Tests a large form by filling all text input fields with data and submitting the form

Starting URL: http://suninjuly.github.io/huge_form.html

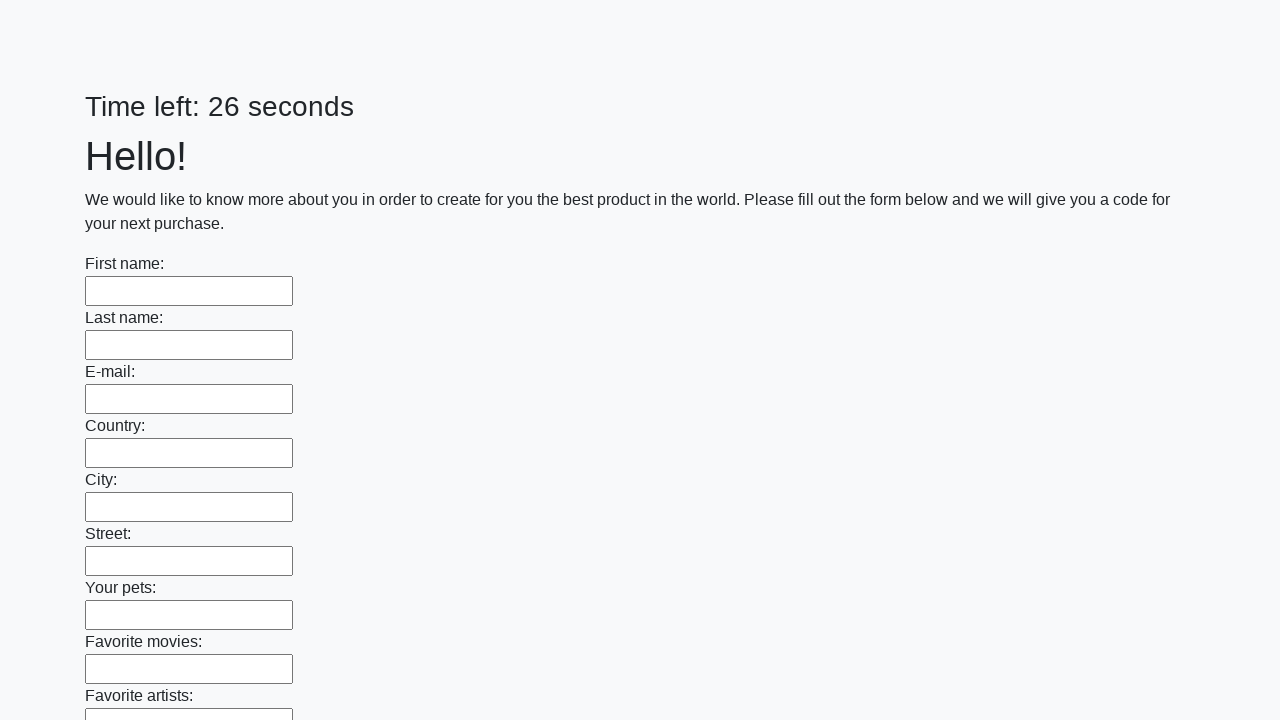

Located all text input fields on the huge form
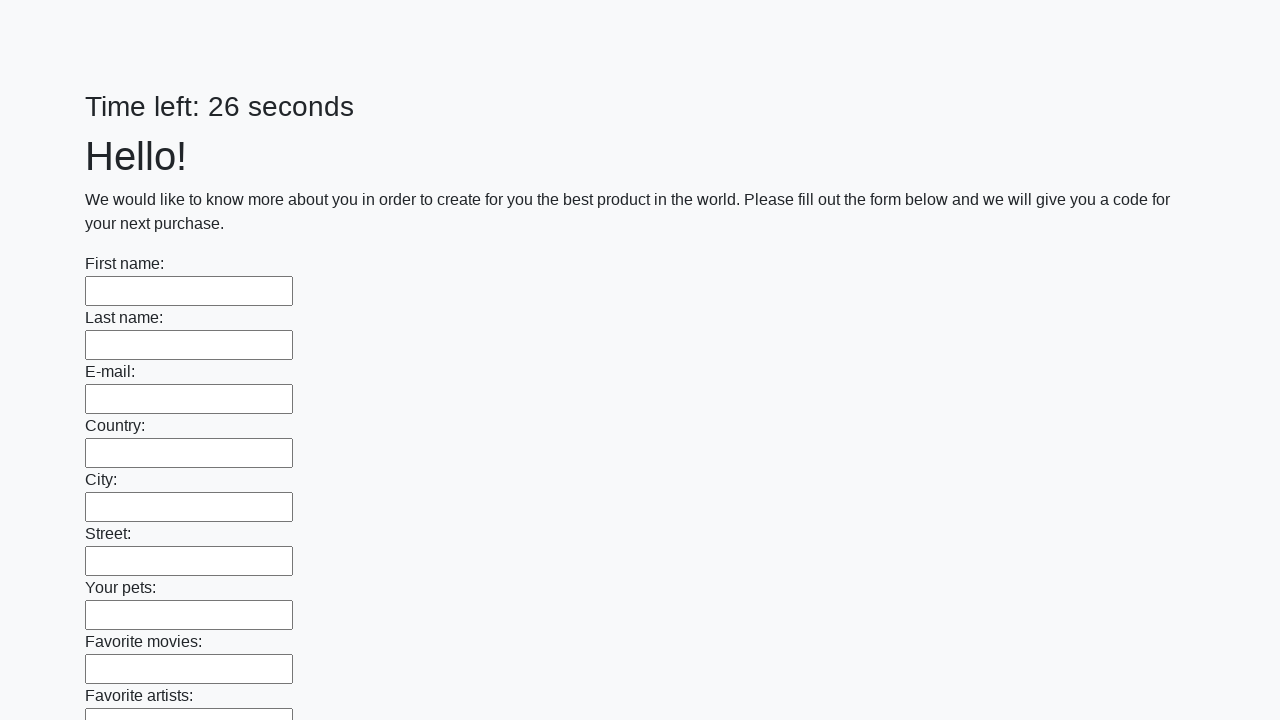

Found 100 text input fields to fill
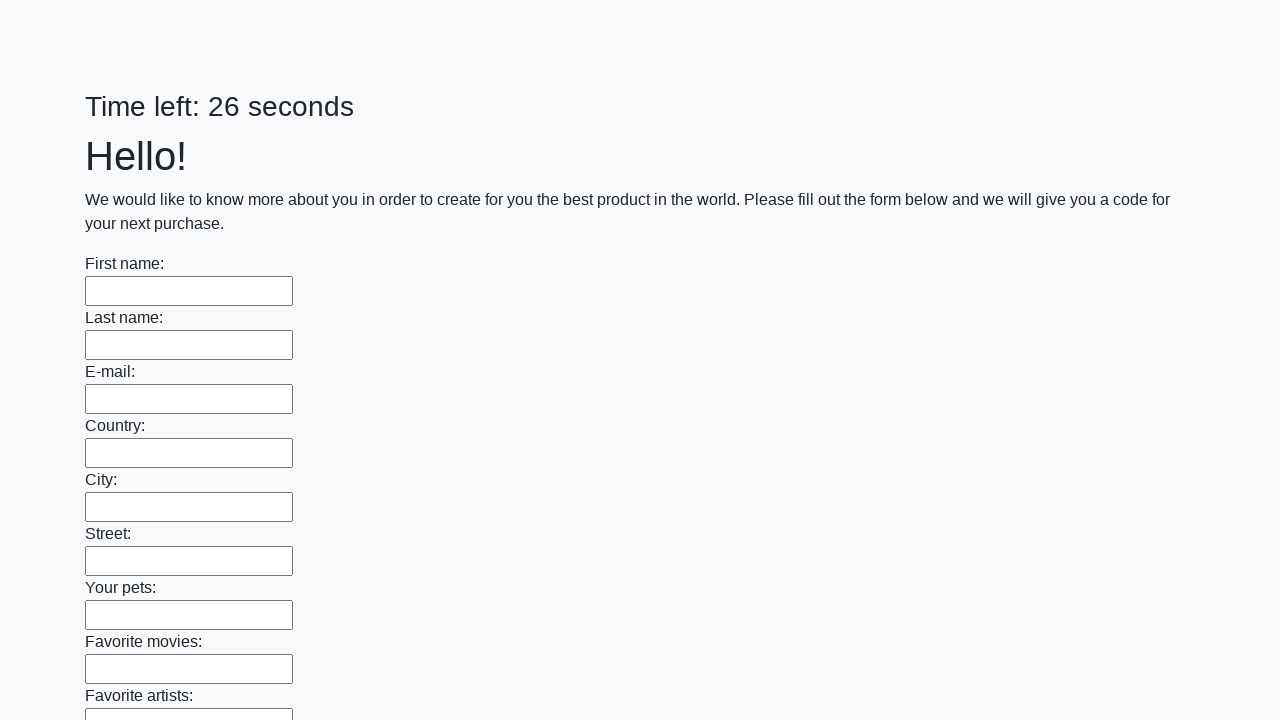

Filled text input field 1 of 100 with 'testdata' on input[type="text"] >> nth=0
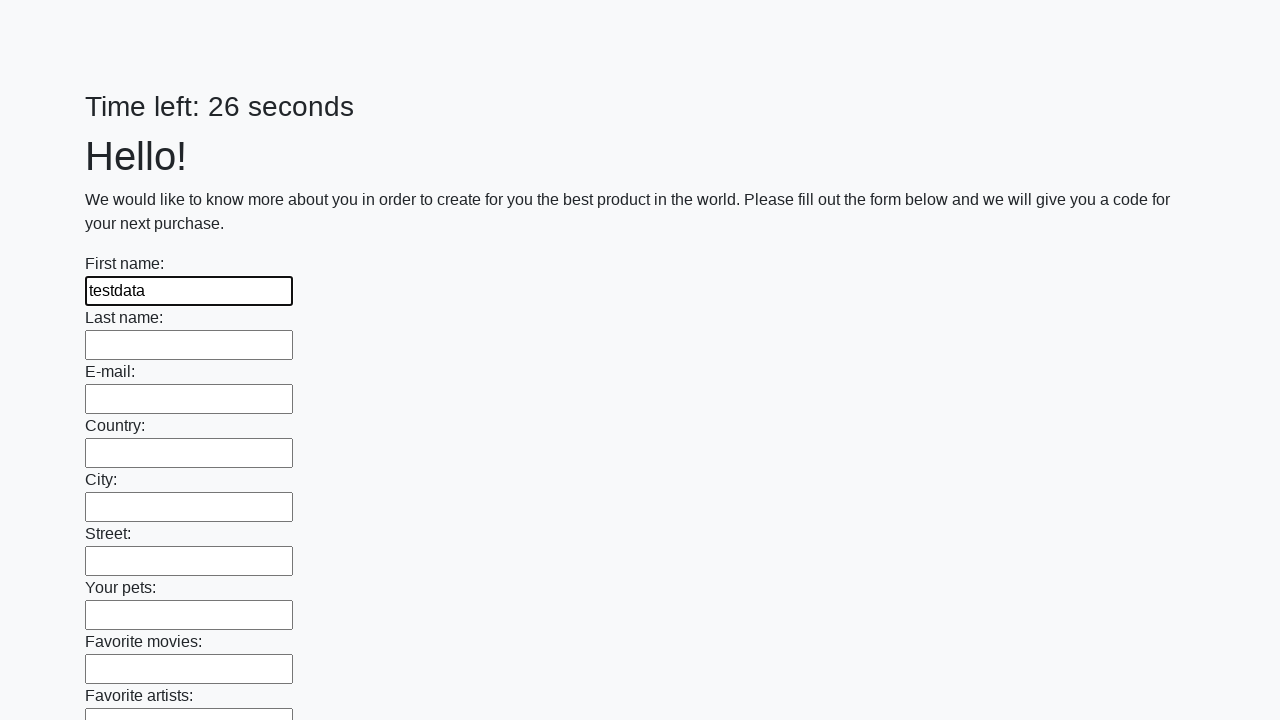

Filled text input field 2 of 100 with 'testdata' on input[type="text"] >> nth=1
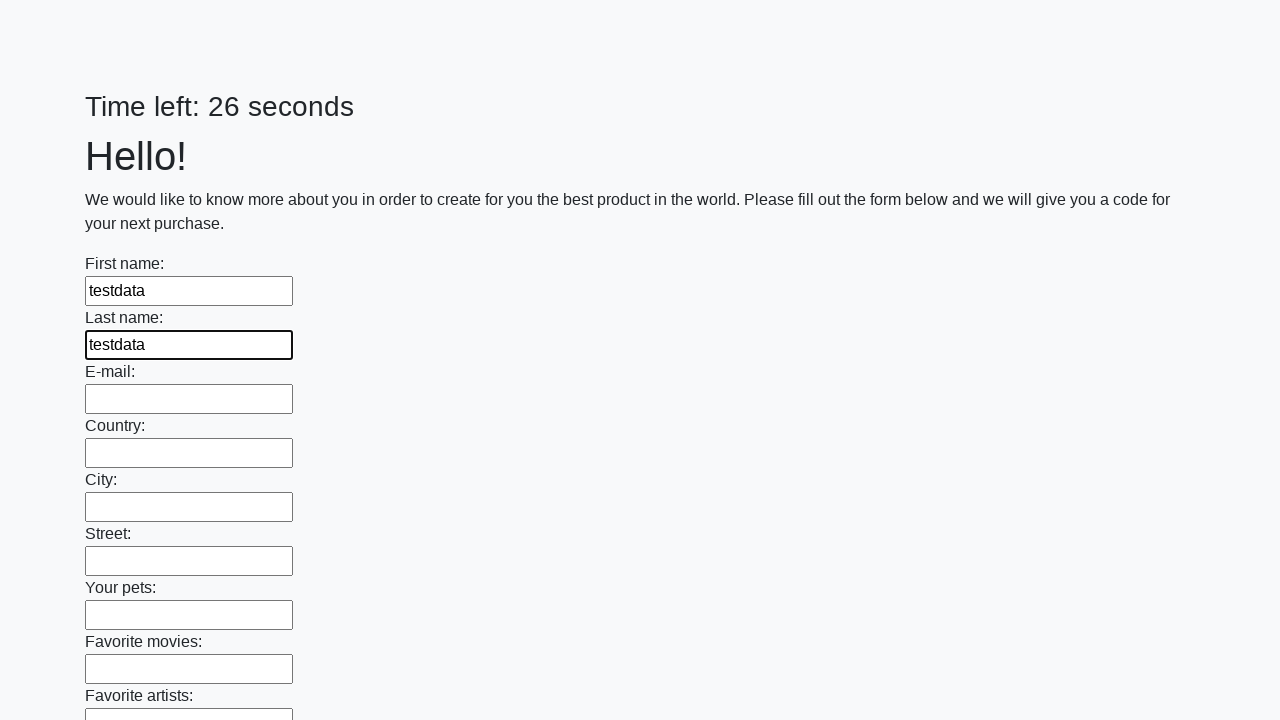

Filled text input field 3 of 100 with 'testdata' on input[type="text"] >> nth=2
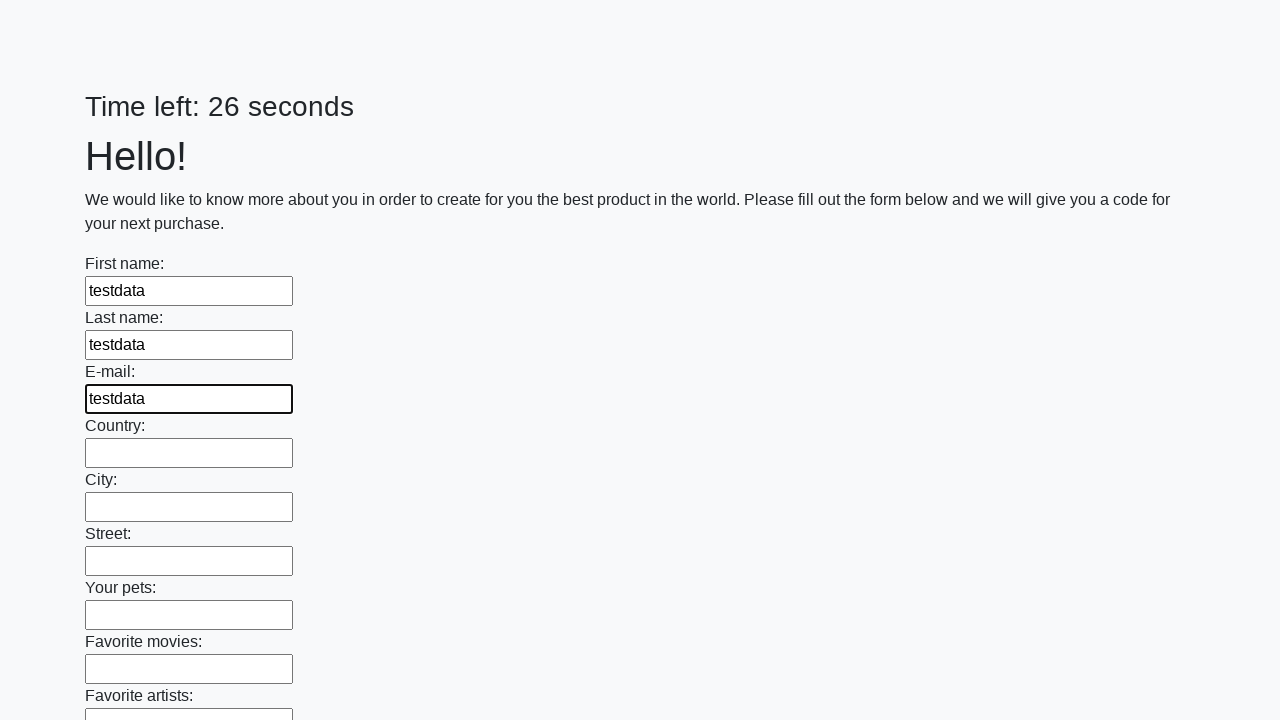

Filled text input field 4 of 100 with 'testdata' on input[type="text"] >> nth=3
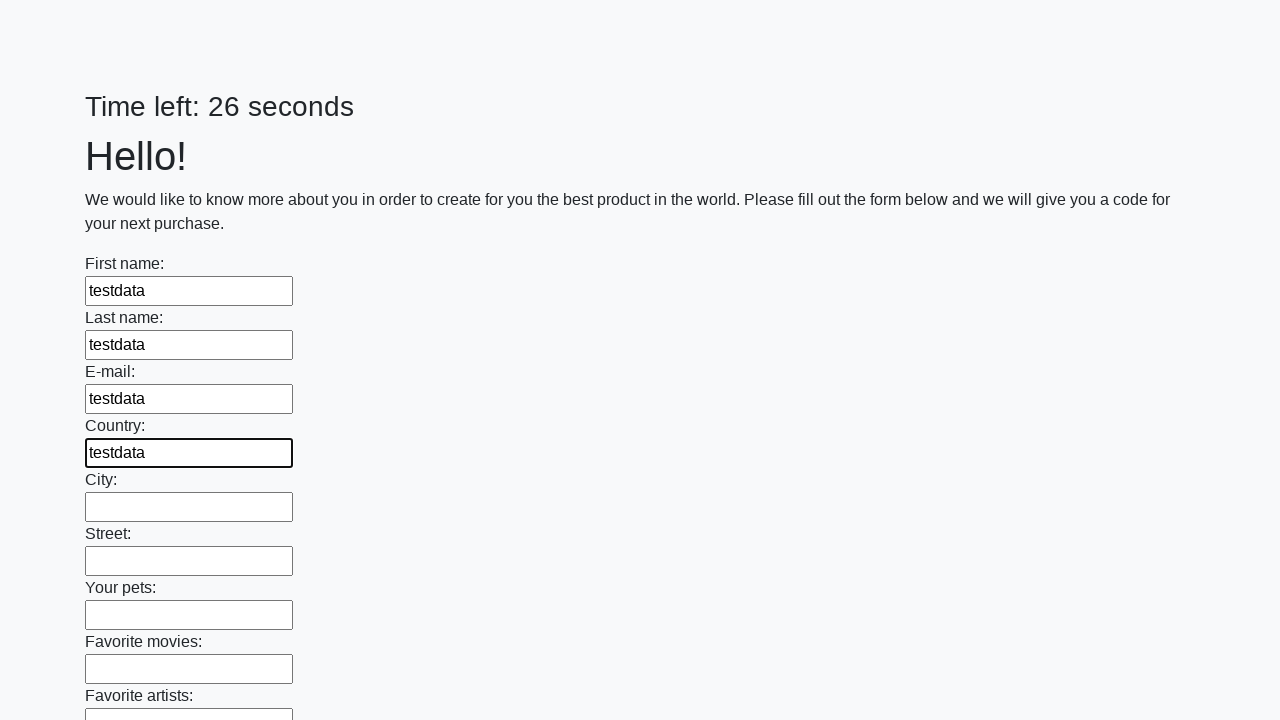

Filled text input field 5 of 100 with 'testdata' on input[type="text"] >> nth=4
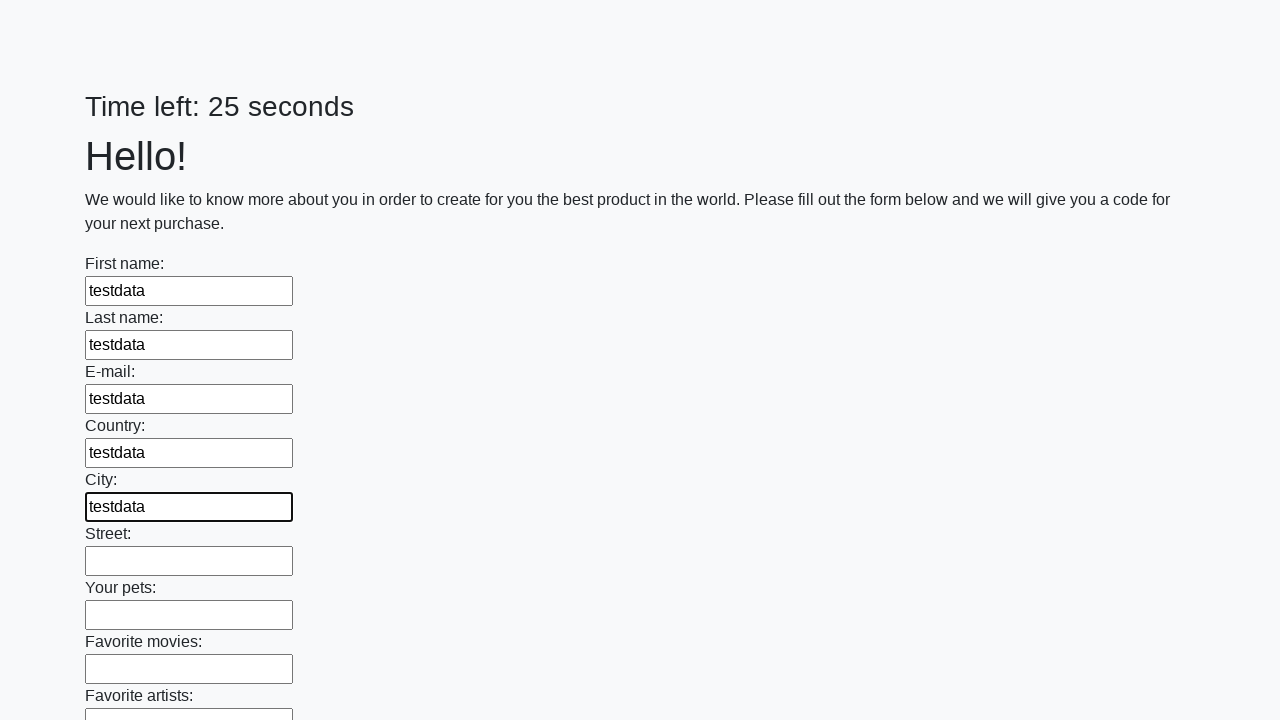

Filled text input field 6 of 100 with 'testdata' on input[type="text"] >> nth=5
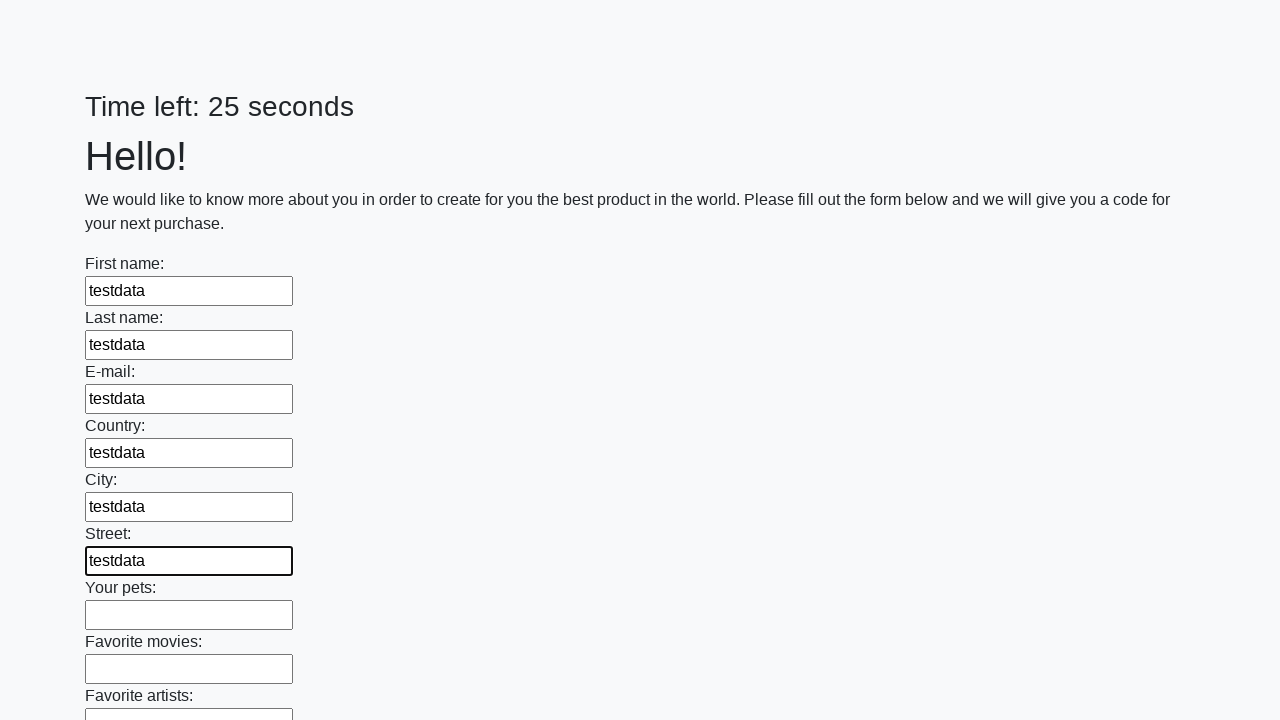

Filled text input field 7 of 100 with 'testdata' on input[type="text"] >> nth=6
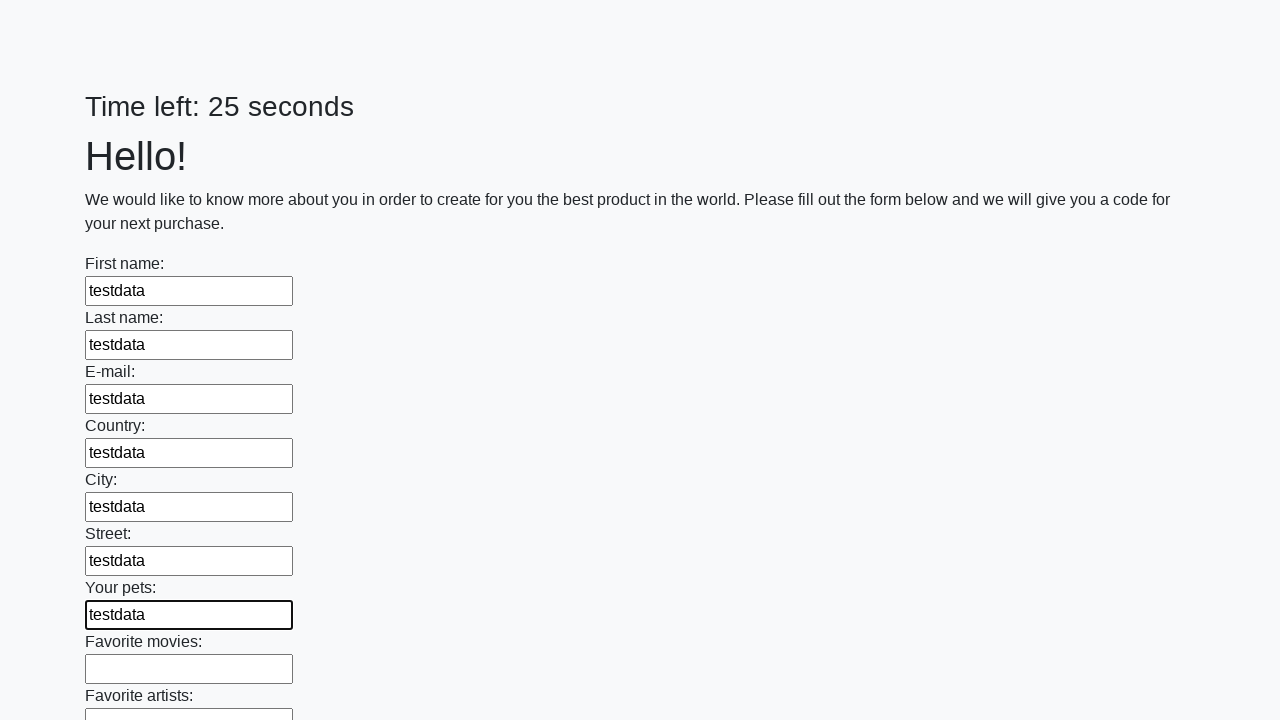

Filled text input field 8 of 100 with 'testdata' on input[type="text"] >> nth=7
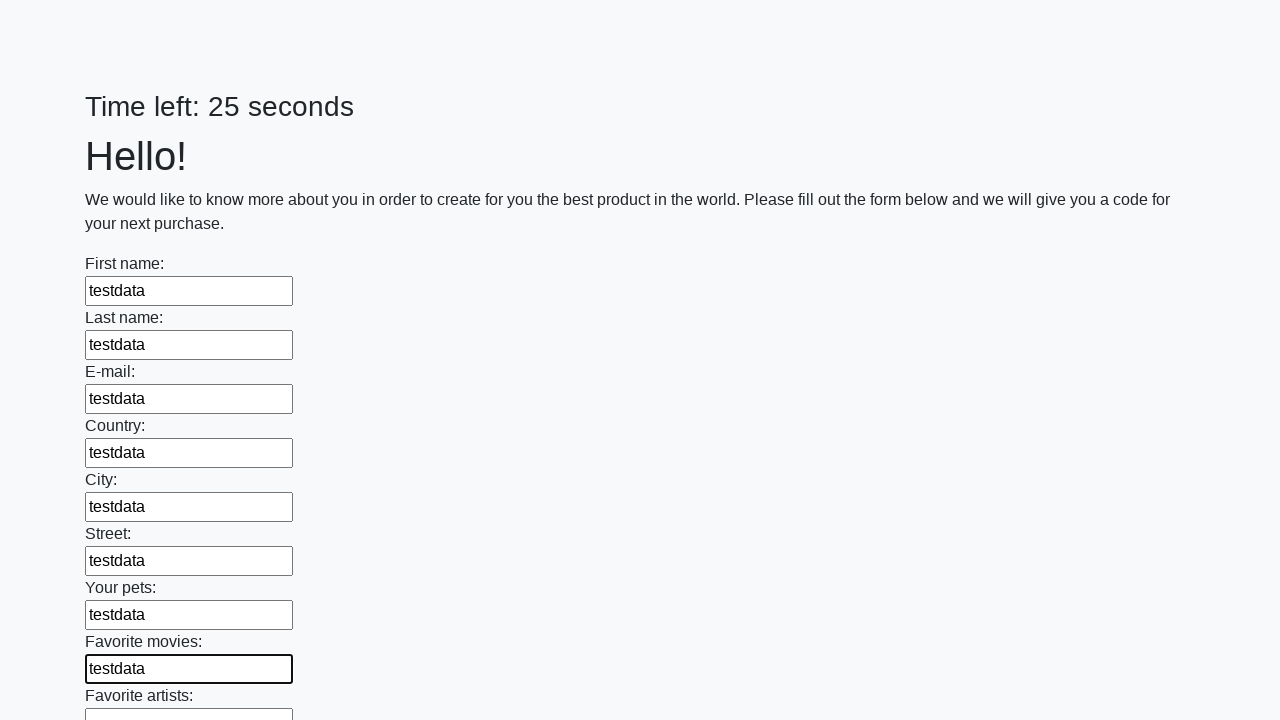

Filled text input field 9 of 100 with 'testdata' on input[type="text"] >> nth=8
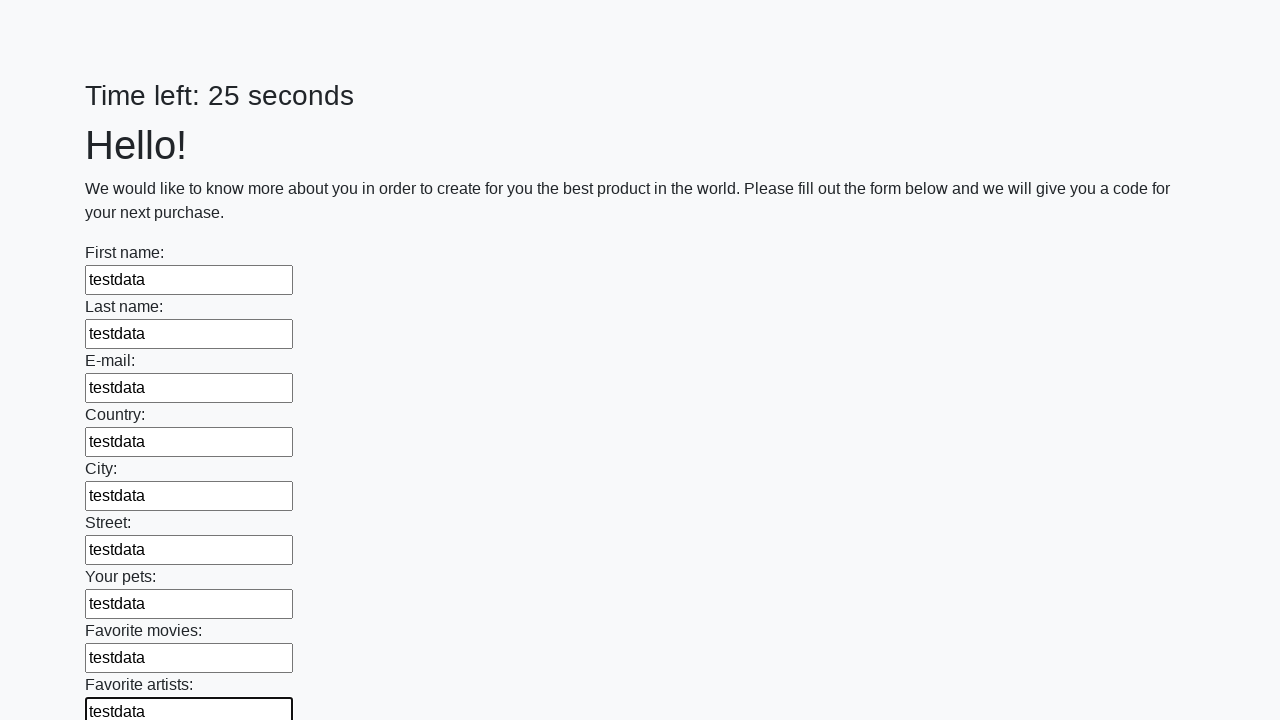

Filled text input field 10 of 100 with 'testdata' on input[type="text"] >> nth=9
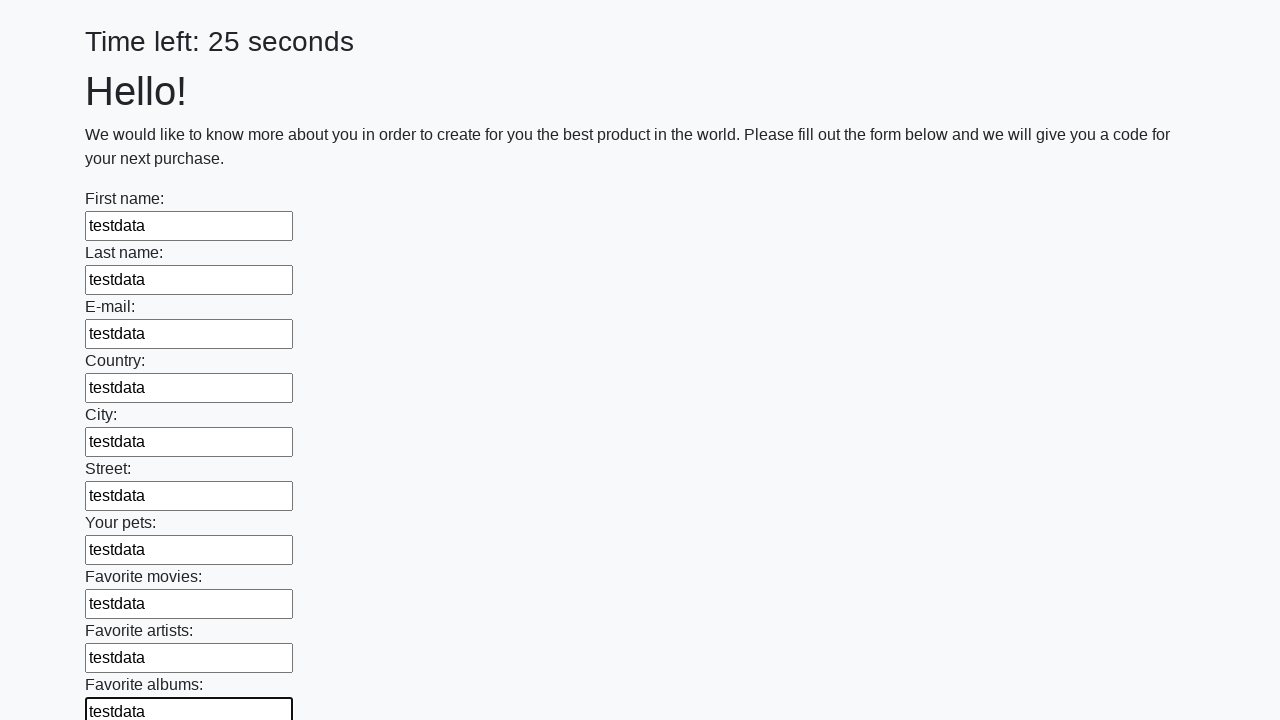

Filled text input field 11 of 100 with 'testdata' on input[type="text"] >> nth=10
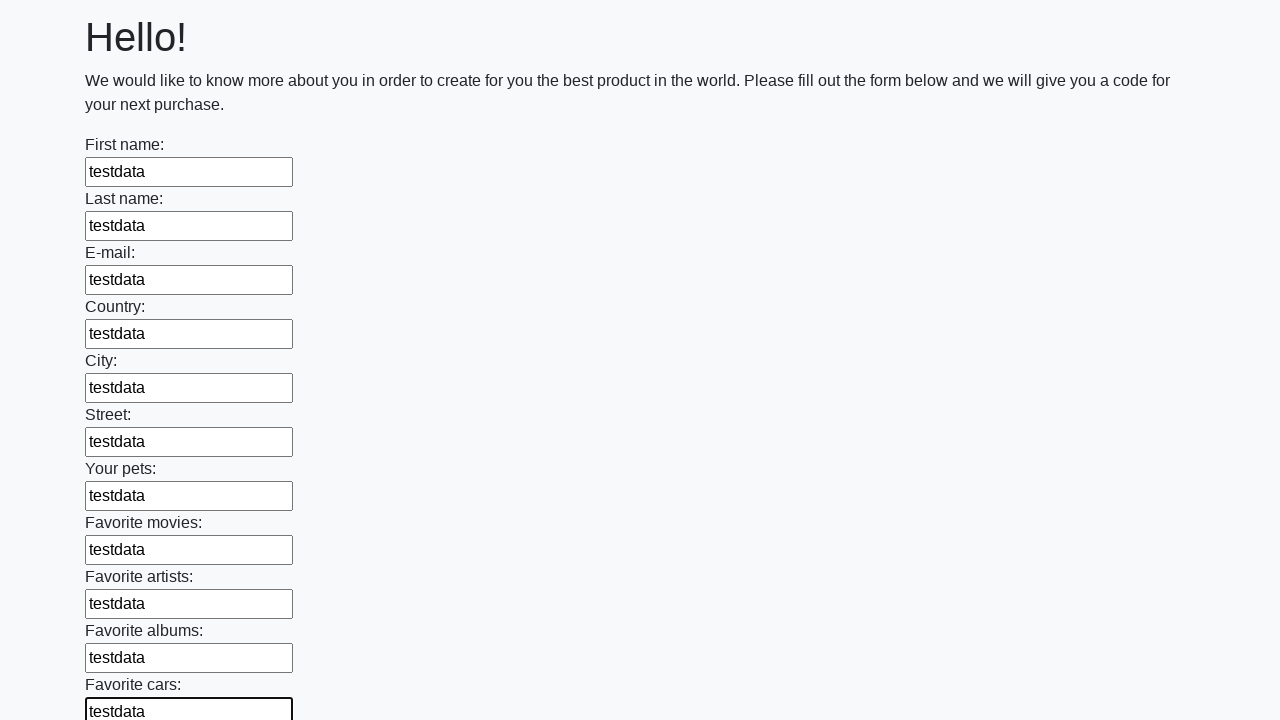

Filled text input field 12 of 100 with 'testdata' on input[type="text"] >> nth=11
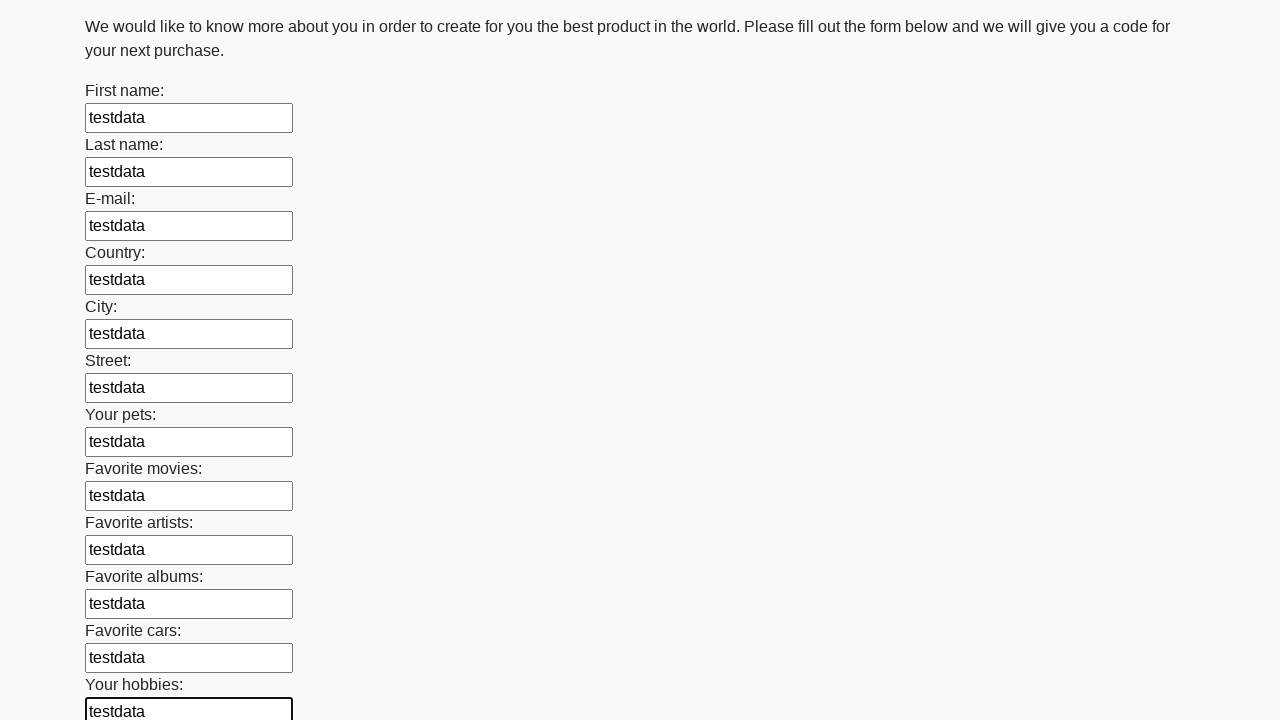

Filled text input field 13 of 100 with 'testdata' on input[type="text"] >> nth=12
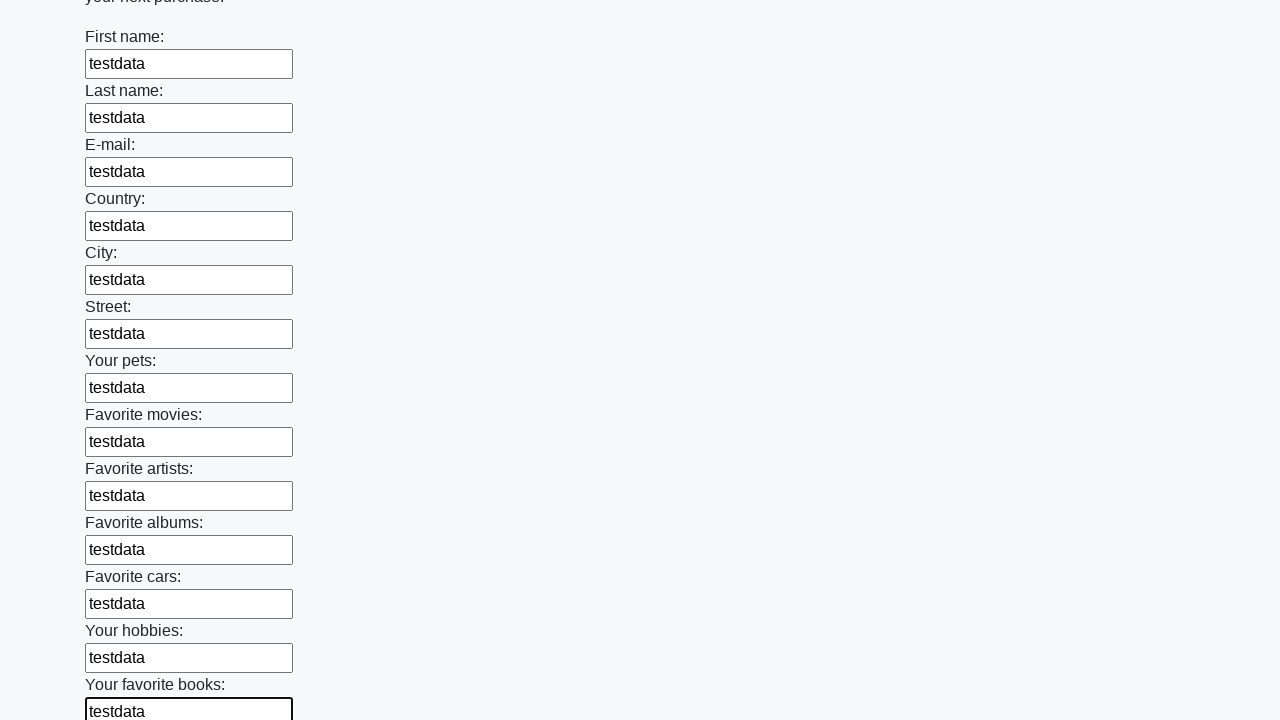

Filled text input field 14 of 100 with 'testdata' on input[type="text"] >> nth=13
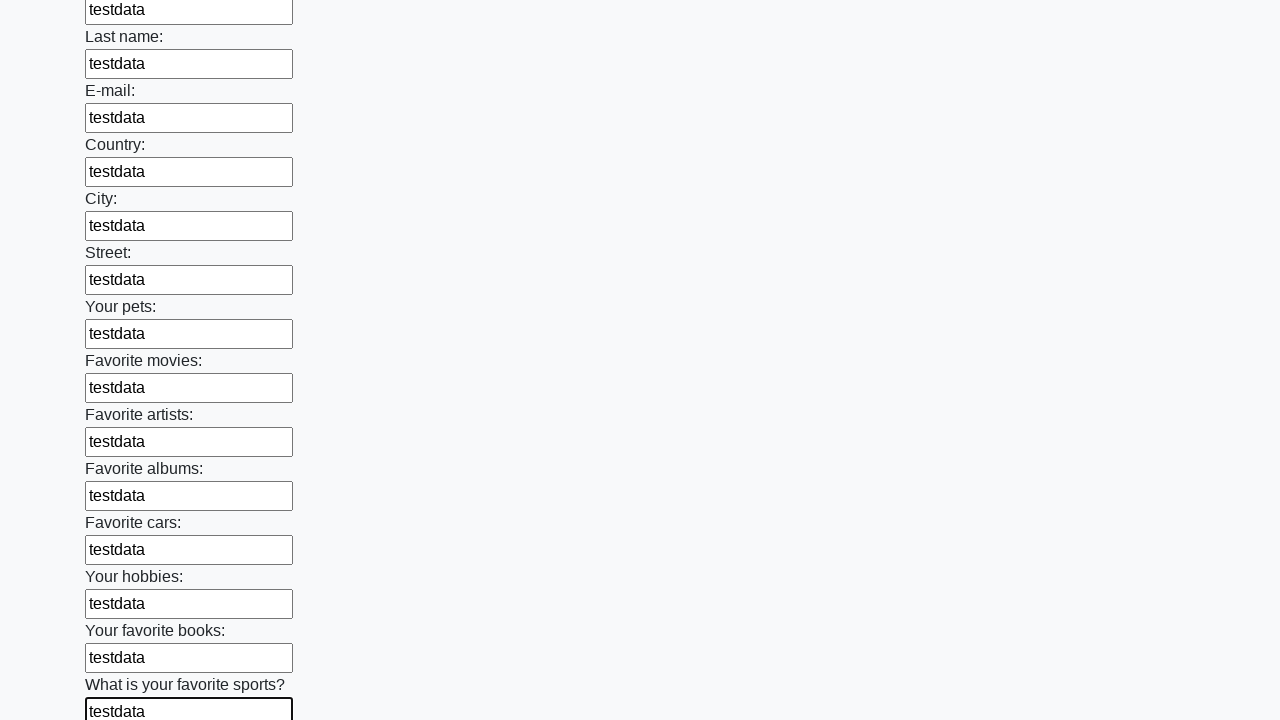

Filled text input field 15 of 100 with 'testdata' on input[type="text"] >> nth=14
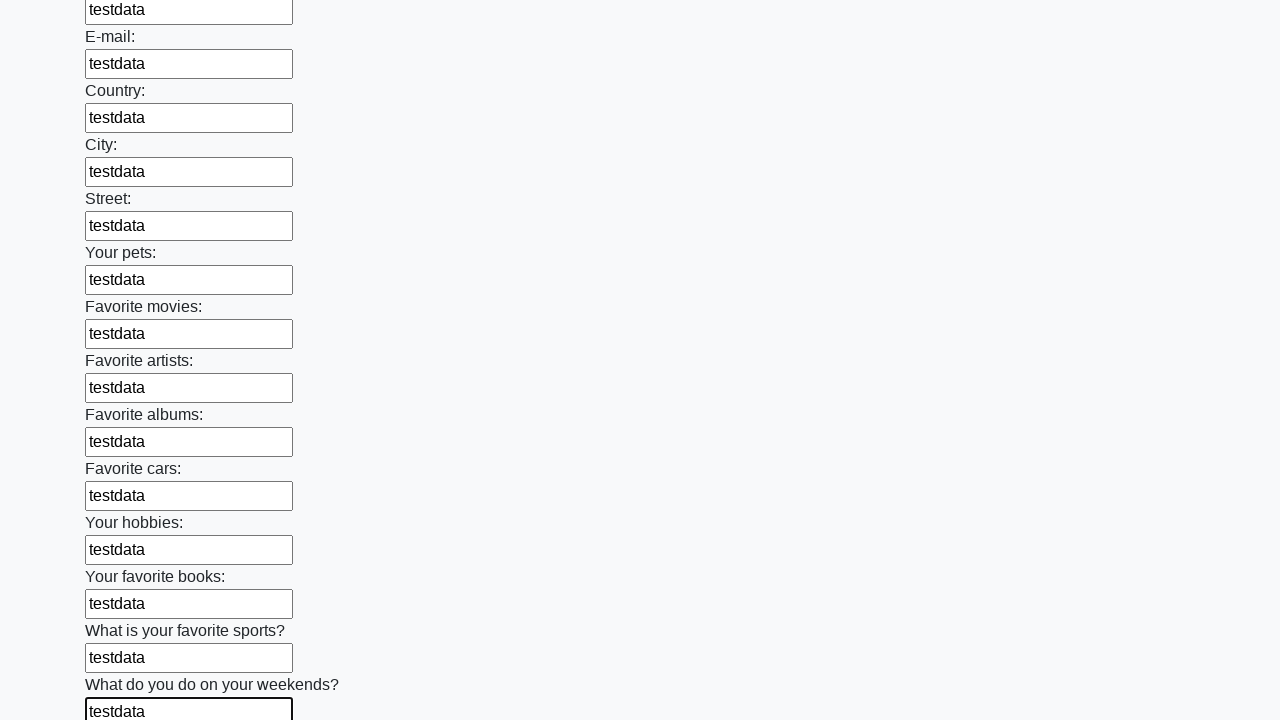

Filled text input field 16 of 100 with 'testdata' on input[type="text"] >> nth=15
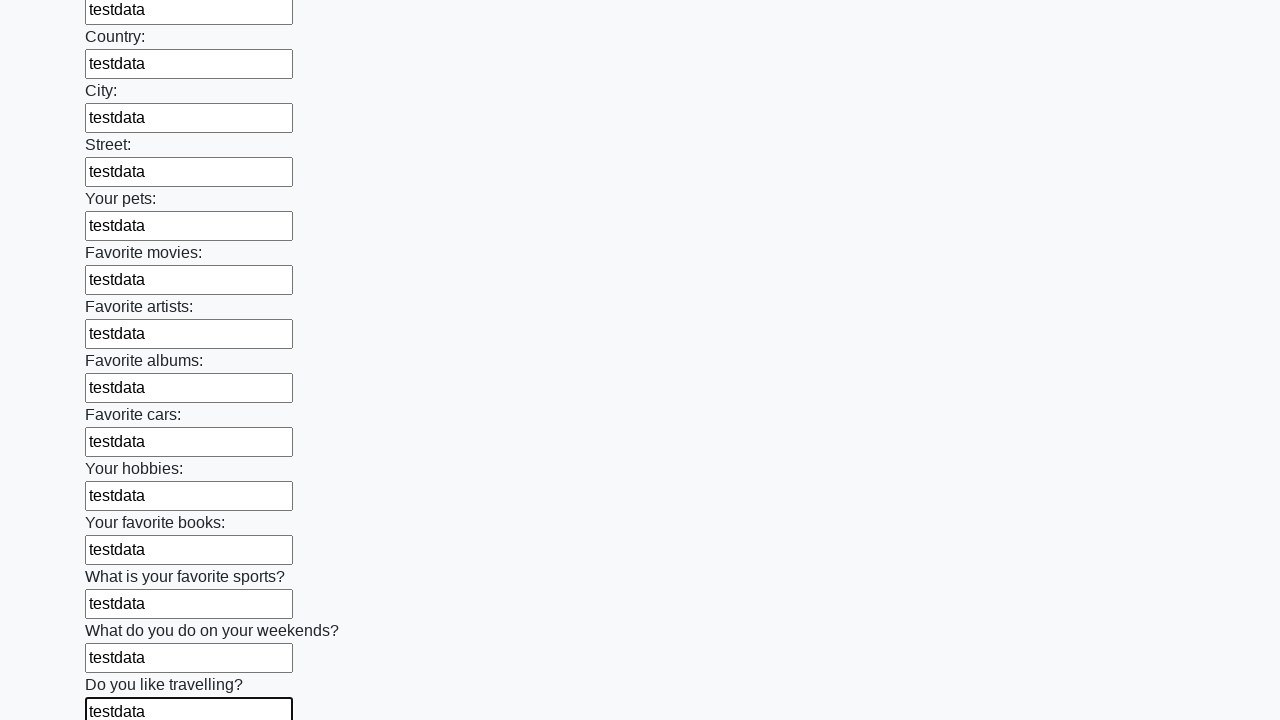

Filled text input field 17 of 100 with 'testdata' on input[type="text"] >> nth=16
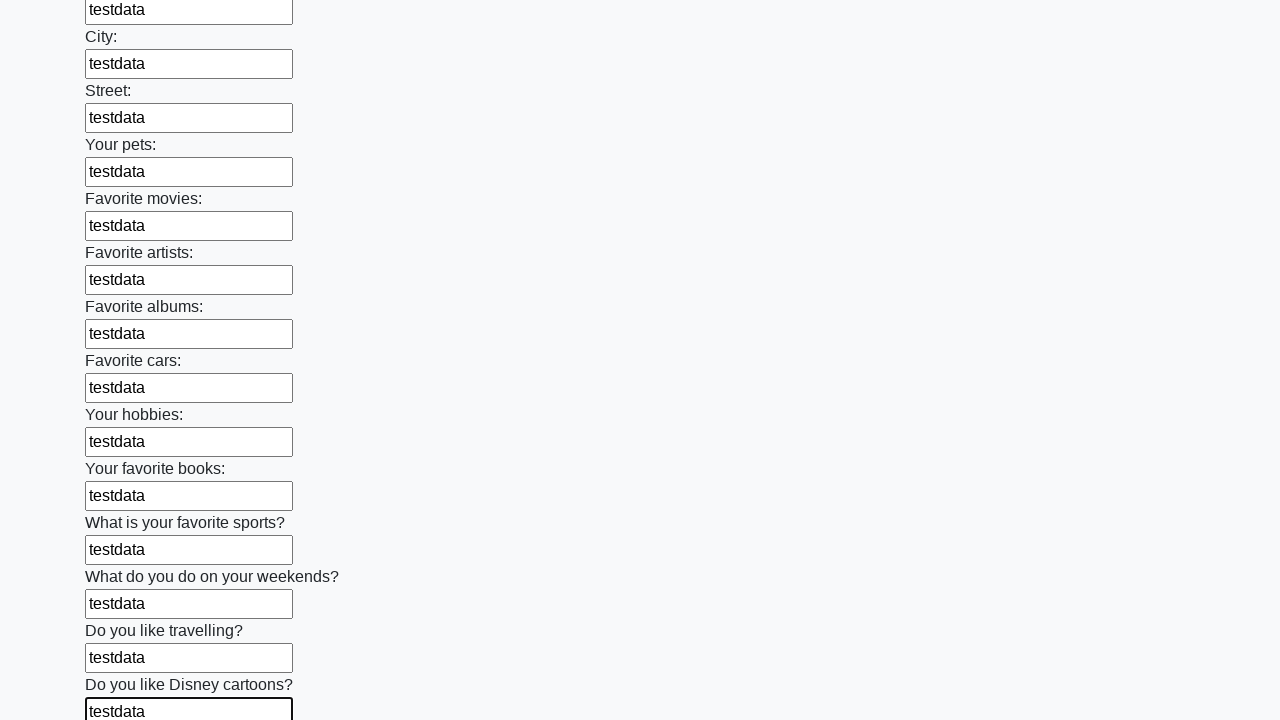

Filled text input field 18 of 100 with 'testdata' on input[type="text"] >> nth=17
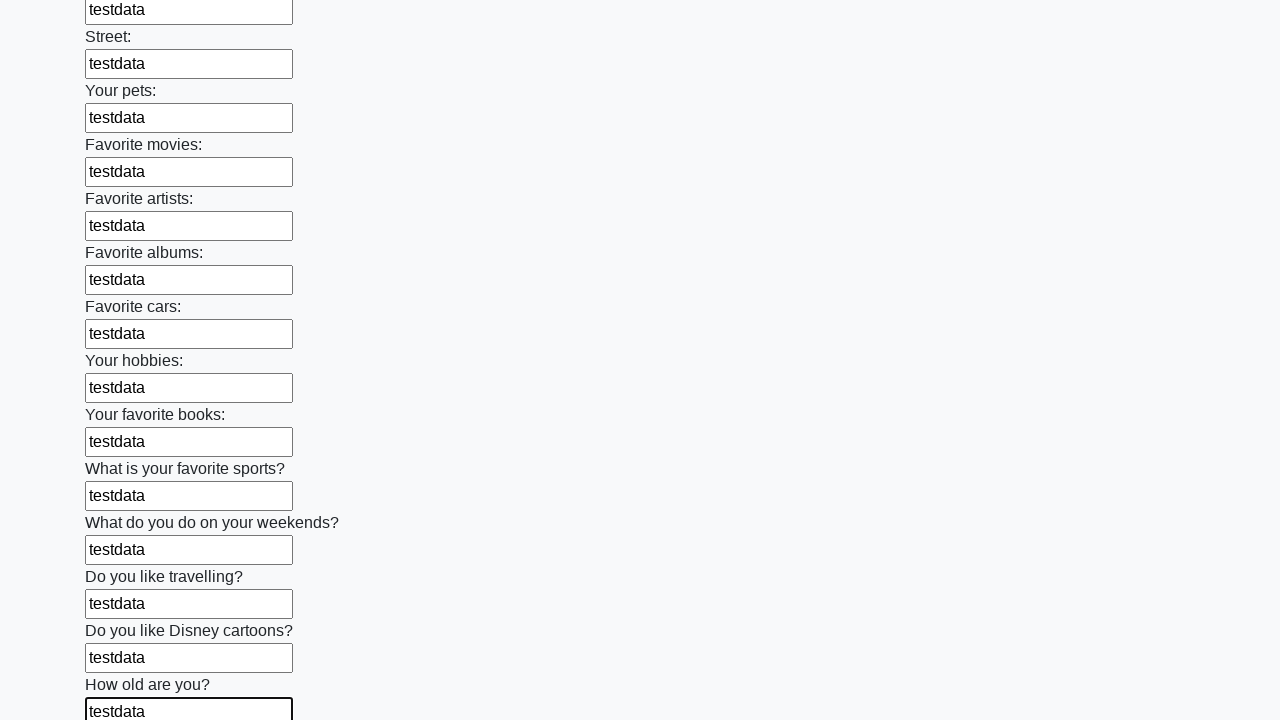

Filled text input field 19 of 100 with 'testdata' on input[type="text"] >> nth=18
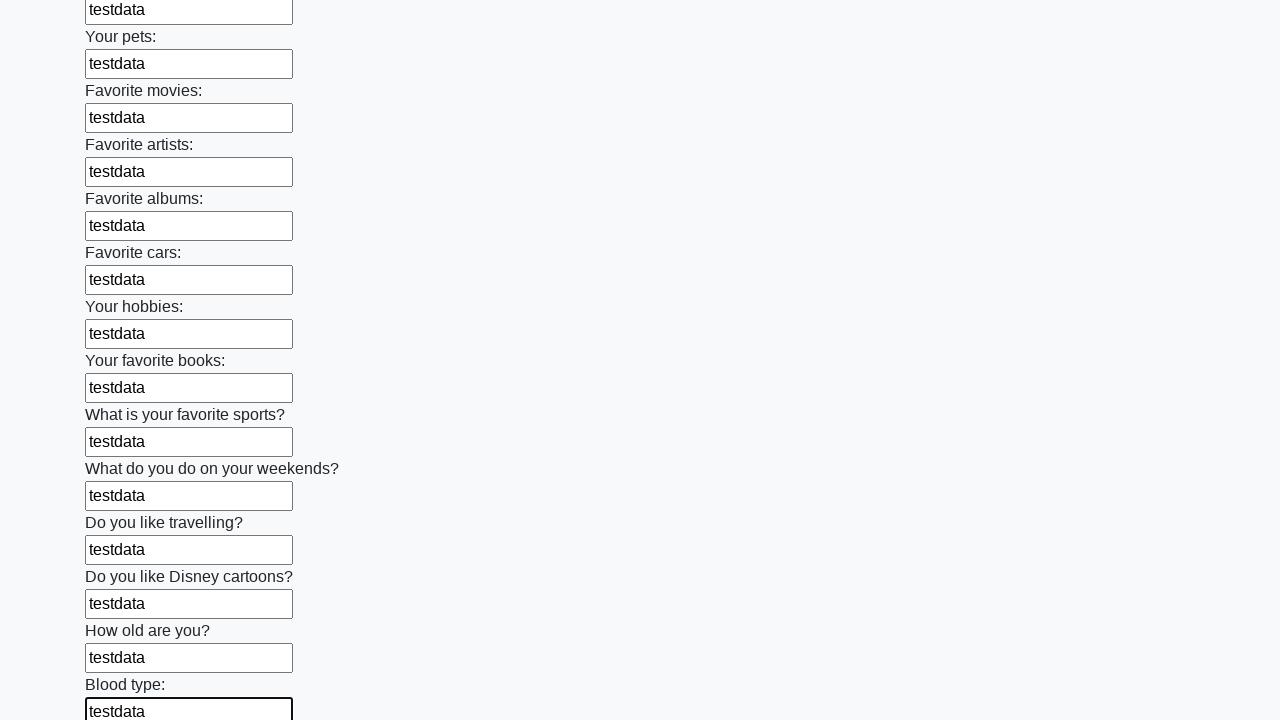

Filled text input field 20 of 100 with 'testdata' on input[type="text"] >> nth=19
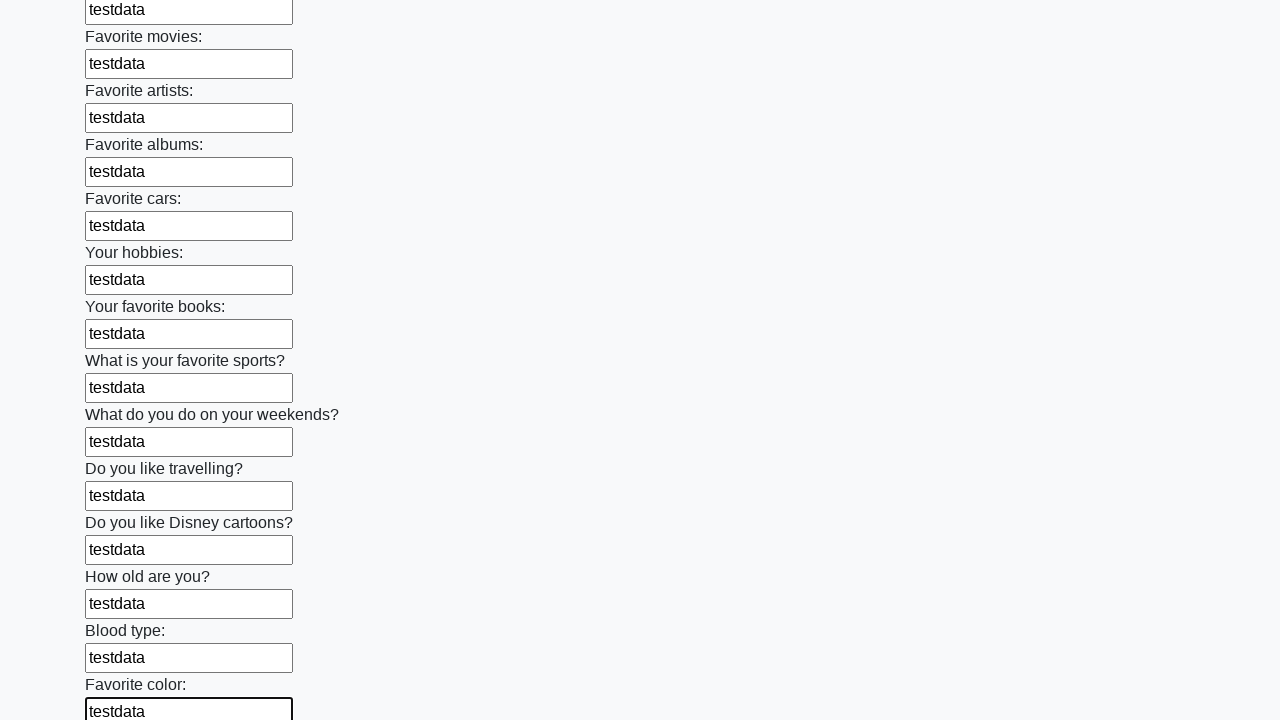

Filled text input field 21 of 100 with 'testdata' on input[type="text"] >> nth=20
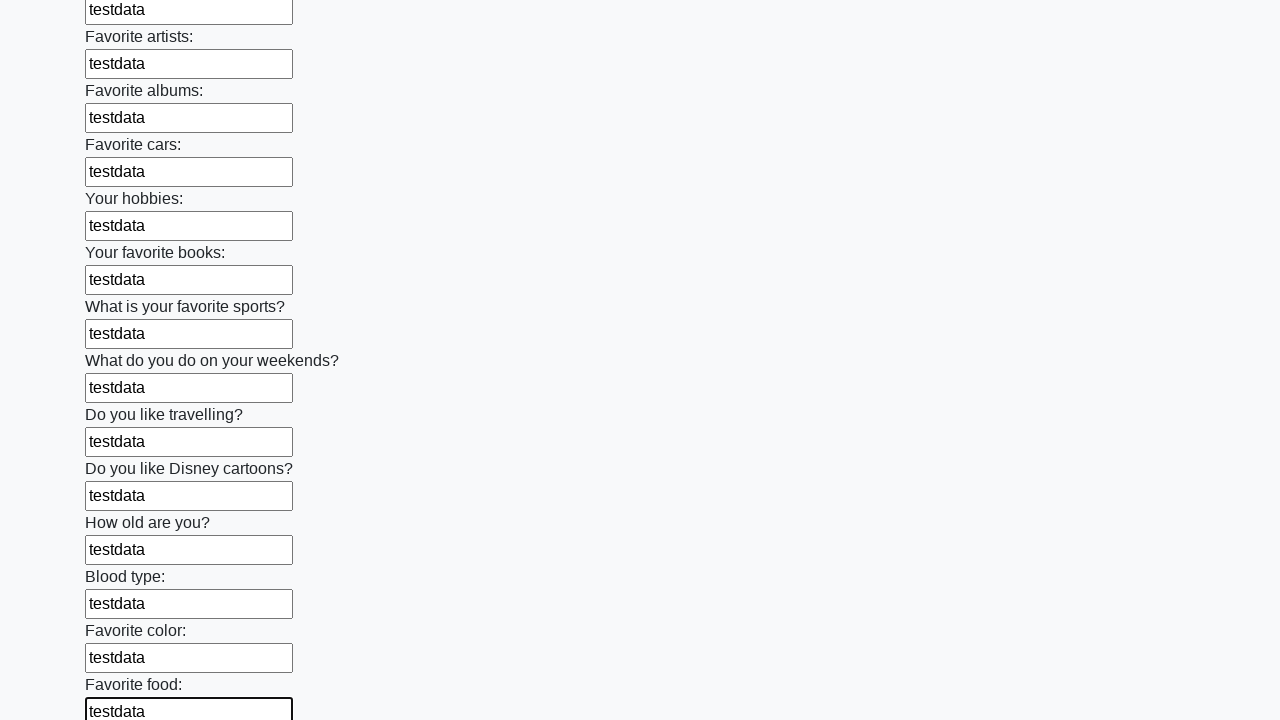

Filled text input field 22 of 100 with 'testdata' on input[type="text"] >> nth=21
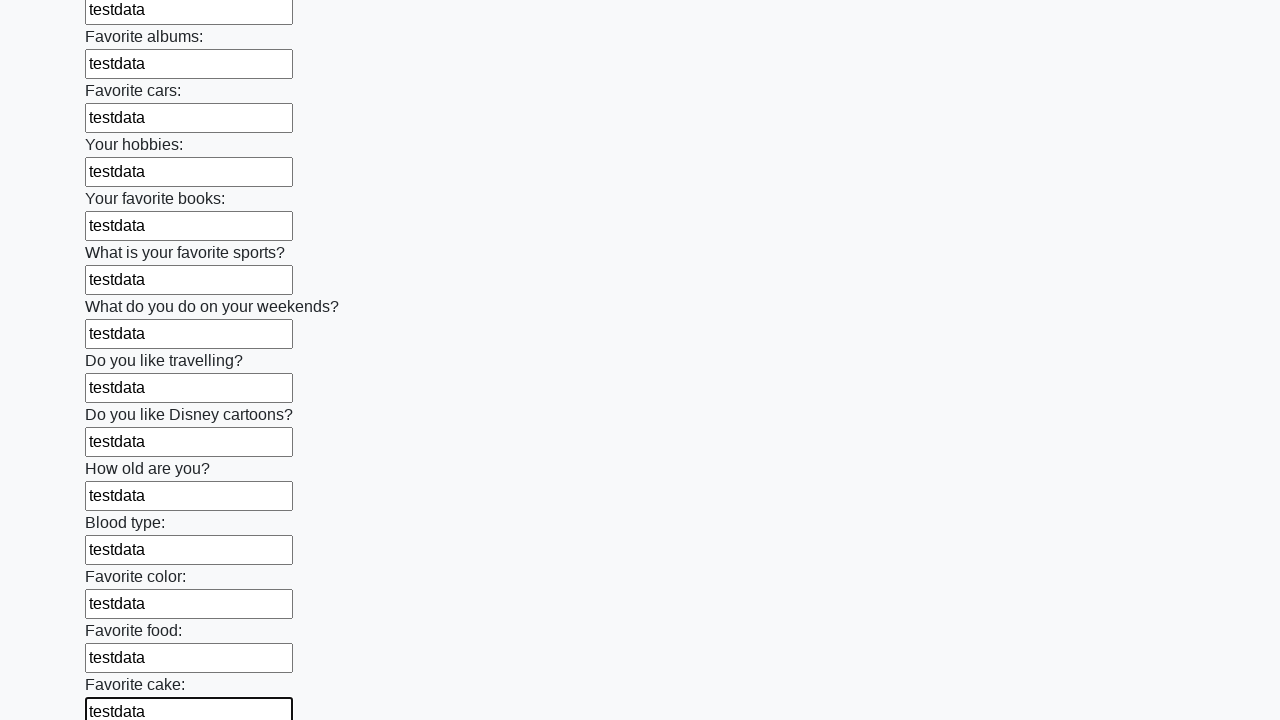

Filled text input field 23 of 100 with 'testdata' on input[type="text"] >> nth=22
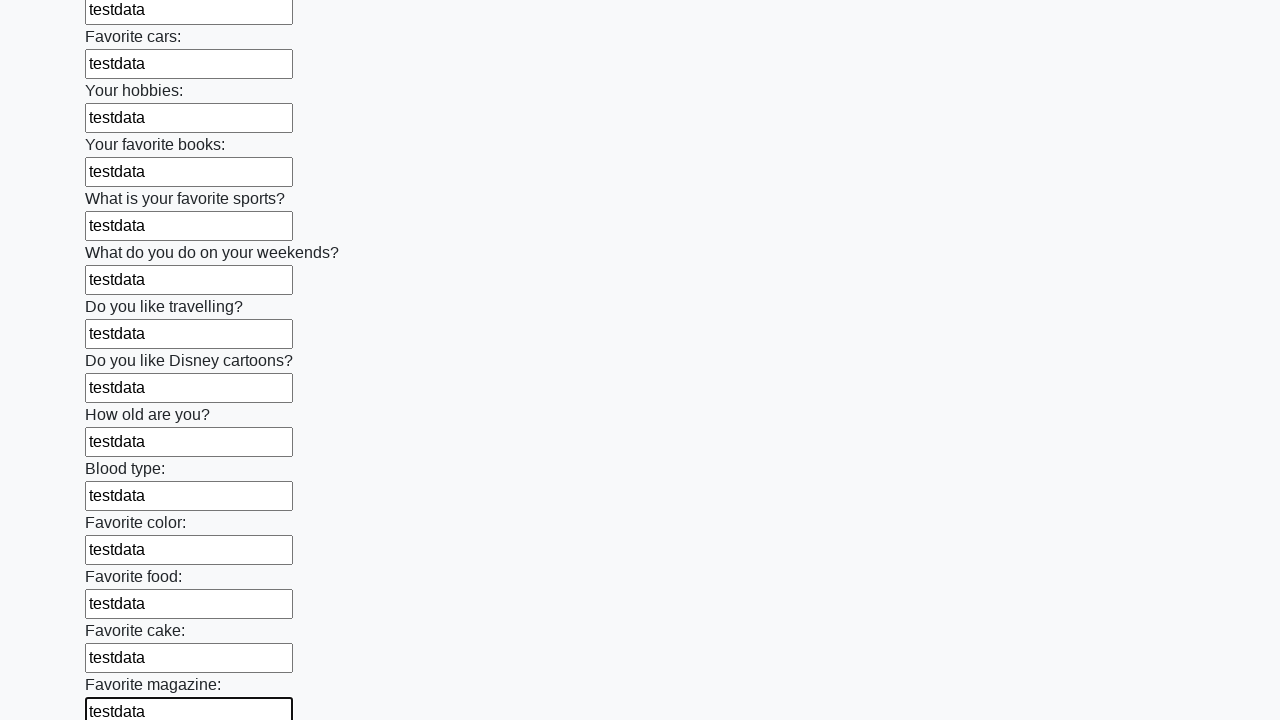

Filled text input field 24 of 100 with 'testdata' on input[type="text"] >> nth=23
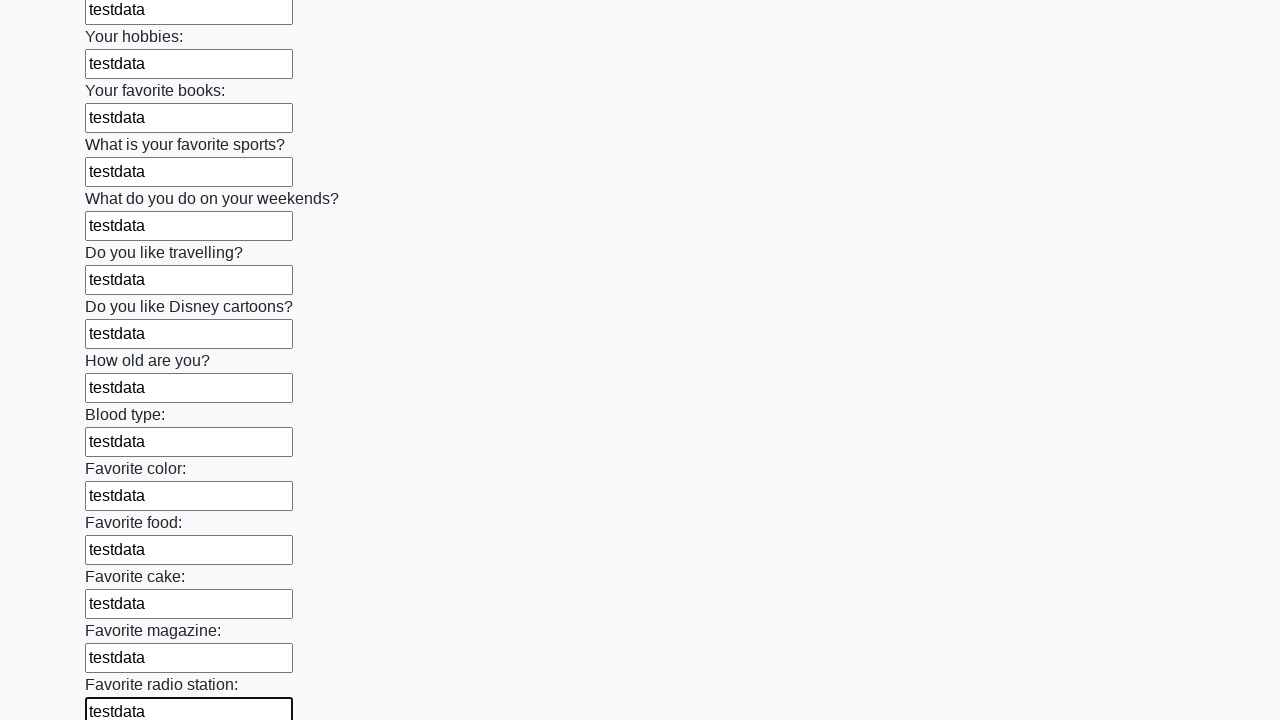

Filled text input field 25 of 100 with 'testdata' on input[type="text"] >> nth=24
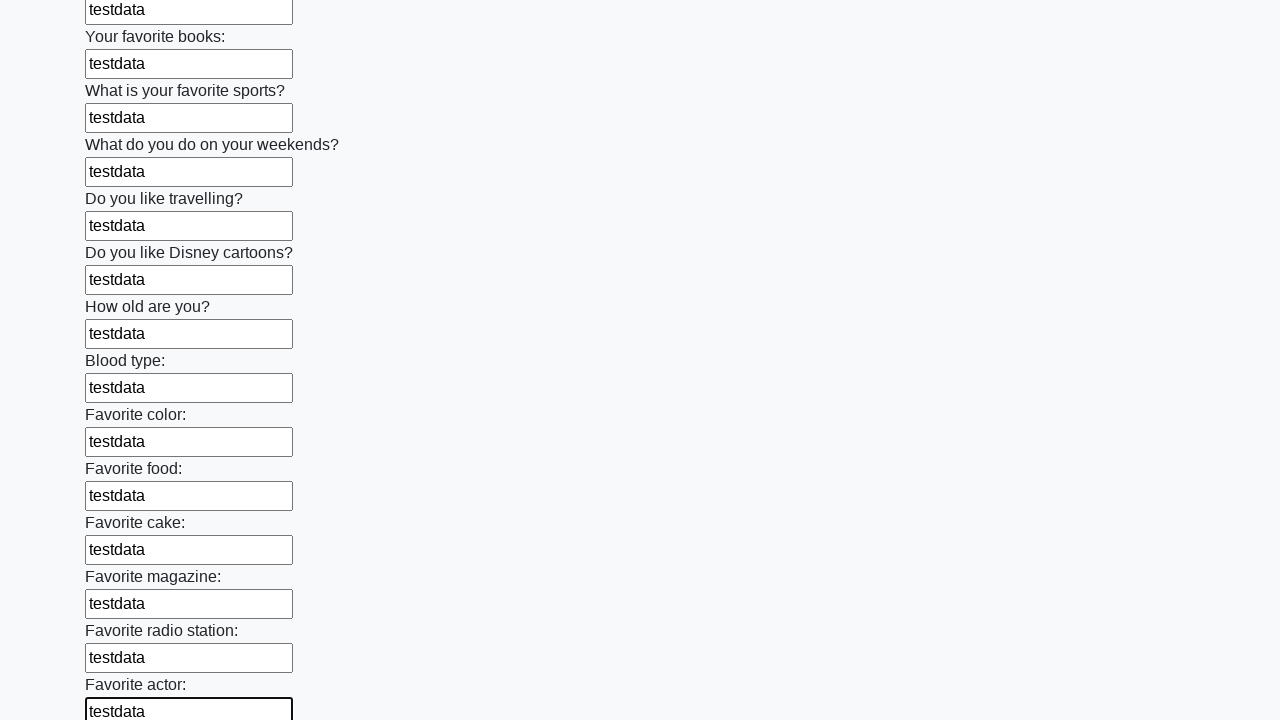

Filled text input field 26 of 100 with 'testdata' on input[type="text"] >> nth=25
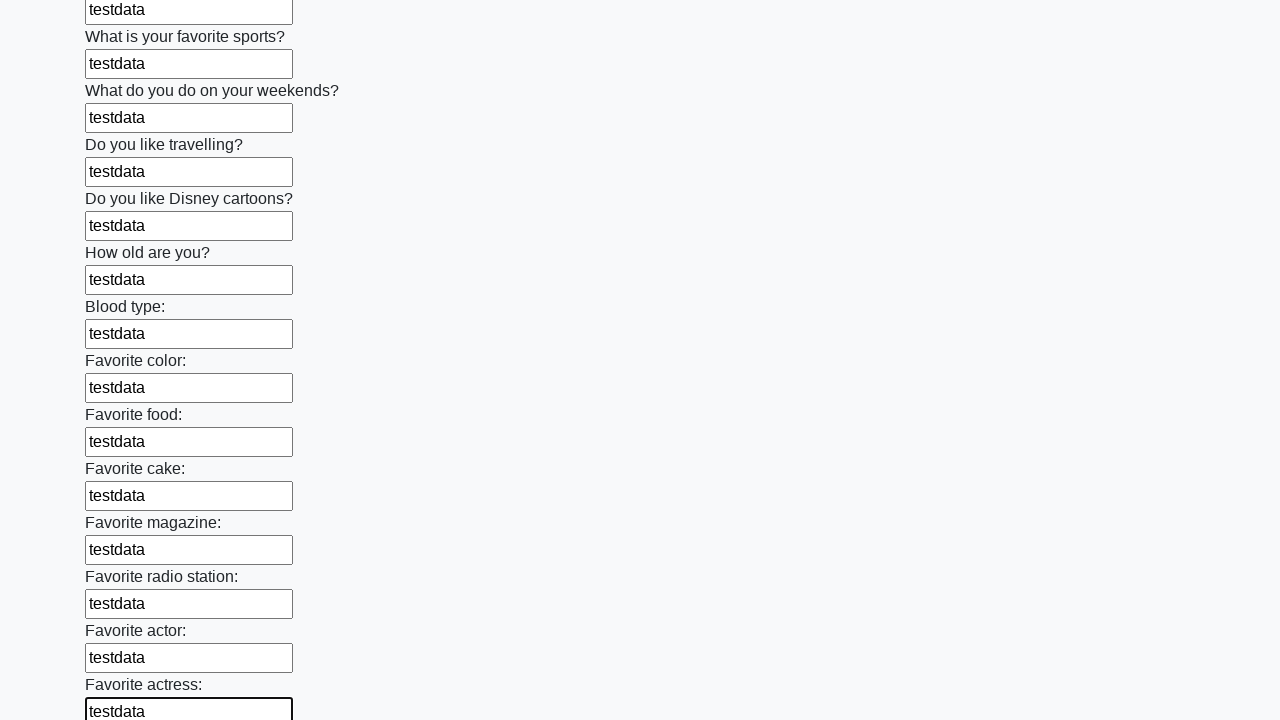

Filled text input field 27 of 100 with 'testdata' on input[type="text"] >> nth=26
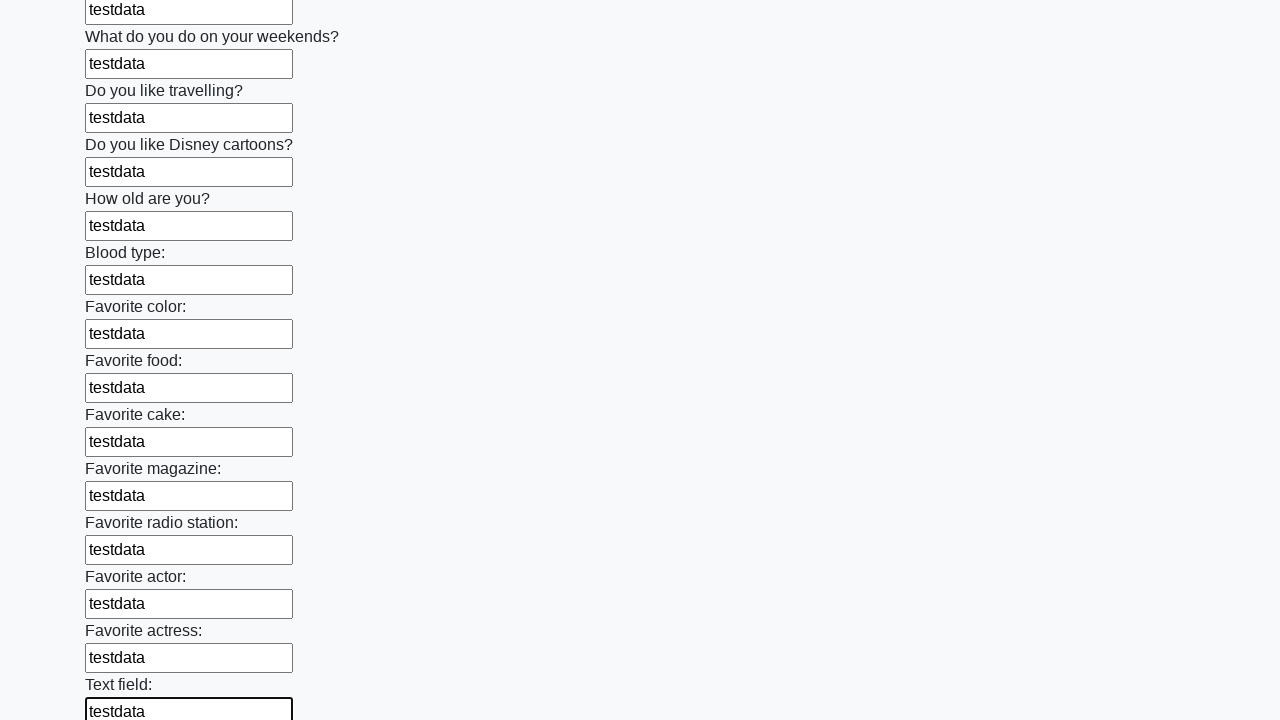

Filled text input field 28 of 100 with 'testdata' on input[type="text"] >> nth=27
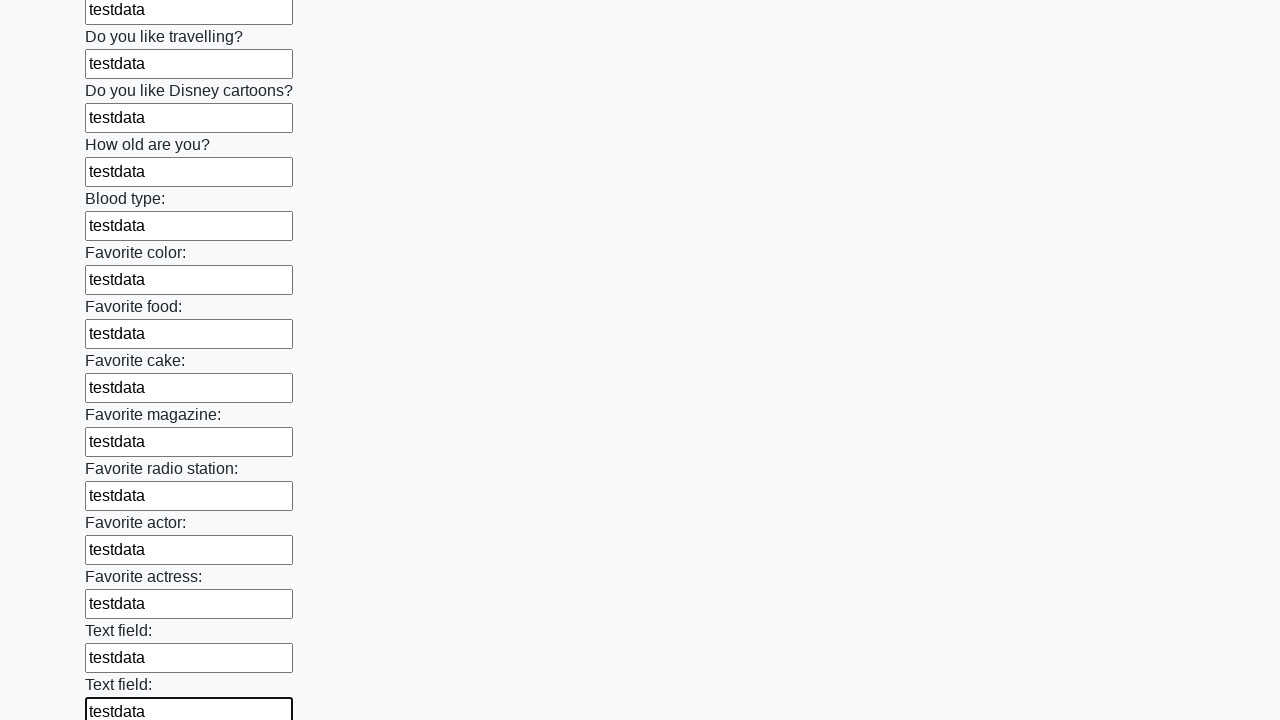

Filled text input field 29 of 100 with 'testdata' on input[type="text"] >> nth=28
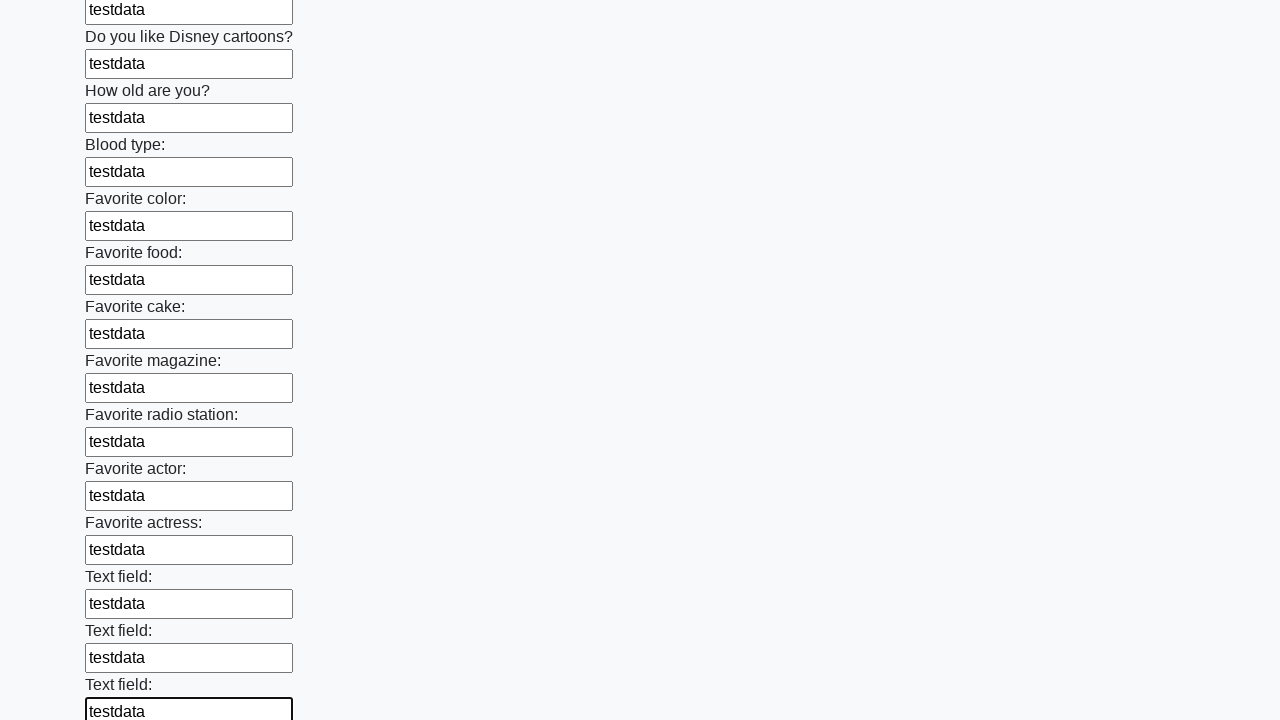

Filled text input field 30 of 100 with 'testdata' on input[type="text"] >> nth=29
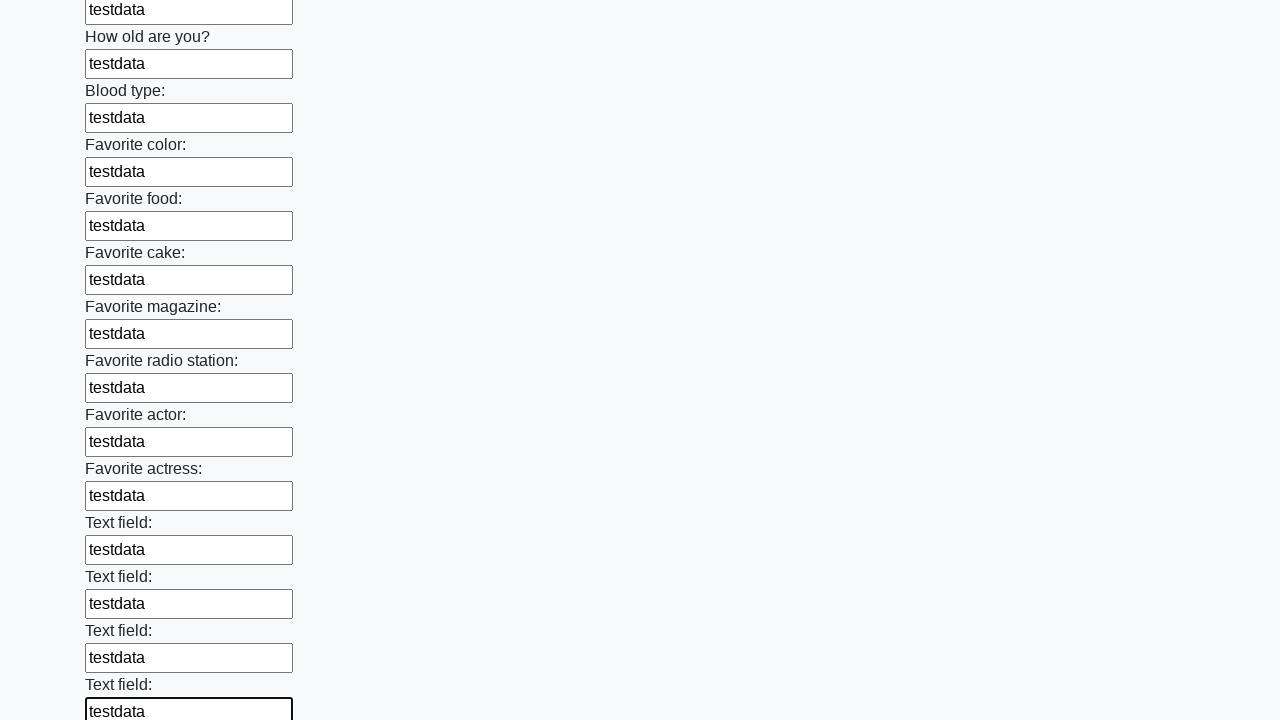

Filled text input field 31 of 100 with 'testdata' on input[type="text"] >> nth=30
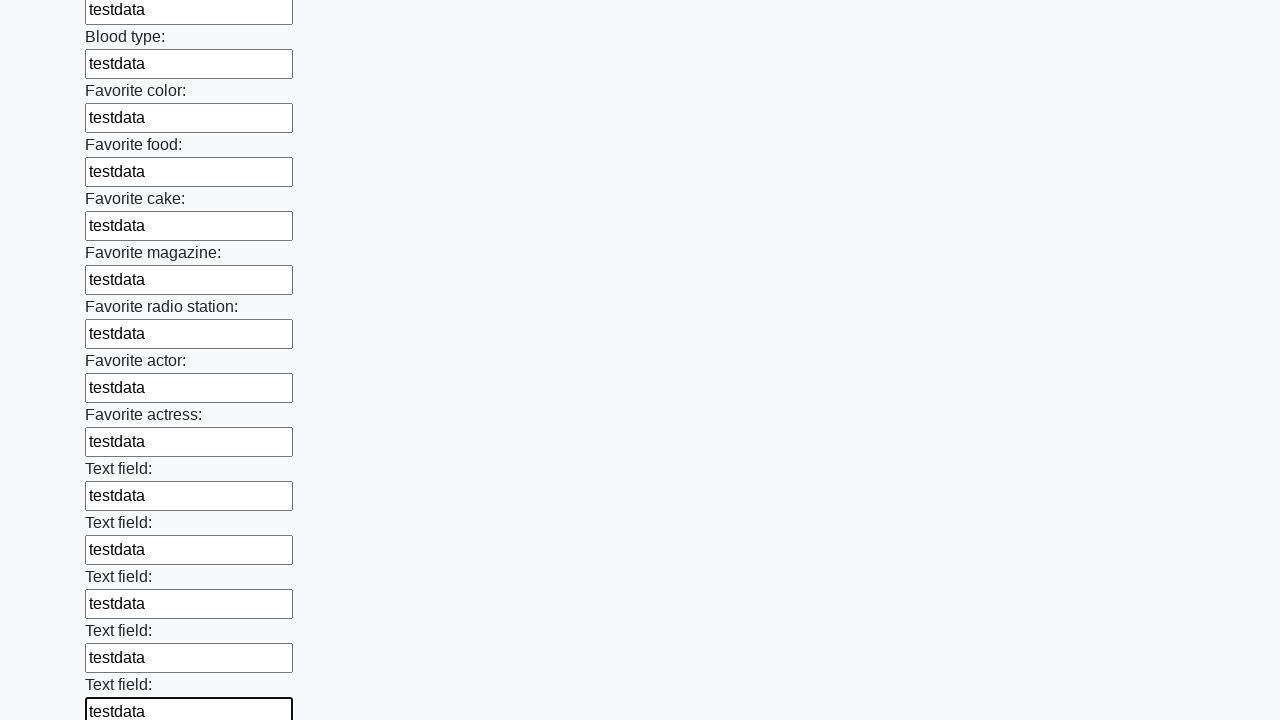

Filled text input field 32 of 100 with 'testdata' on input[type="text"] >> nth=31
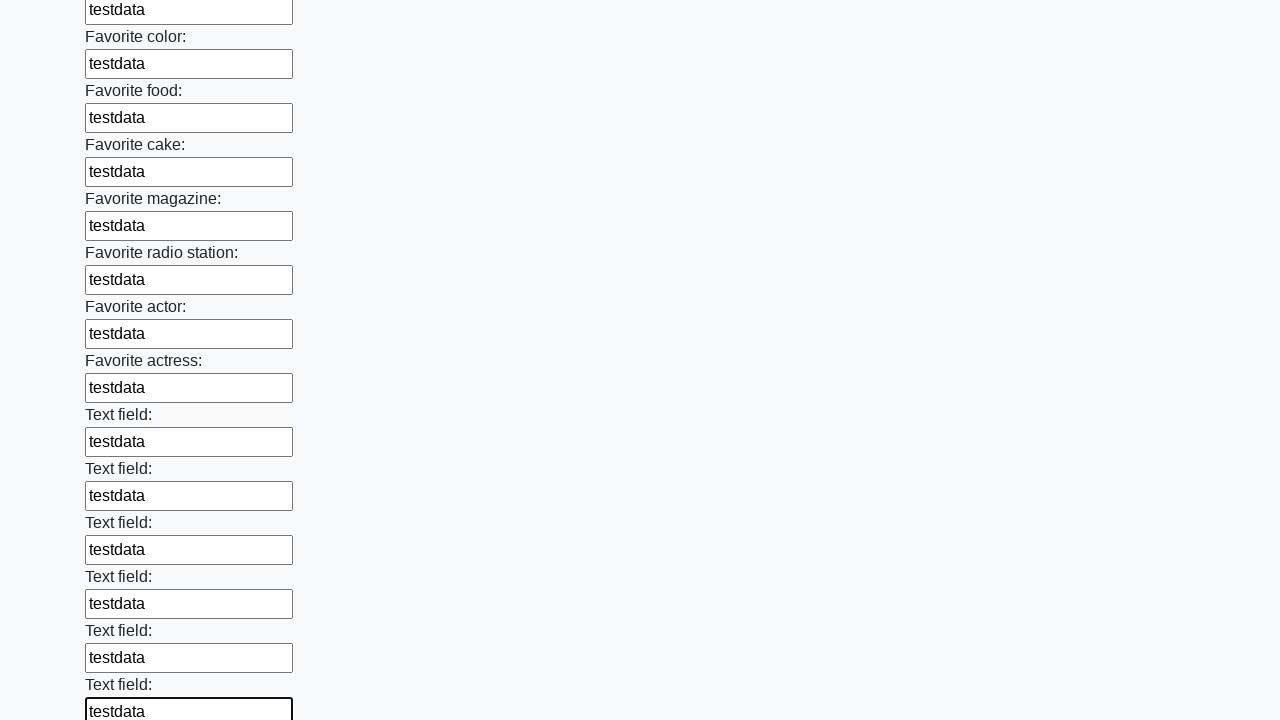

Filled text input field 33 of 100 with 'testdata' on input[type="text"] >> nth=32
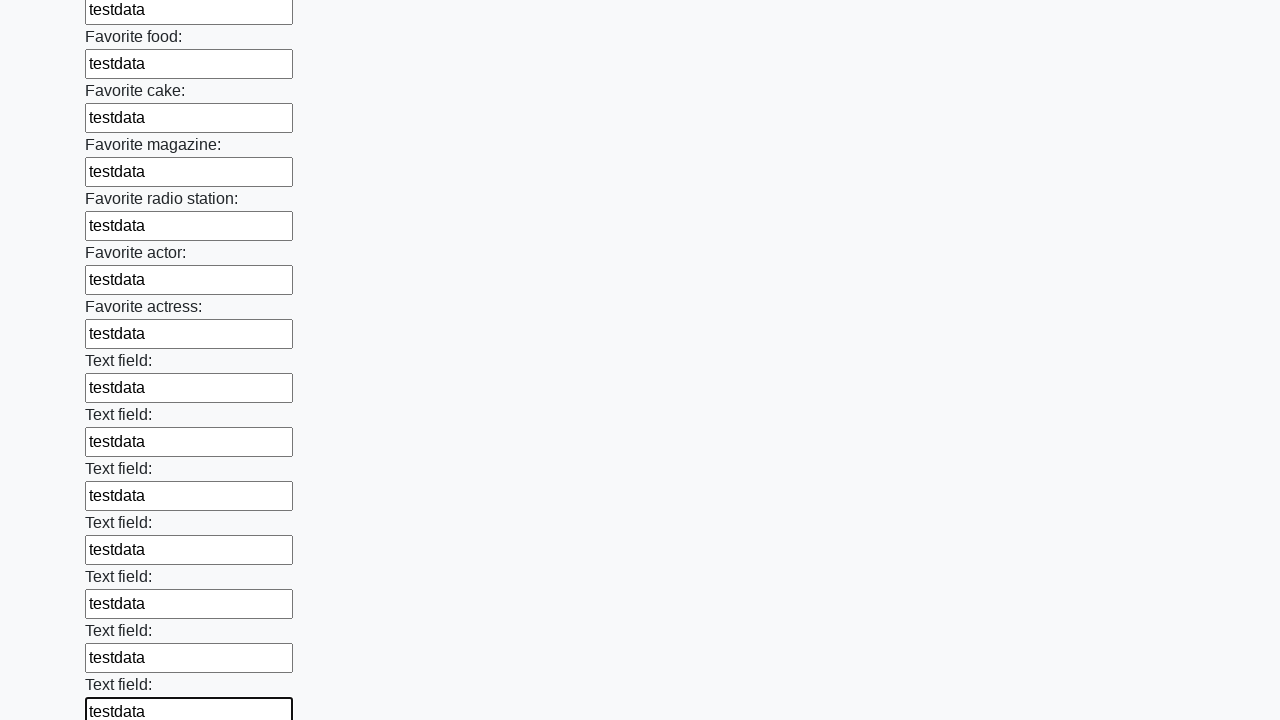

Filled text input field 34 of 100 with 'testdata' on input[type="text"] >> nth=33
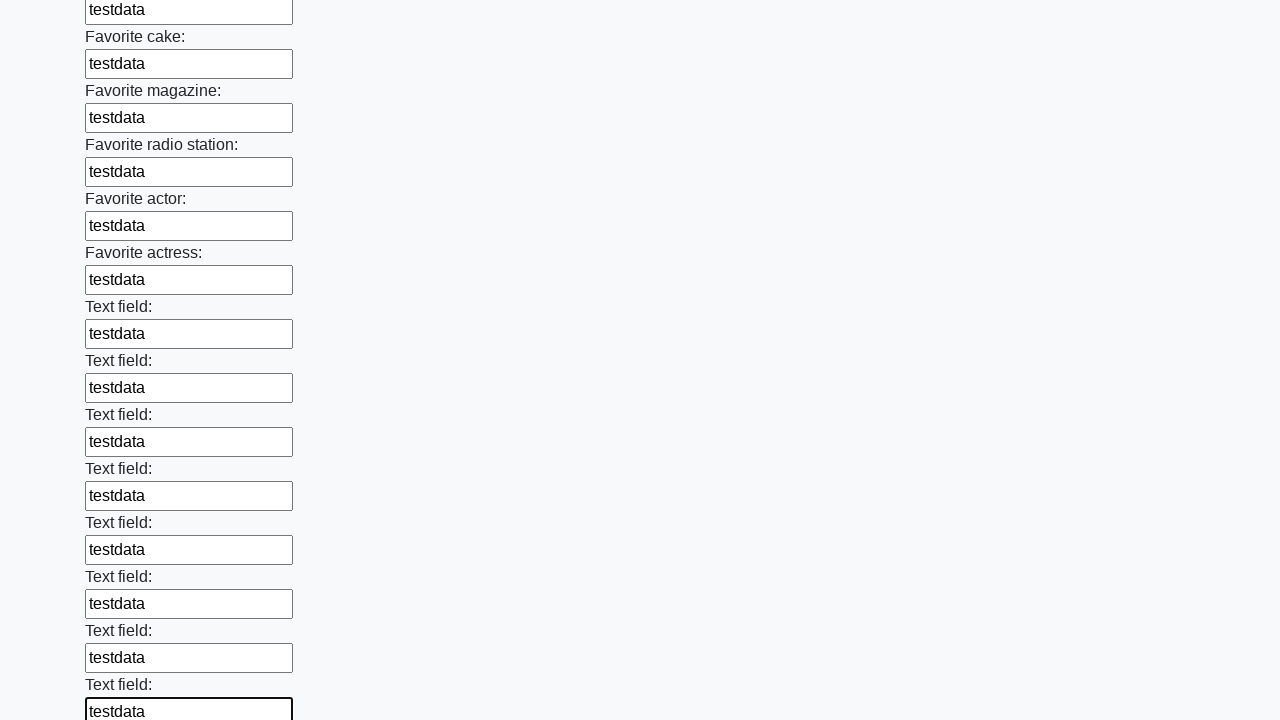

Filled text input field 35 of 100 with 'testdata' on input[type="text"] >> nth=34
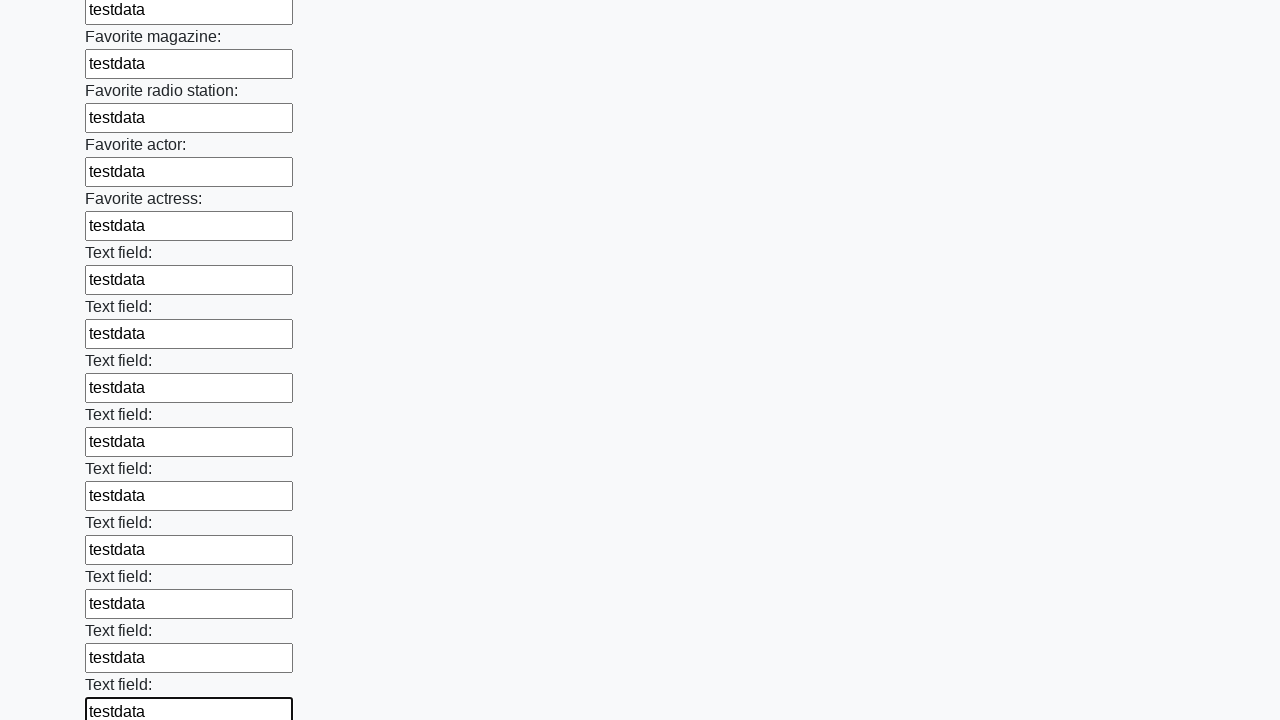

Filled text input field 36 of 100 with 'testdata' on input[type="text"] >> nth=35
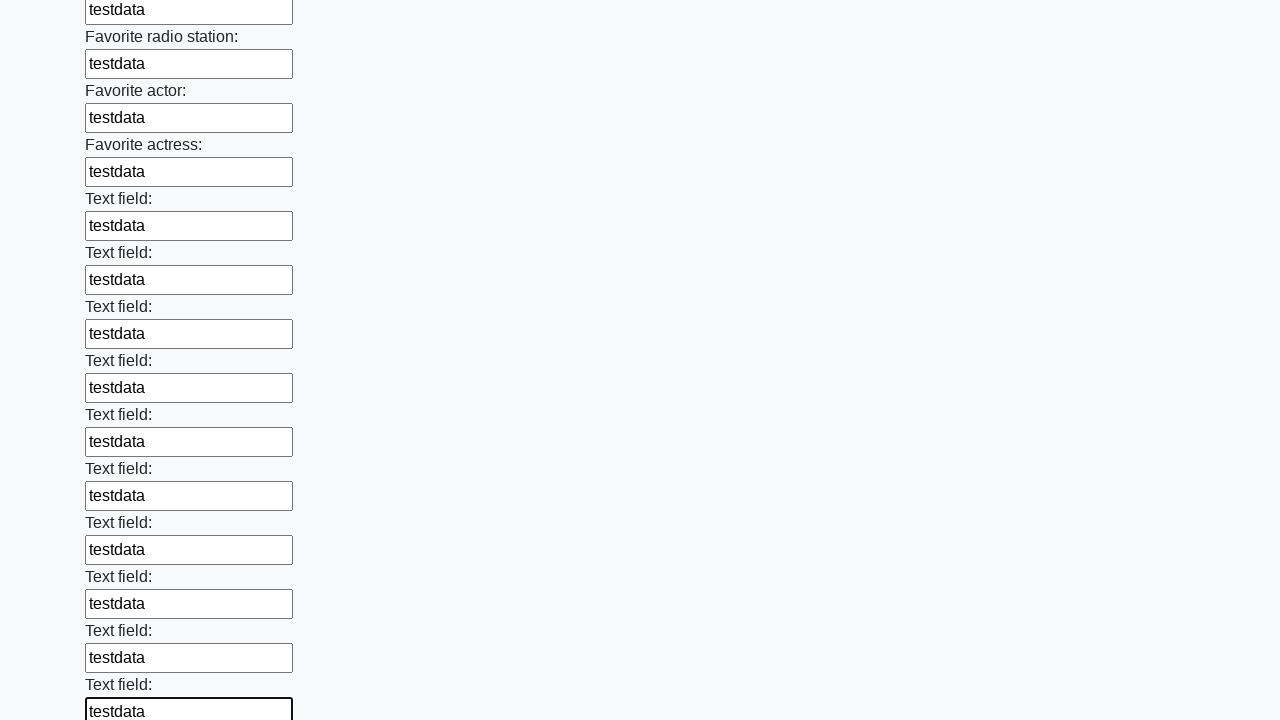

Filled text input field 37 of 100 with 'testdata' on input[type="text"] >> nth=36
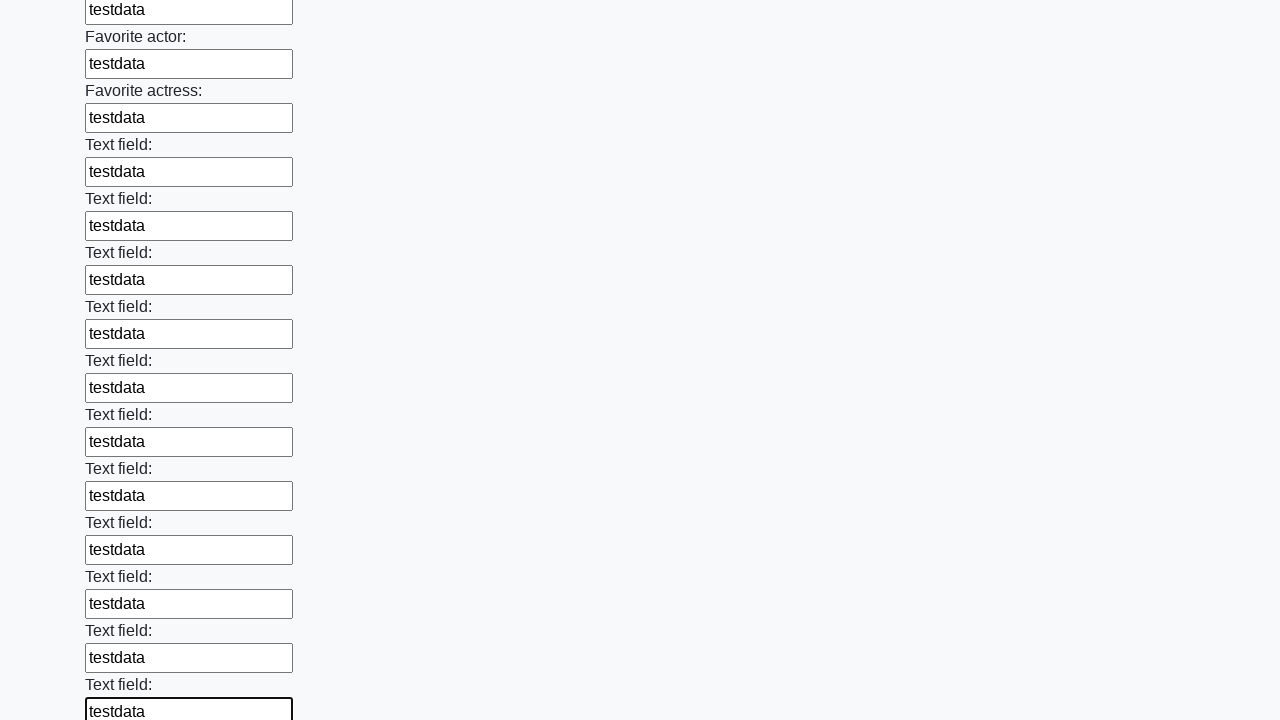

Filled text input field 38 of 100 with 'testdata' on input[type="text"] >> nth=37
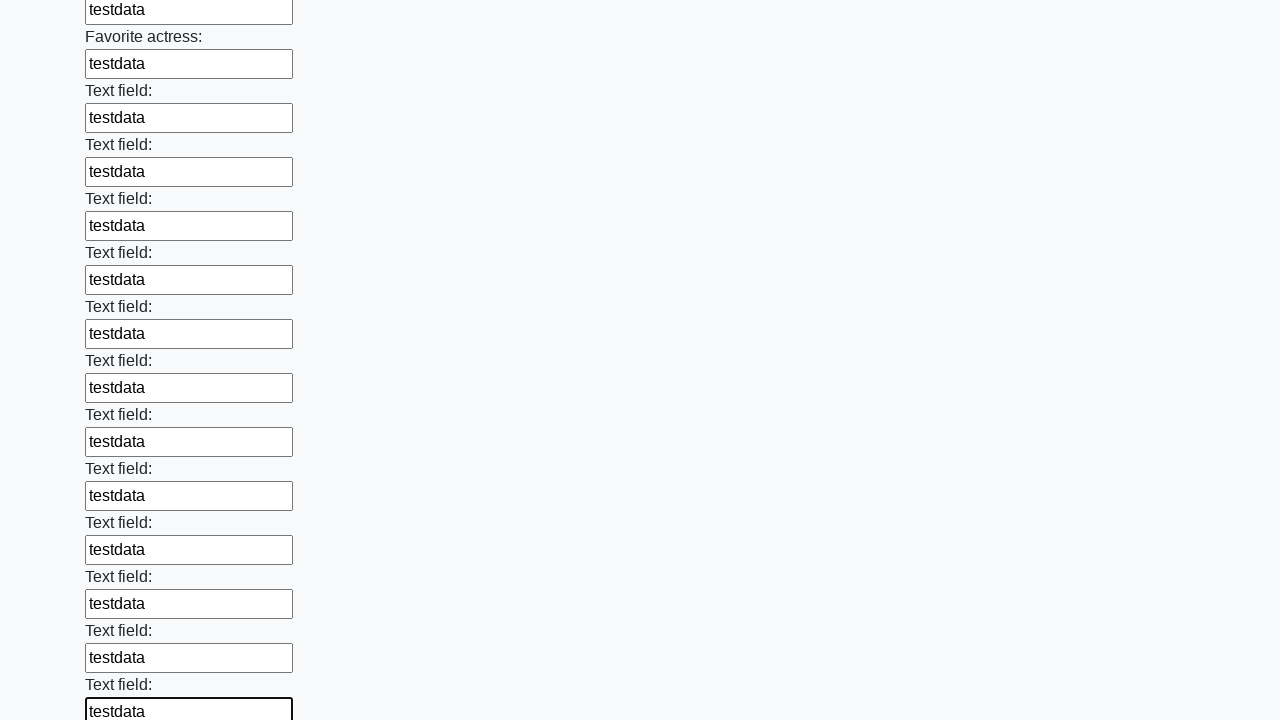

Filled text input field 39 of 100 with 'testdata' on input[type="text"] >> nth=38
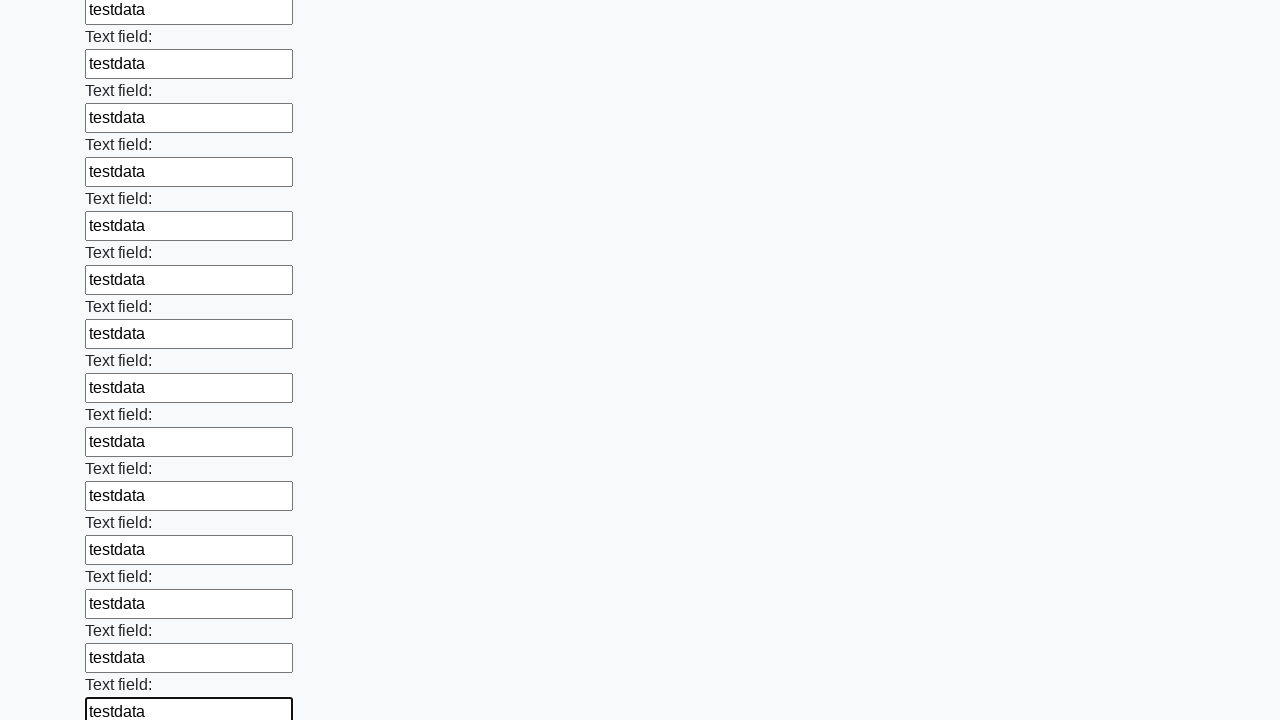

Filled text input field 40 of 100 with 'testdata' on input[type="text"] >> nth=39
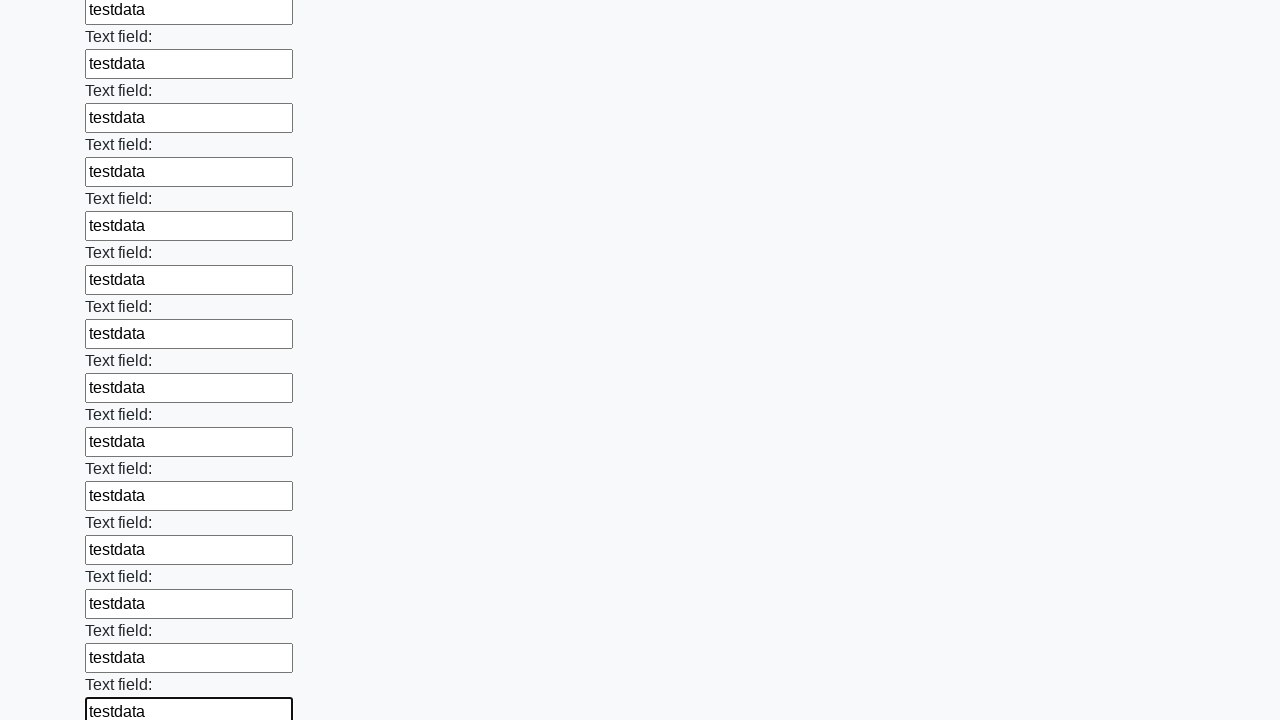

Filled text input field 41 of 100 with 'testdata' on input[type="text"] >> nth=40
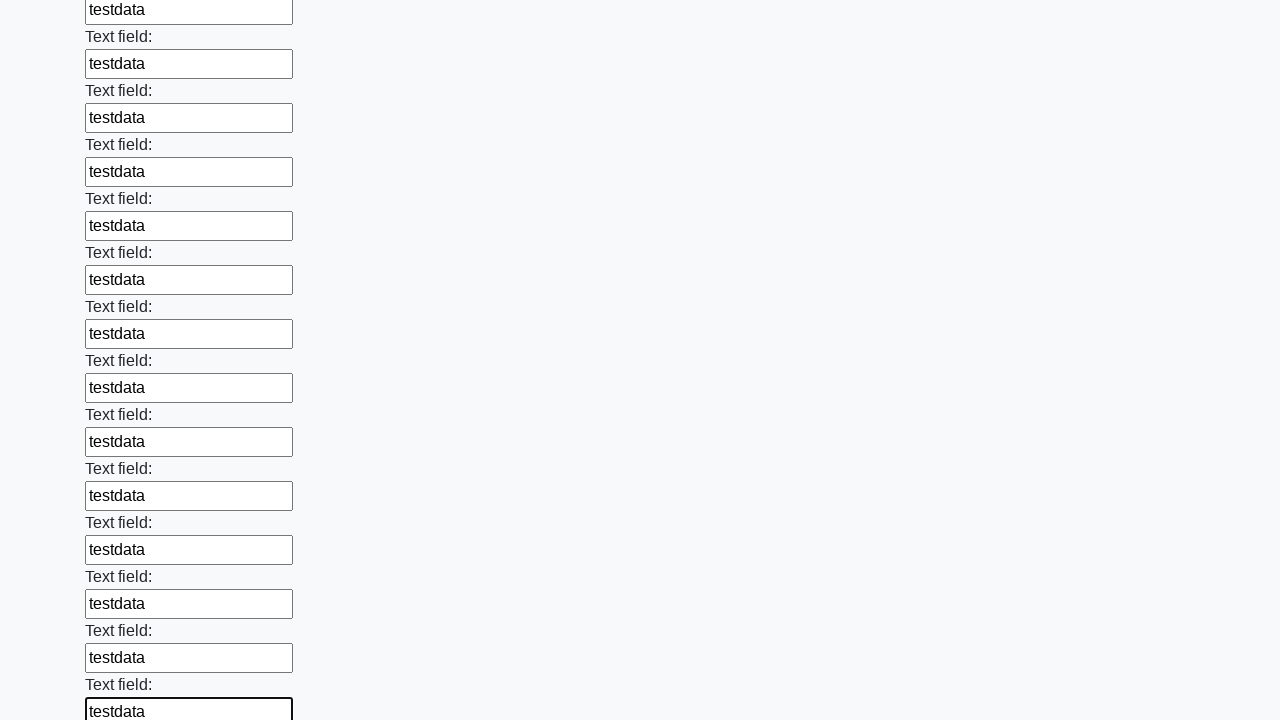

Filled text input field 42 of 100 with 'testdata' on input[type="text"] >> nth=41
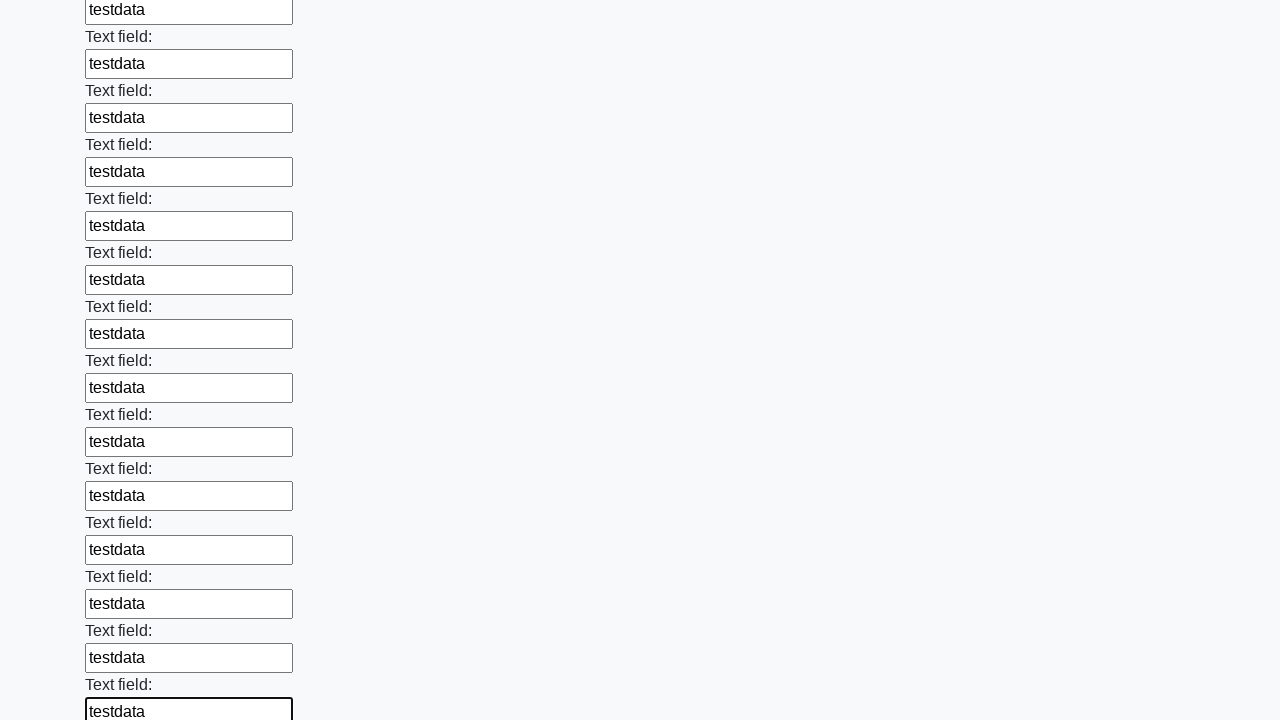

Filled text input field 43 of 100 with 'testdata' on input[type="text"] >> nth=42
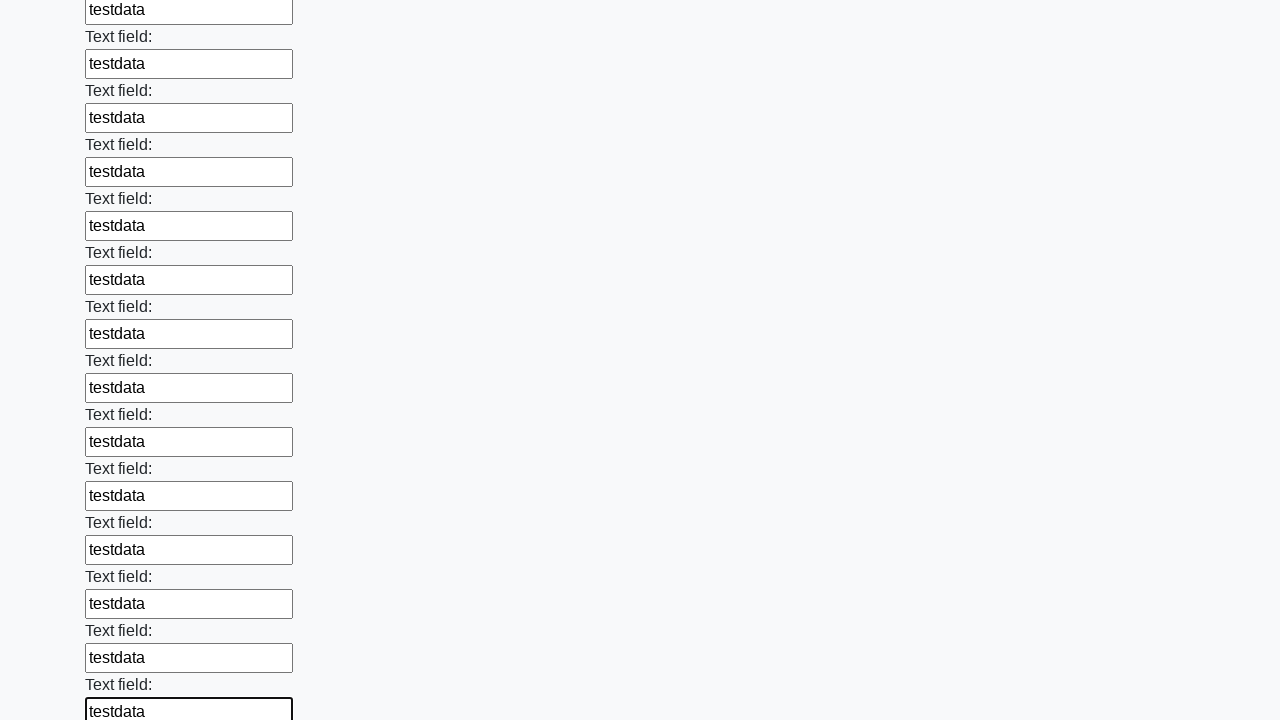

Filled text input field 44 of 100 with 'testdata' on input[type="text"] >> nth=43
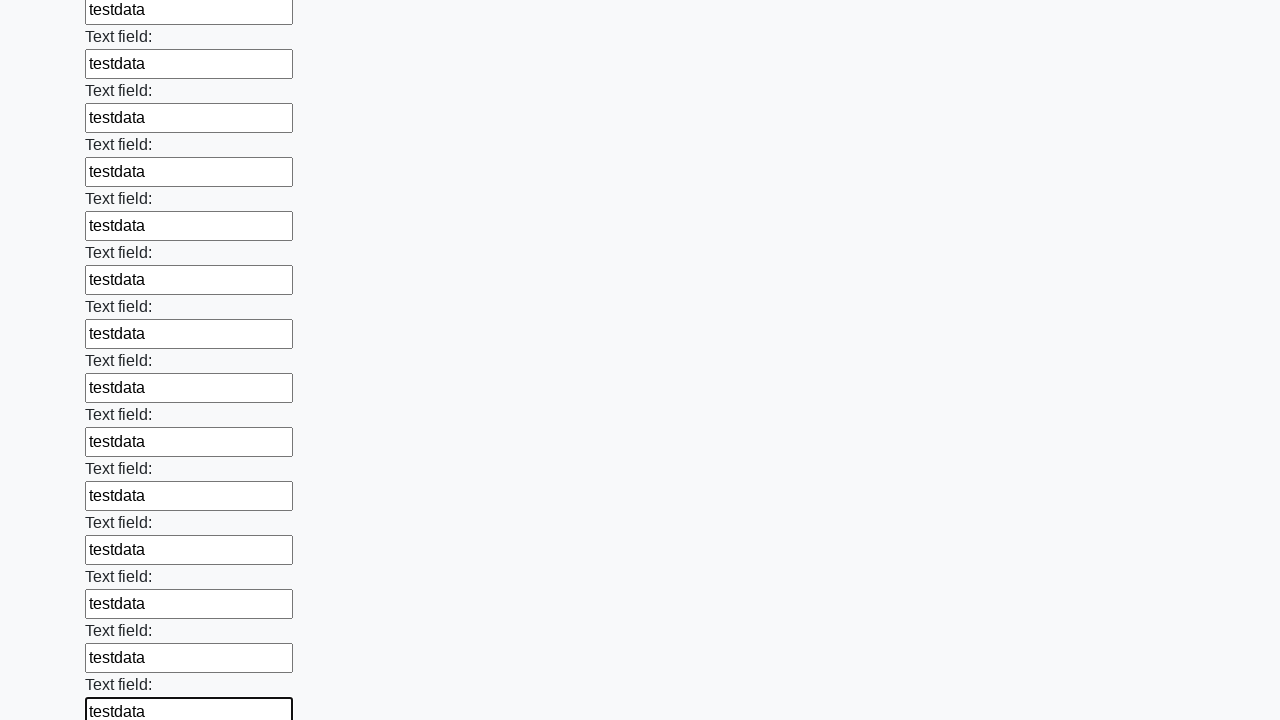

Filled text input field 45 of 100 with 'testdata' on input[type="text"] >> nth=44
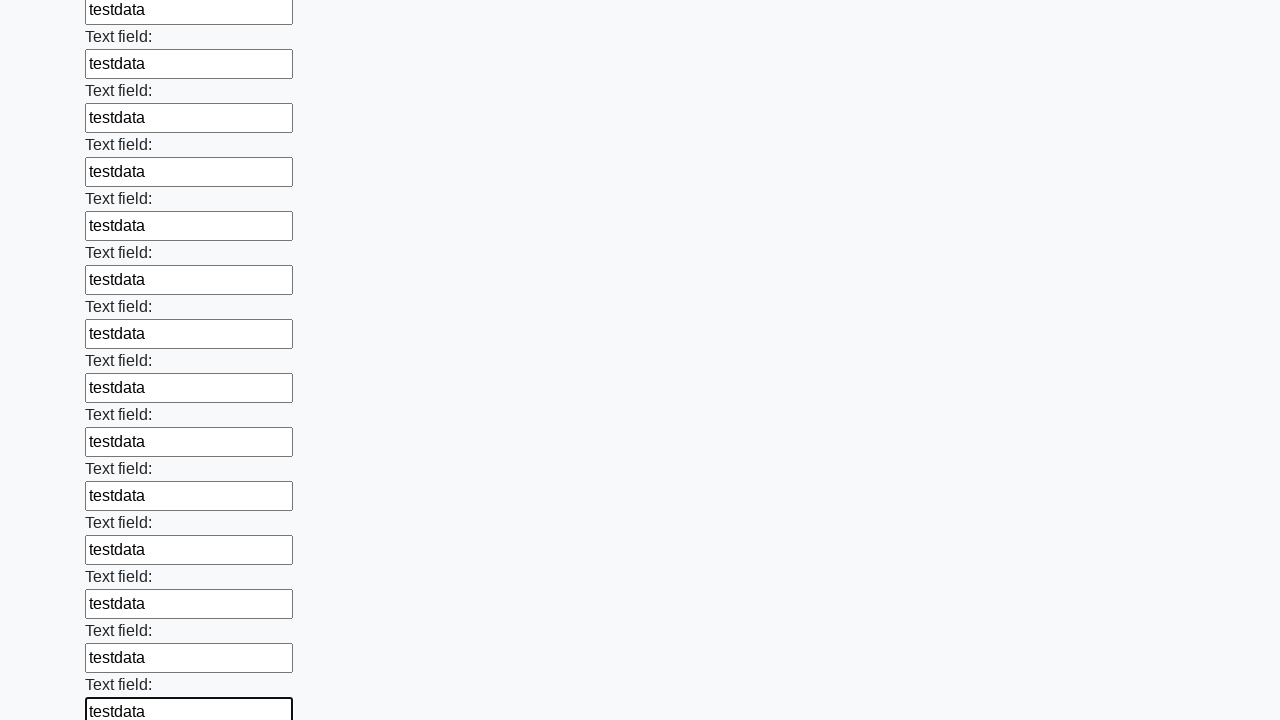

Filled text input field 46 of 100 with 'testdata' on input[type="text"] >> nth=45
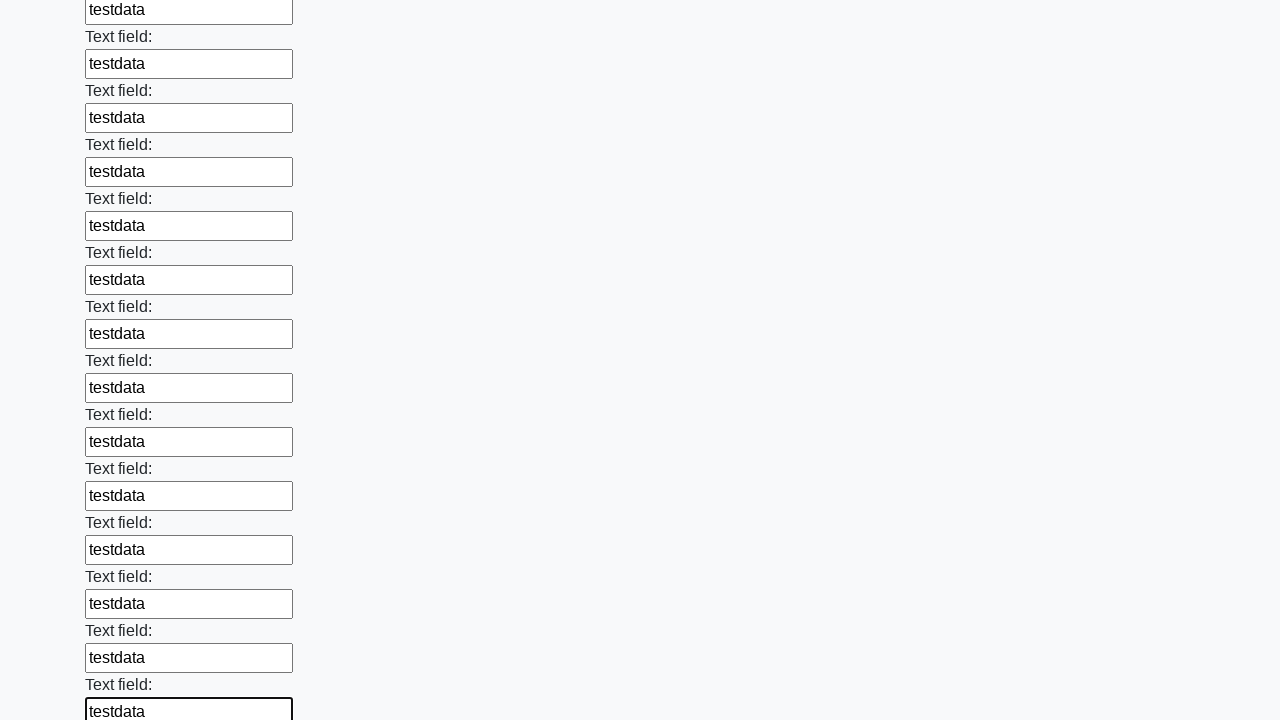

Filled text input field 47 of 100 with 'testdata' on input[type="text"] >> nth=46
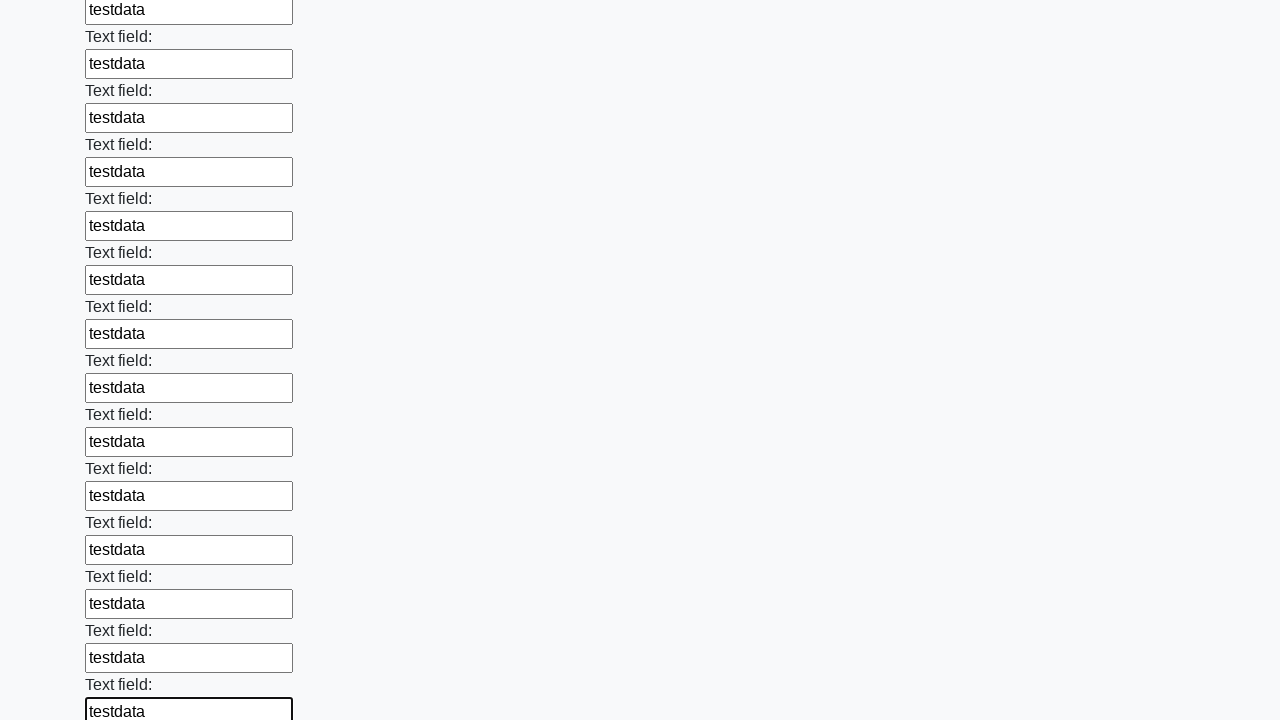

Filled text input field 48 of 100 with 'testdata' on input[type="text"] >> nth=47
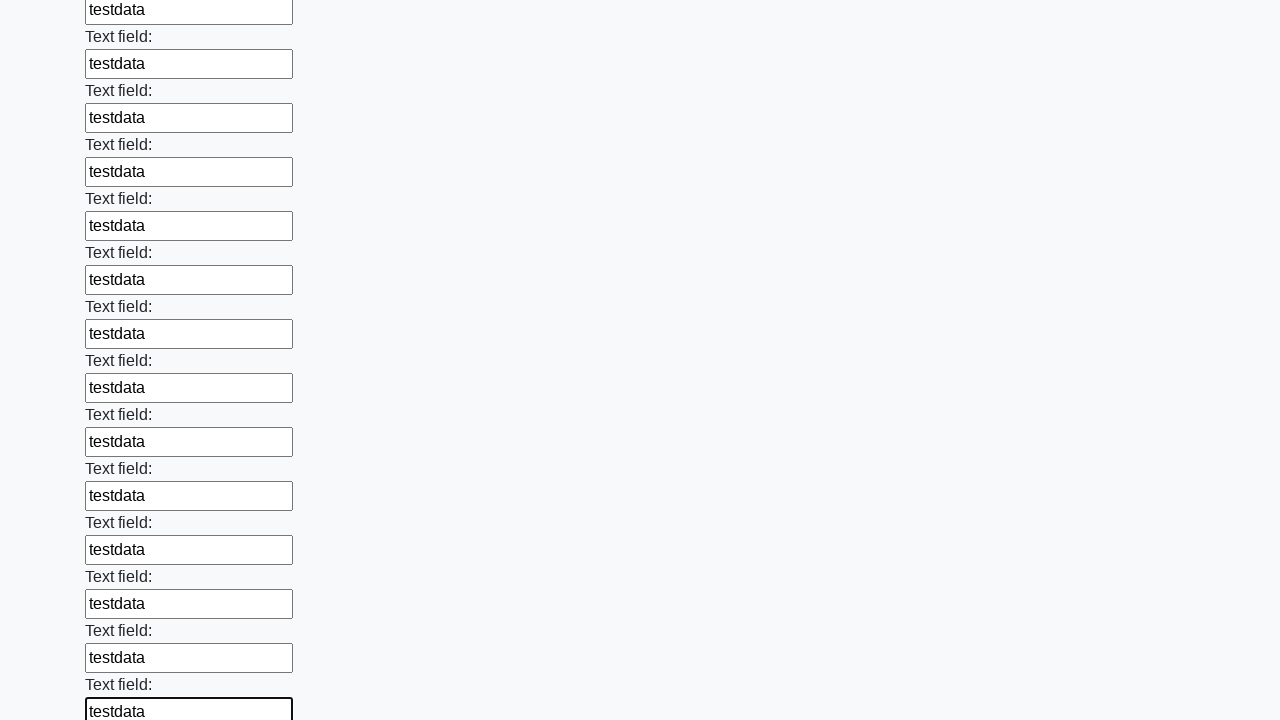

Filled text input field 49 of 100 with 'testdata' on input[type="text"] >> nth=48
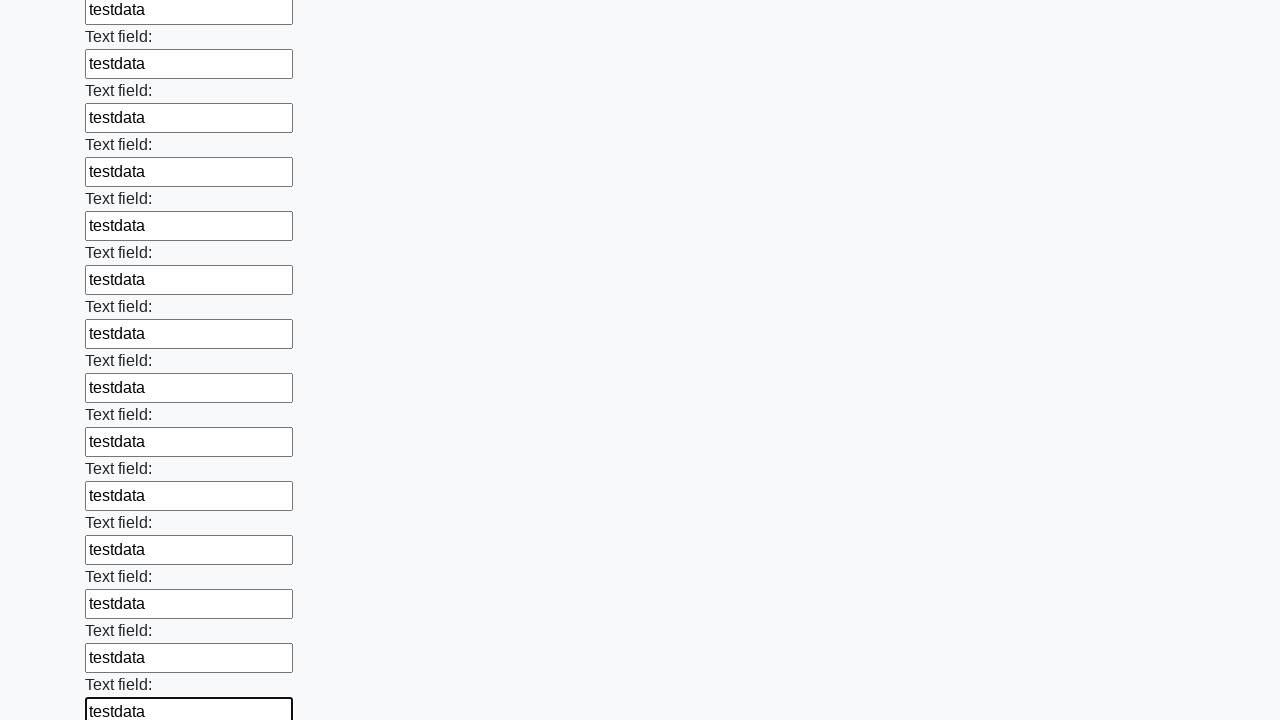

Filled text input field 50 of 100 with 'testdata' on input[type="text"] >> nth=49
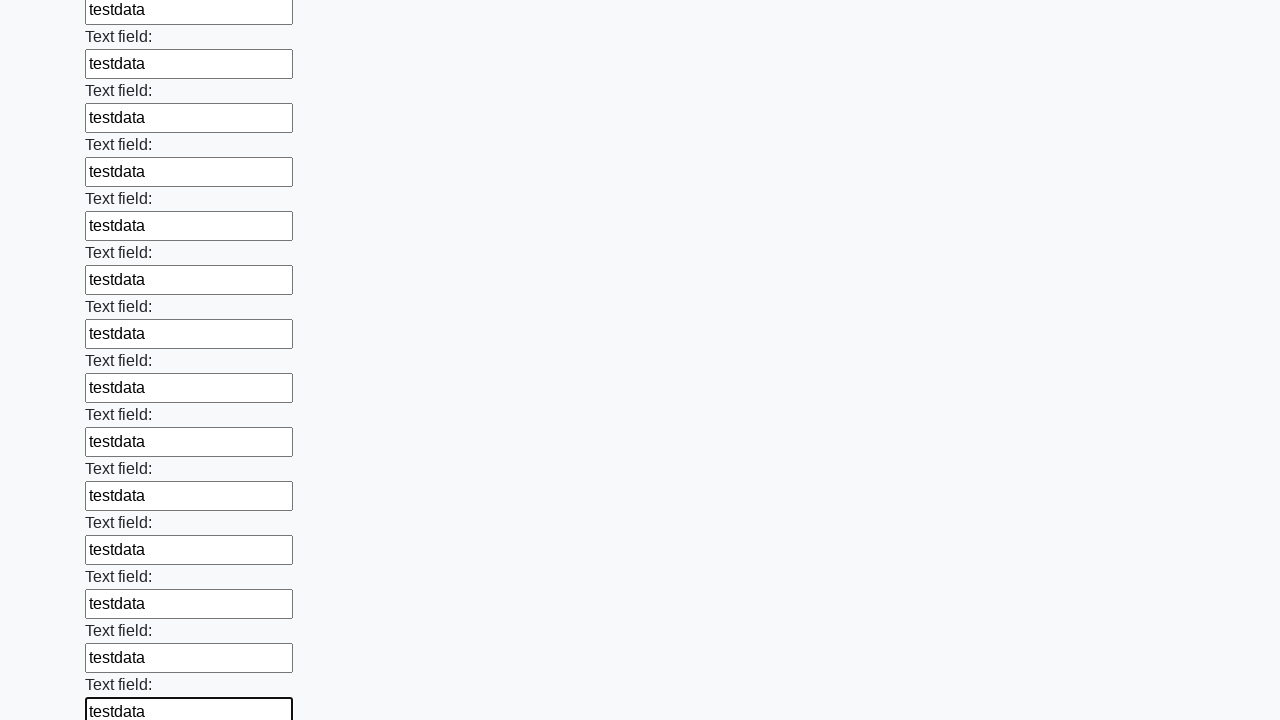

Filled text input field 51 of 100 with 'testdata' on input[type="text"] >> nth=50
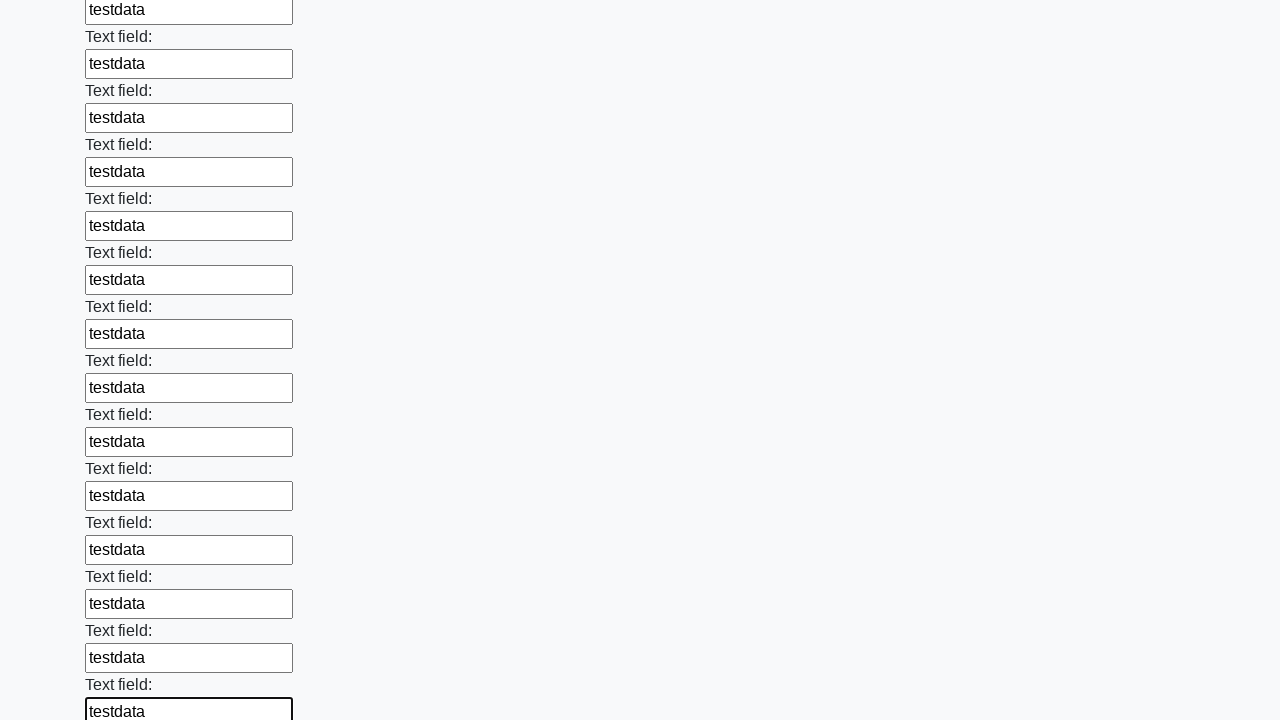

Filled text input field 52 of 100 with 'testdata' on input[type="text"] >> nth=51
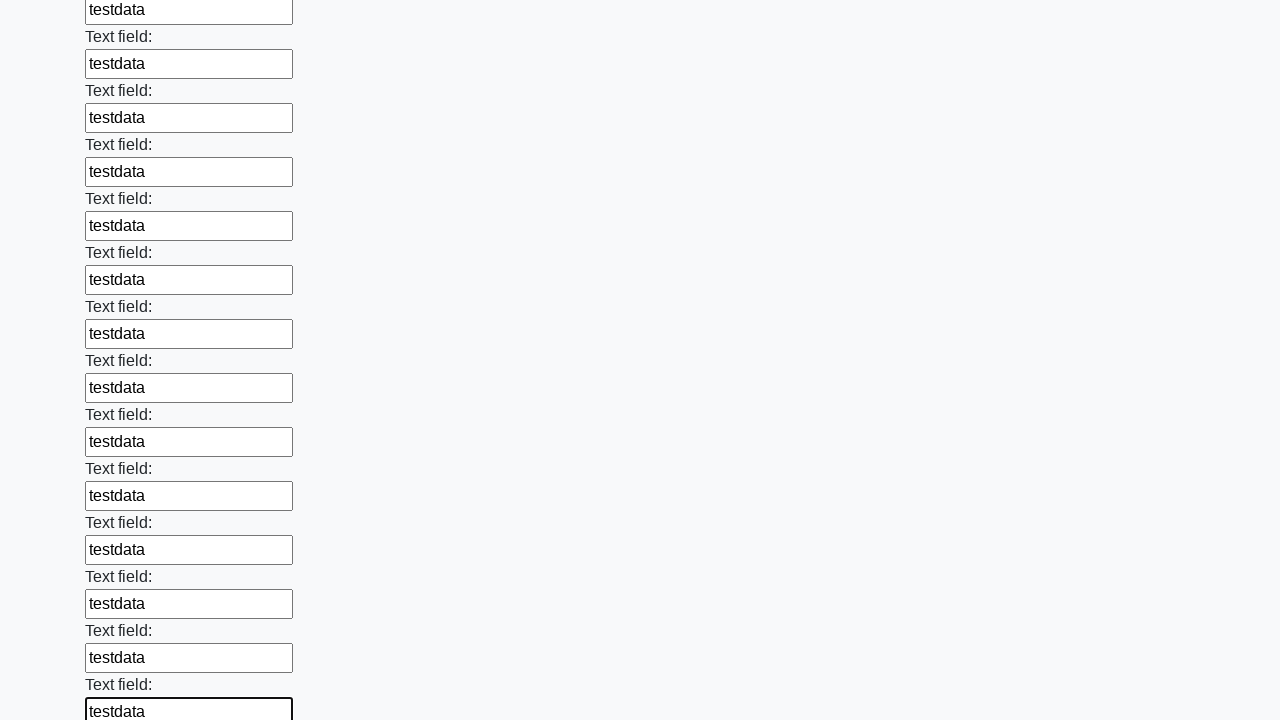

Filled text input field 53 of 100 with 'testdata' on input[type="text"] >> nth=52
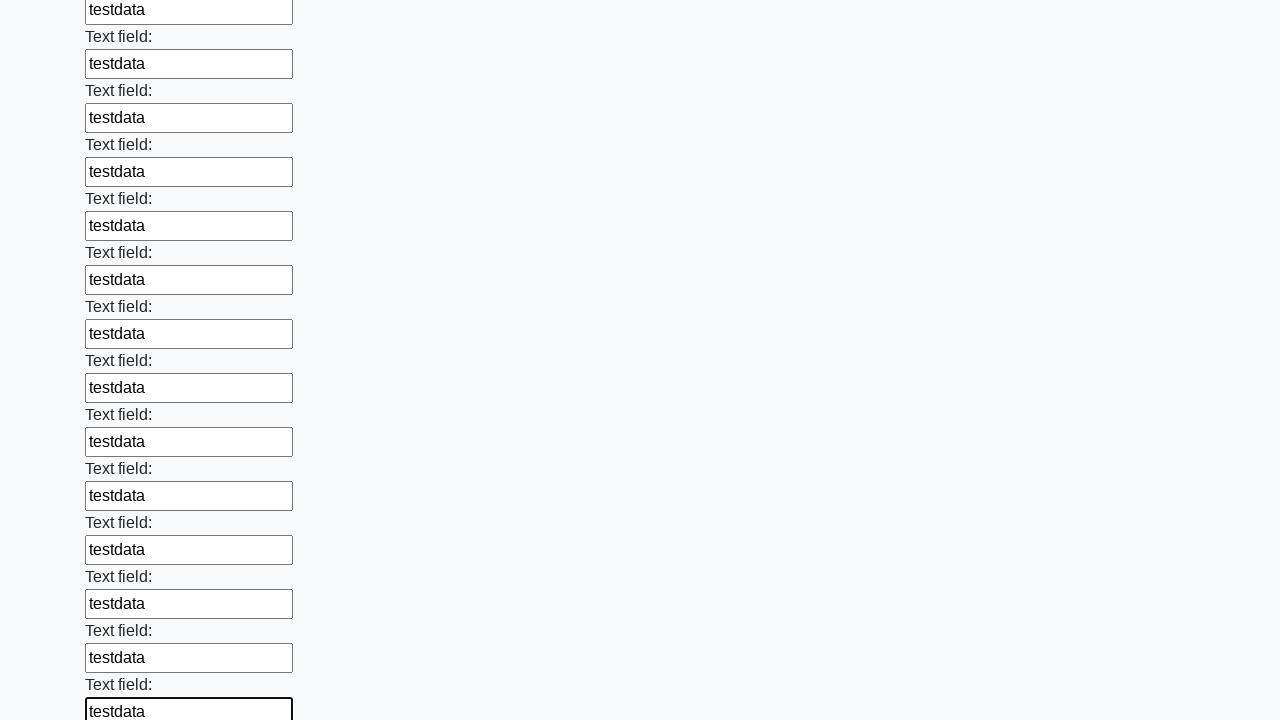

Filled text input field 54 of 100 with 'testdata' on input[type="text"] >> nth=53
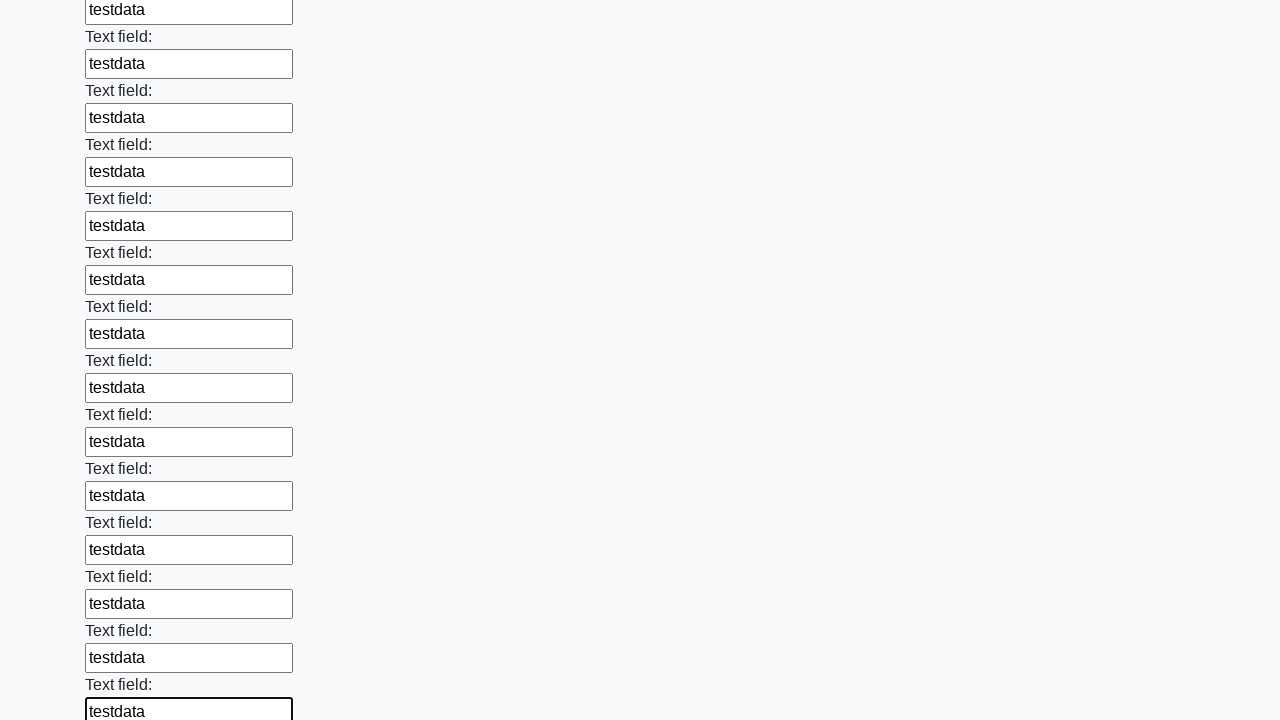

Filled text input field 55 of 100 with 'testdata' on input[type="text"] >> nth=54
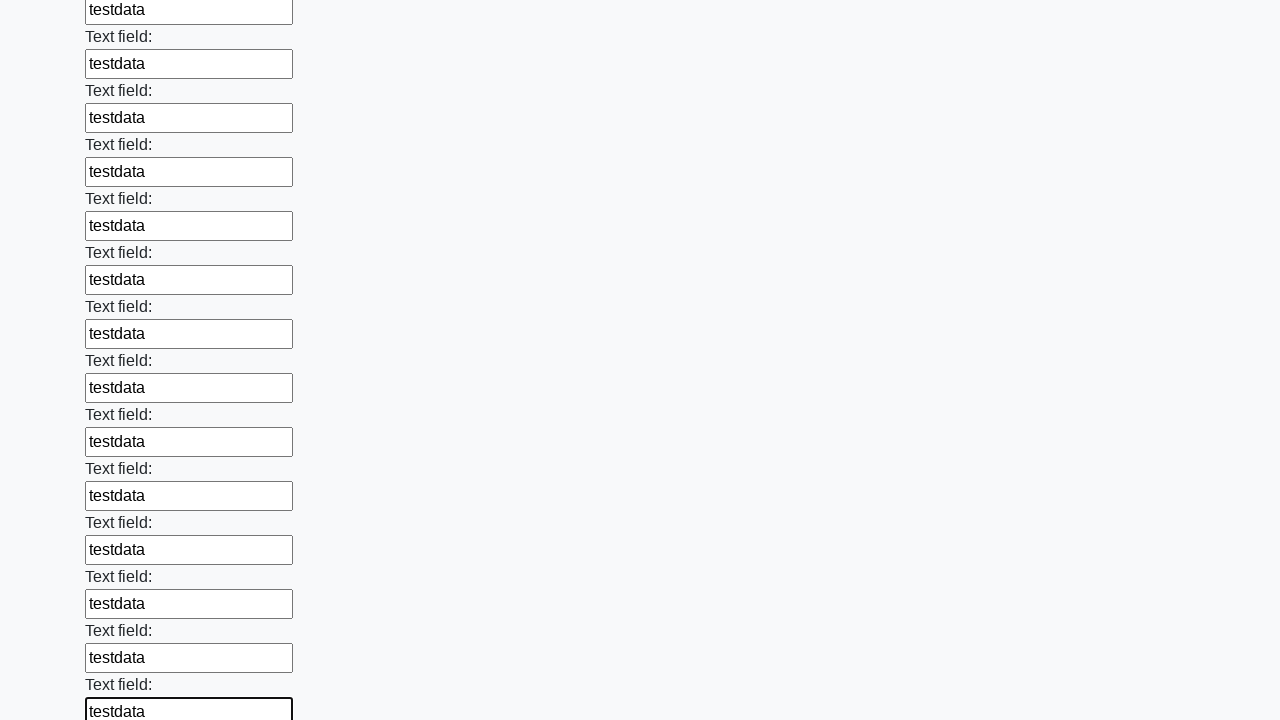

Filled text input field 56 of 100 with 'testdata' on input[type="text"] >> nth=55
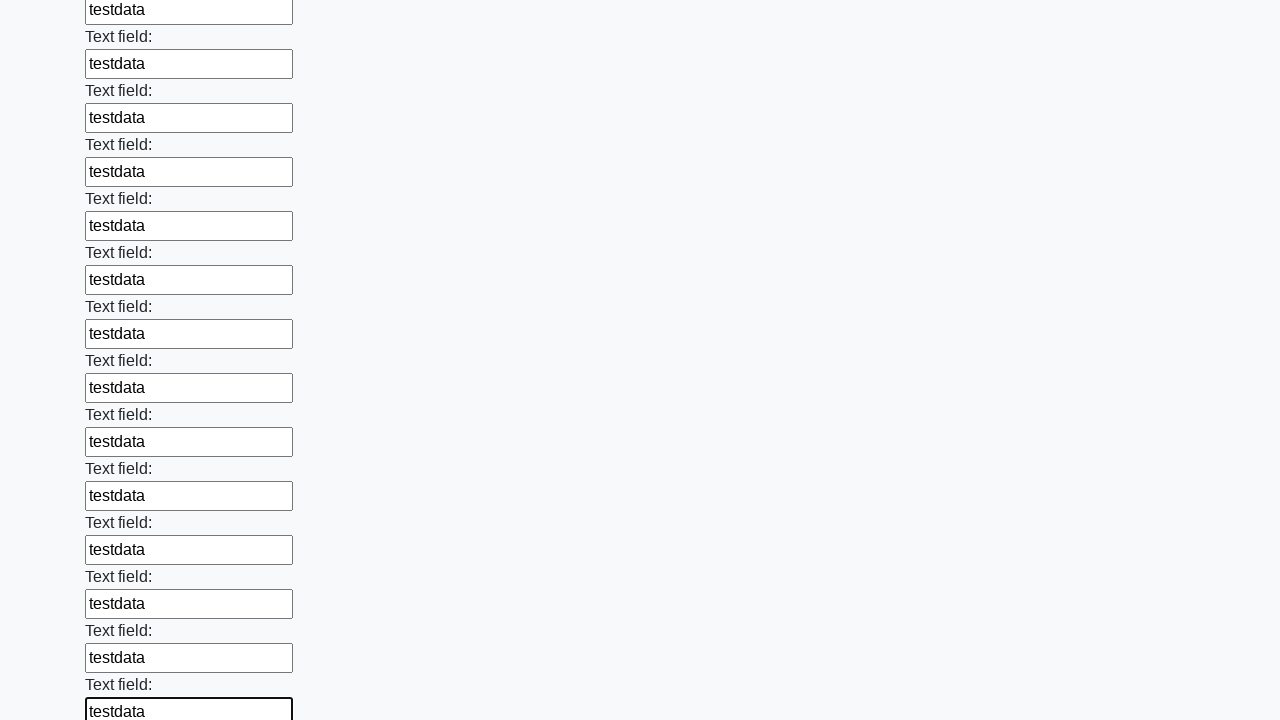

Filled text input field 57 of 100 with 'testdata' on input[type="text"] >> nth=56
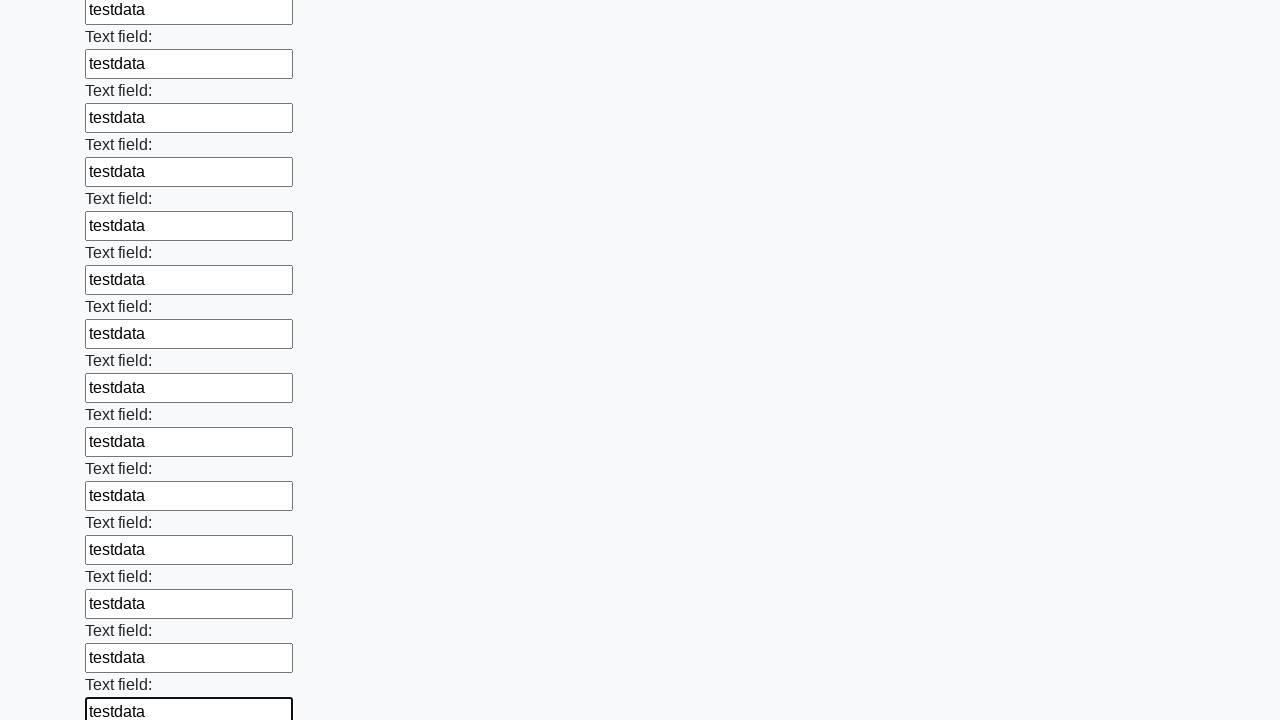

Filled text input field 58 of 100 with 'testdata' on input[type="text"] >> nth=57
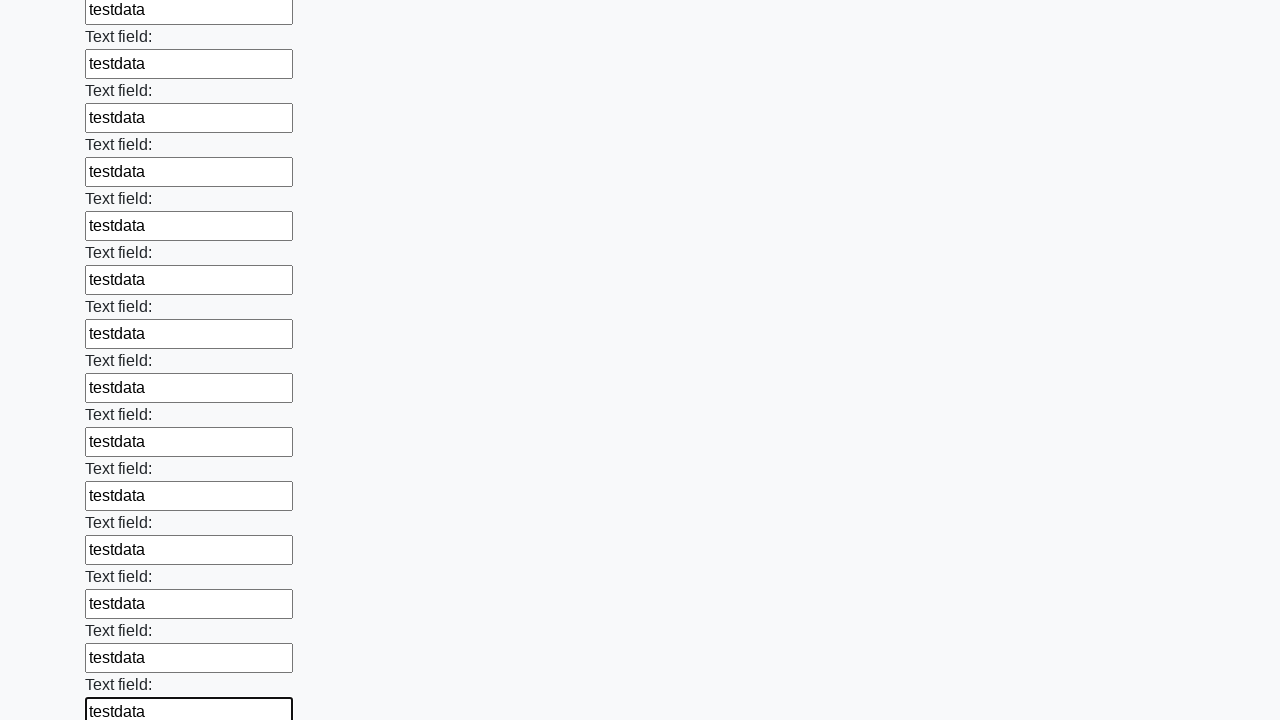

Filled text input field 59 of 100 with 'testdata' on input[type="text"] >> nth=58
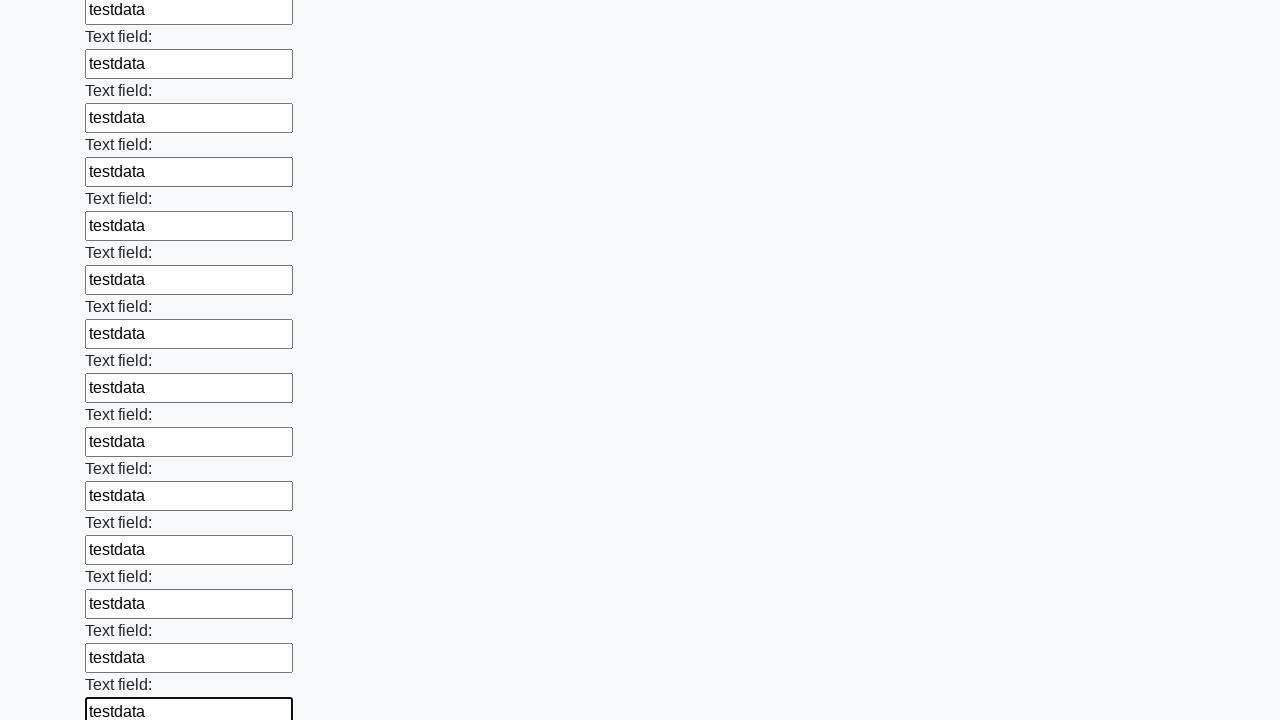

Filled text input field 60 of 100 with 'testdata' on input[type="text"] >> nth=59
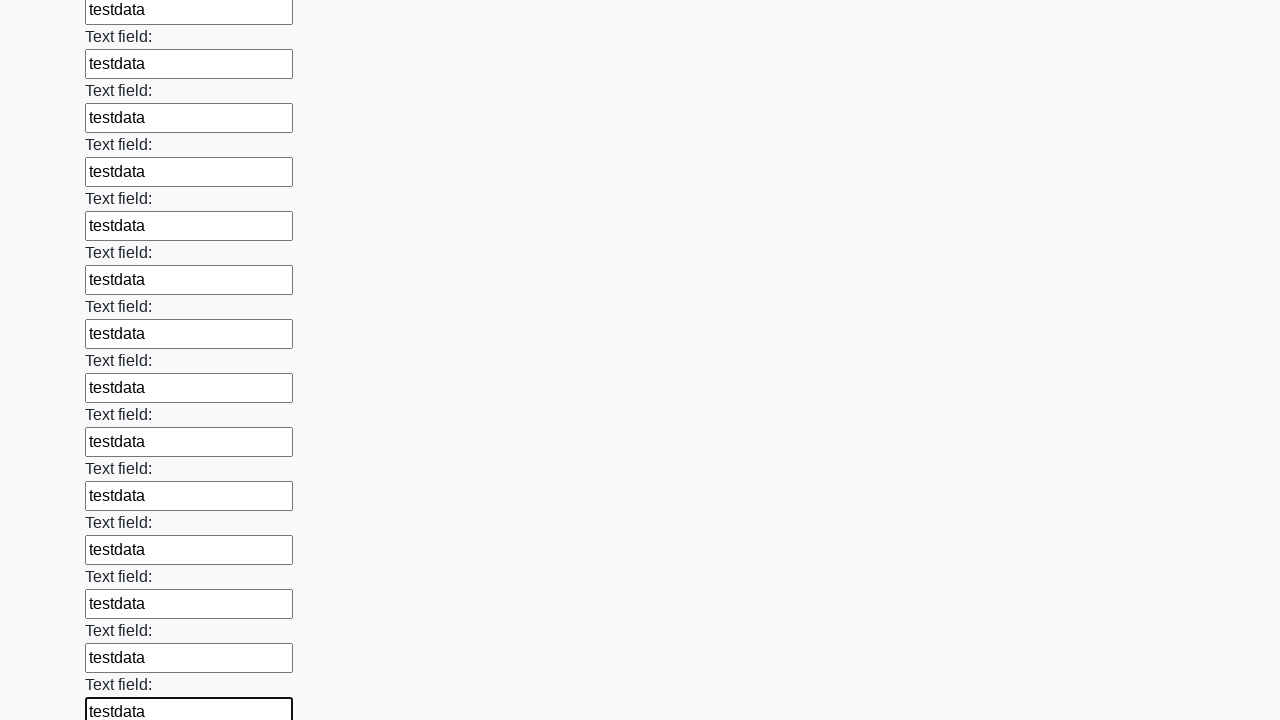

Filled text input field 61 of 100 with 'testdata' on input[type="text"] >> nth=60
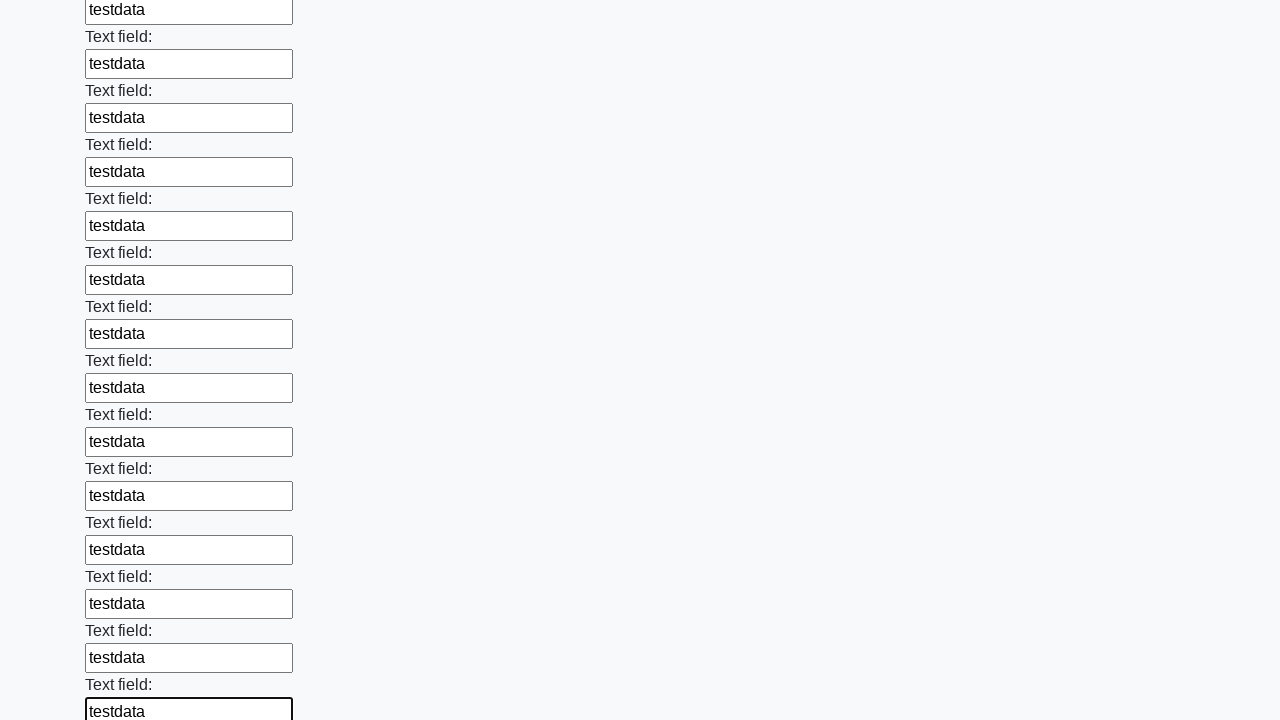

Filled text input field 62 of 100 with 'testdata' on input[type="text"] >> nth=61
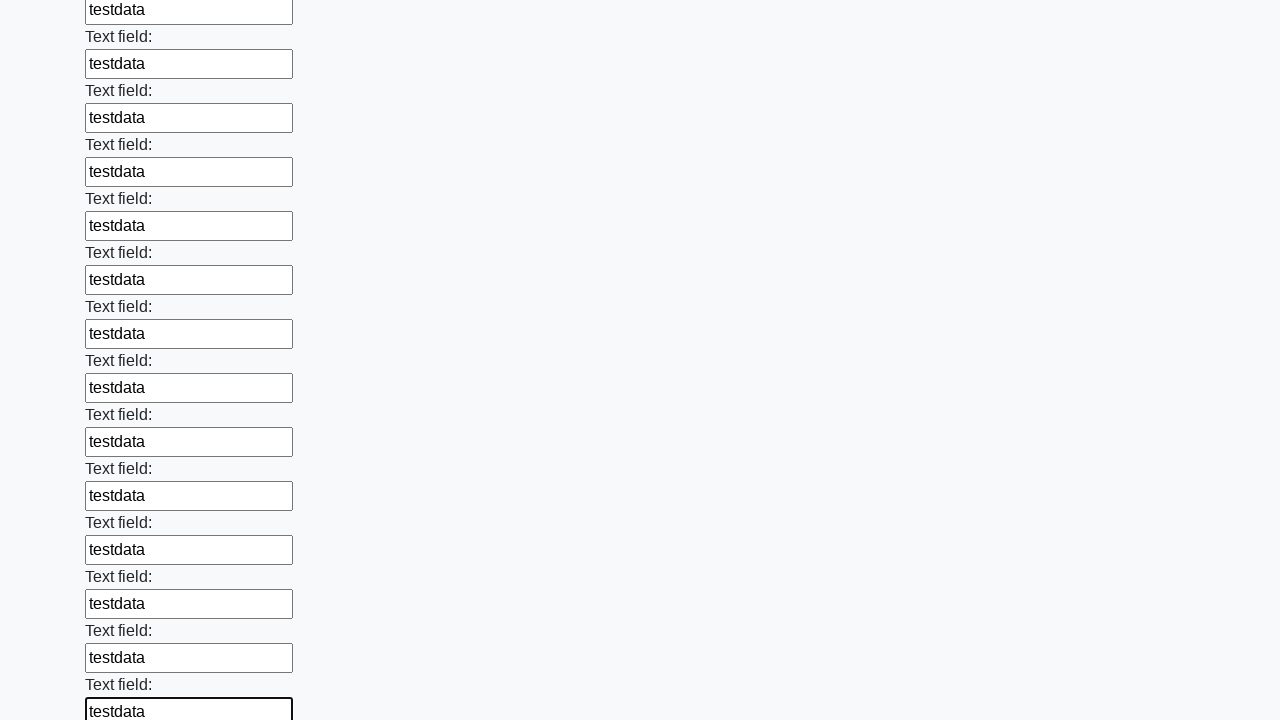

Filled text input field 63 of 100 with 'testdata' on input[type="text"] >> nth=62
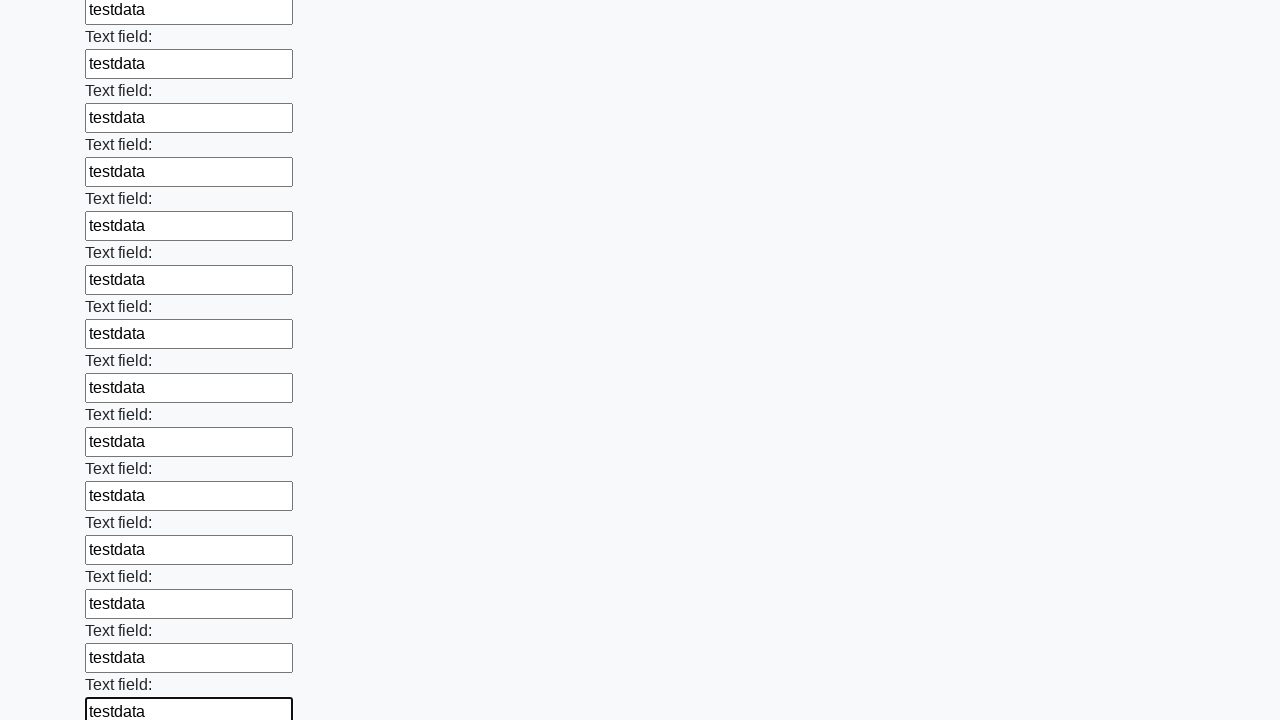

Filled text input field 64 of 100 with 'testdata' on input[type="text"] >> nth=63
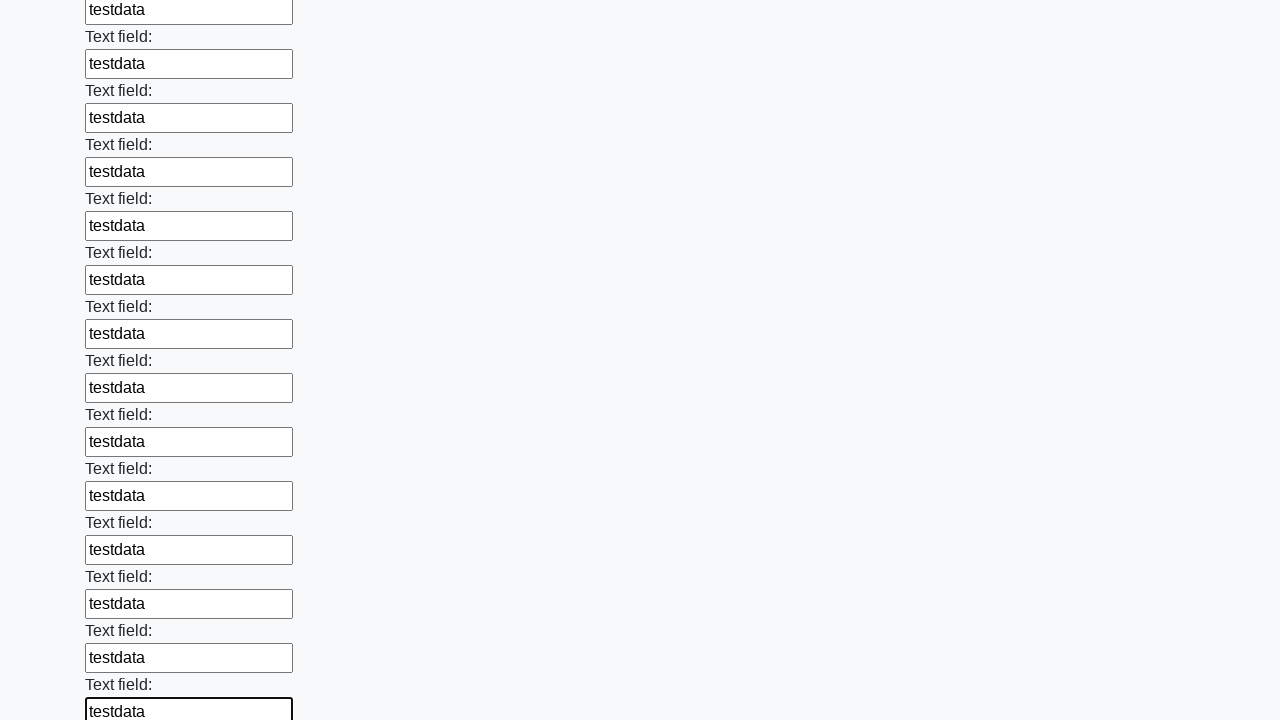

Filled text input field 65 of 100 with 'testdata' on input[type="text"] >> nth=64
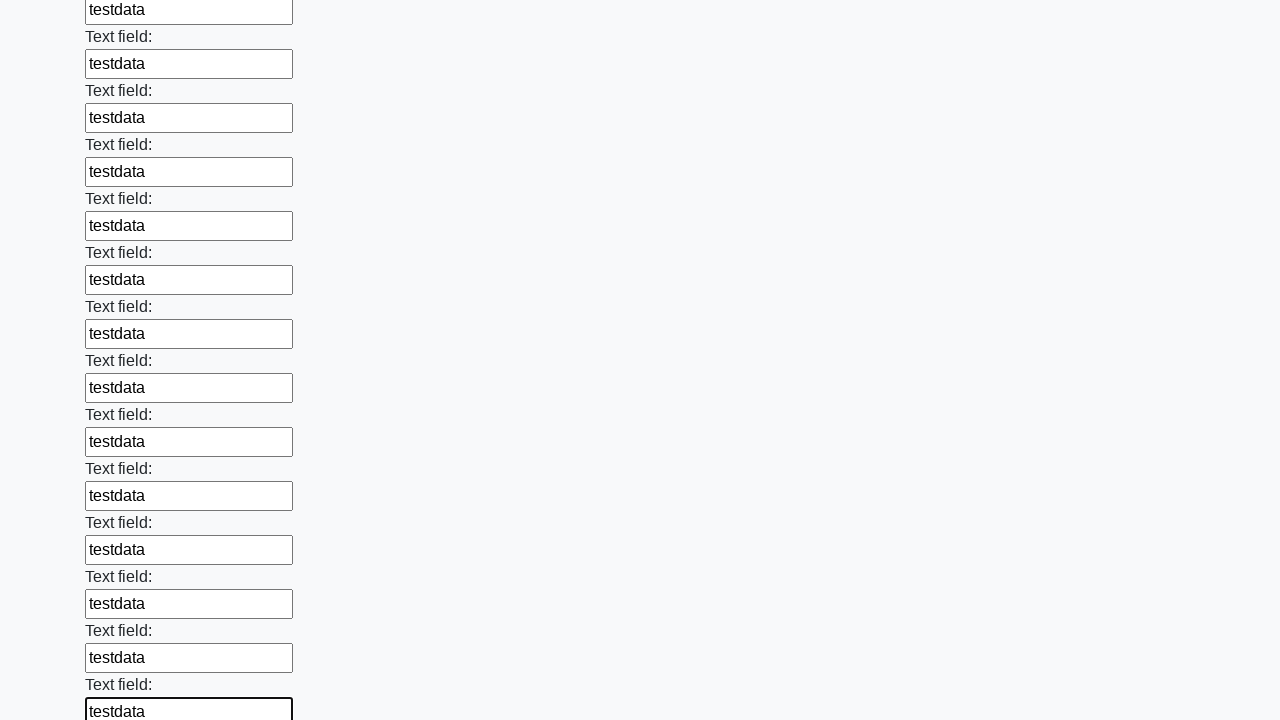

Filled text input field 66 of 100 with 'testdata' on input[type="text"] >> nth=65
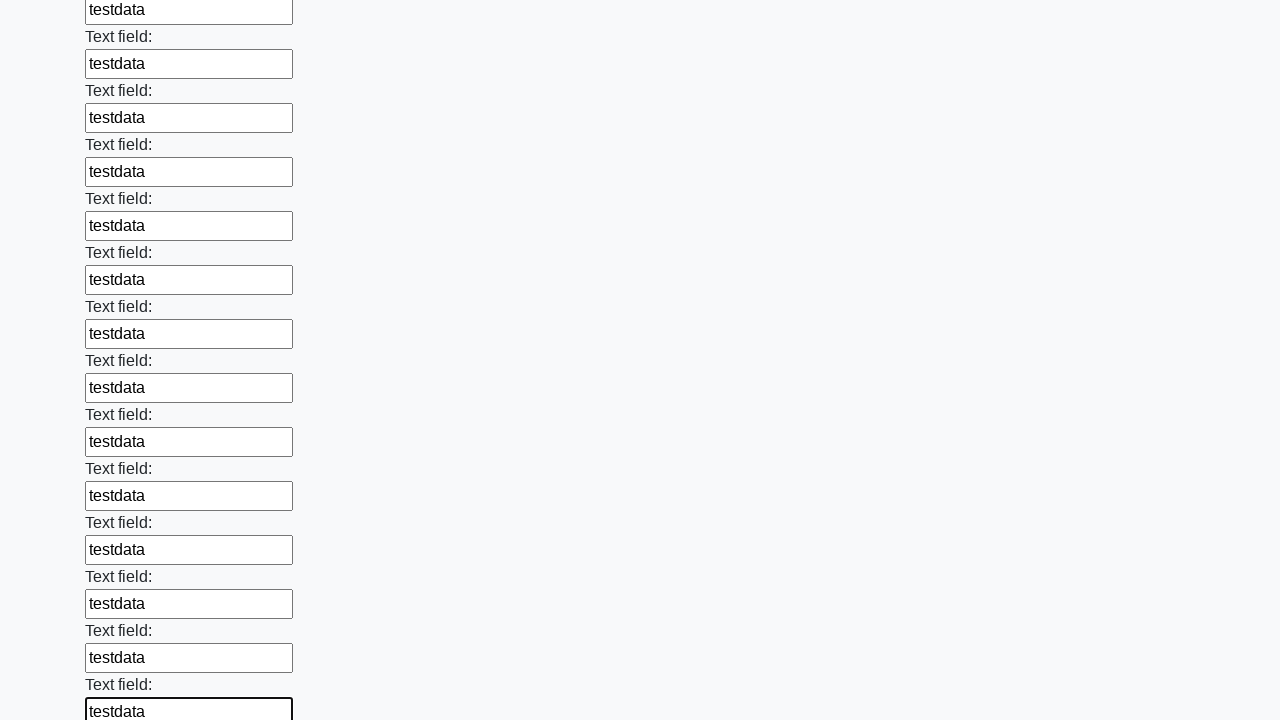

Filled text input field 67 of 100 with 'testdata' on input[type="text"] >> nth=66
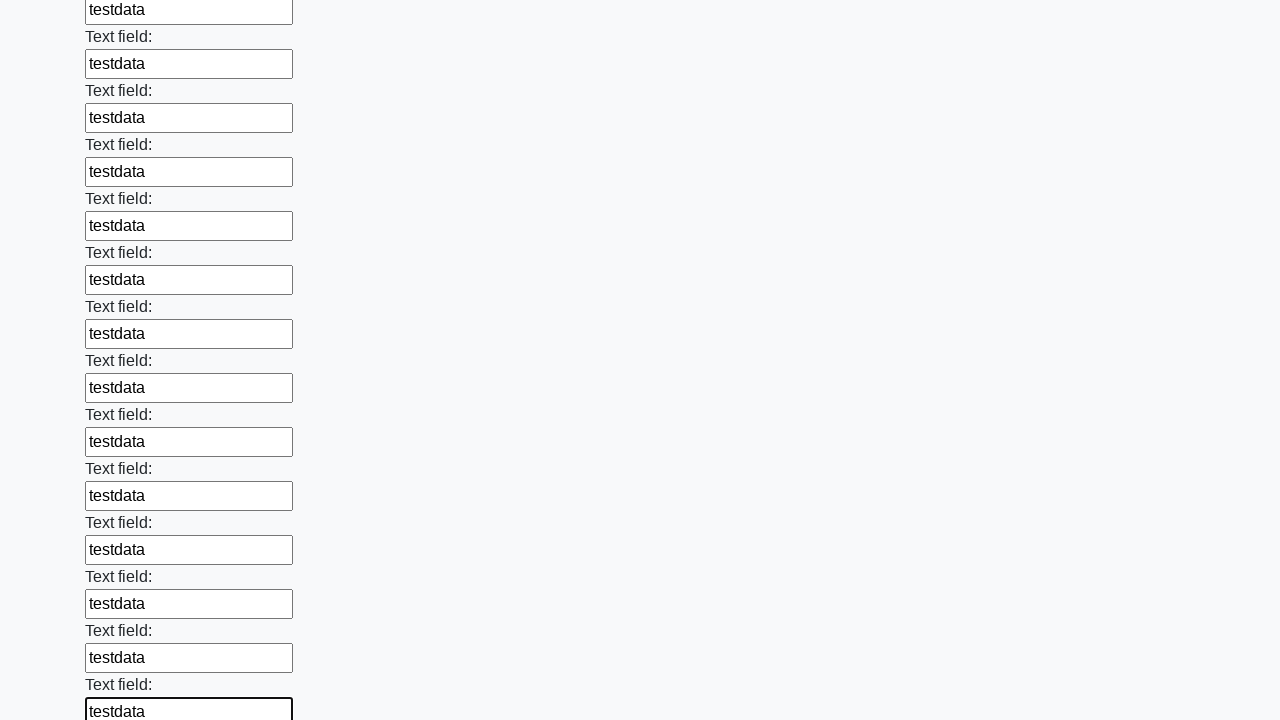

Filled text input field 68 of 100 with 'testdata' on input[type="text"] >> nth=67
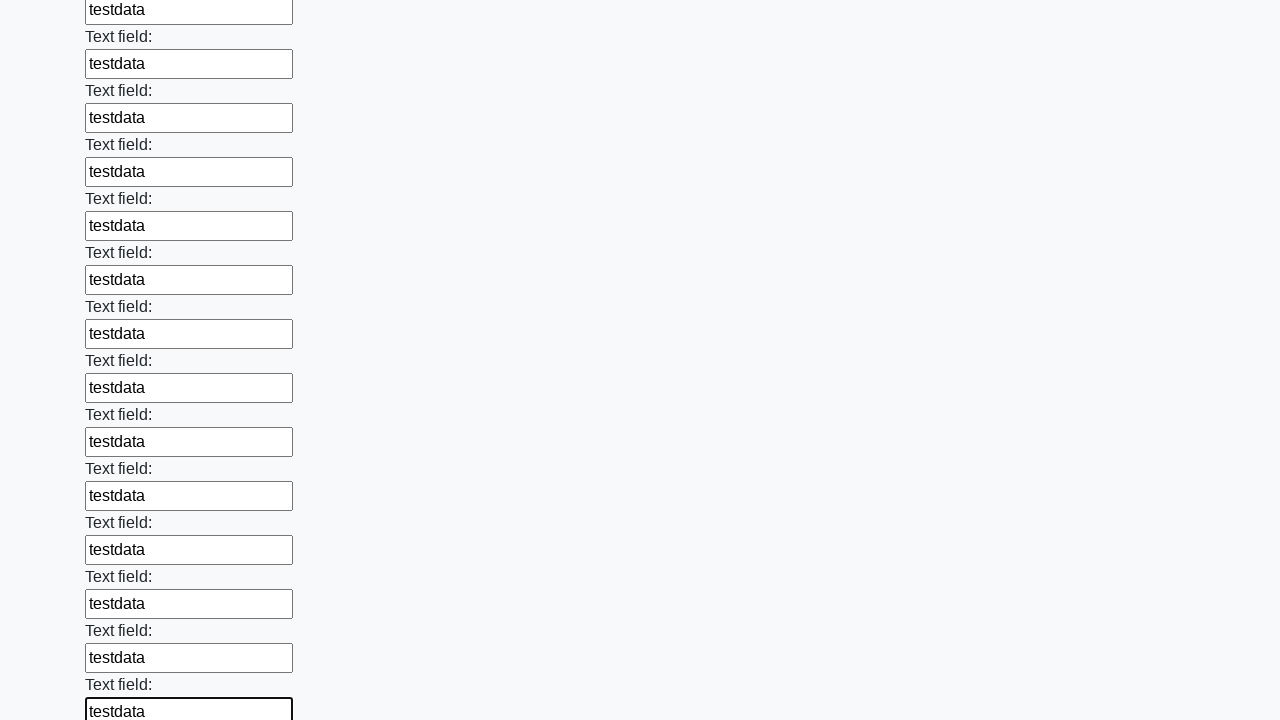

Filled text input field 69 of 100 with 'testdata' on input[type="text"] >> nth=68
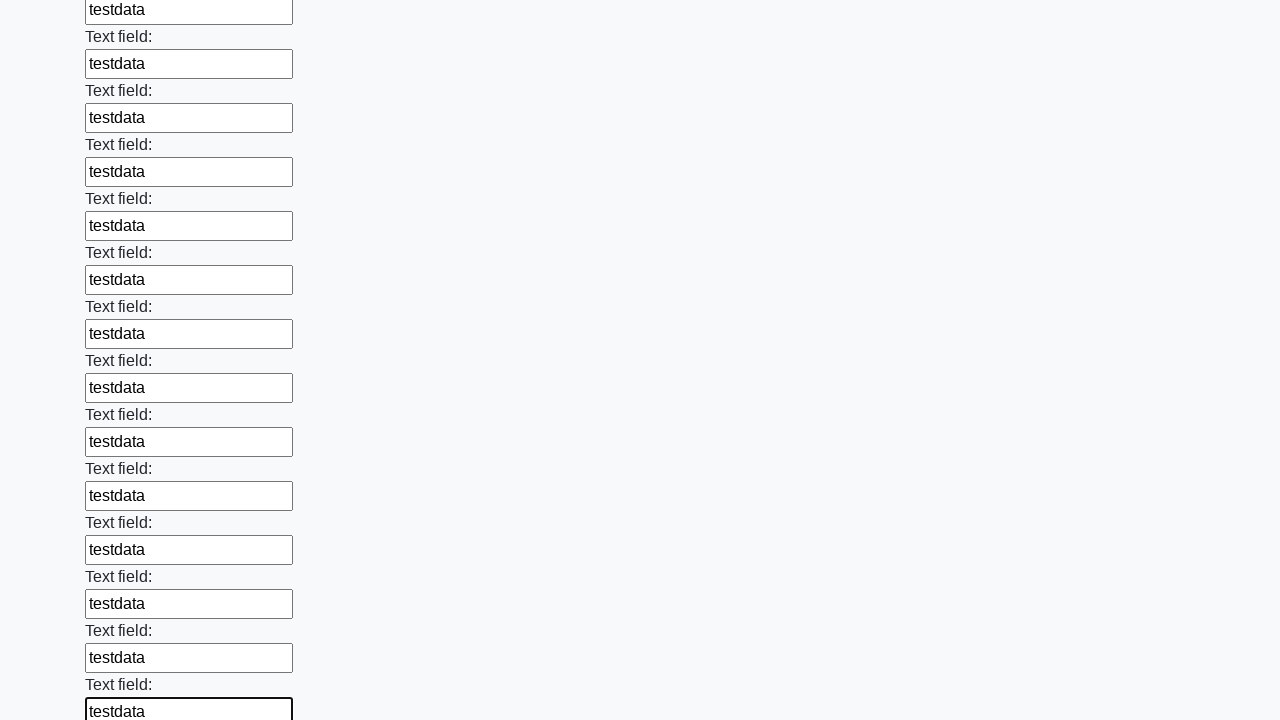

Filled text input field 70 of 100 with 'testdata' on input[type="text"] >> nth=69
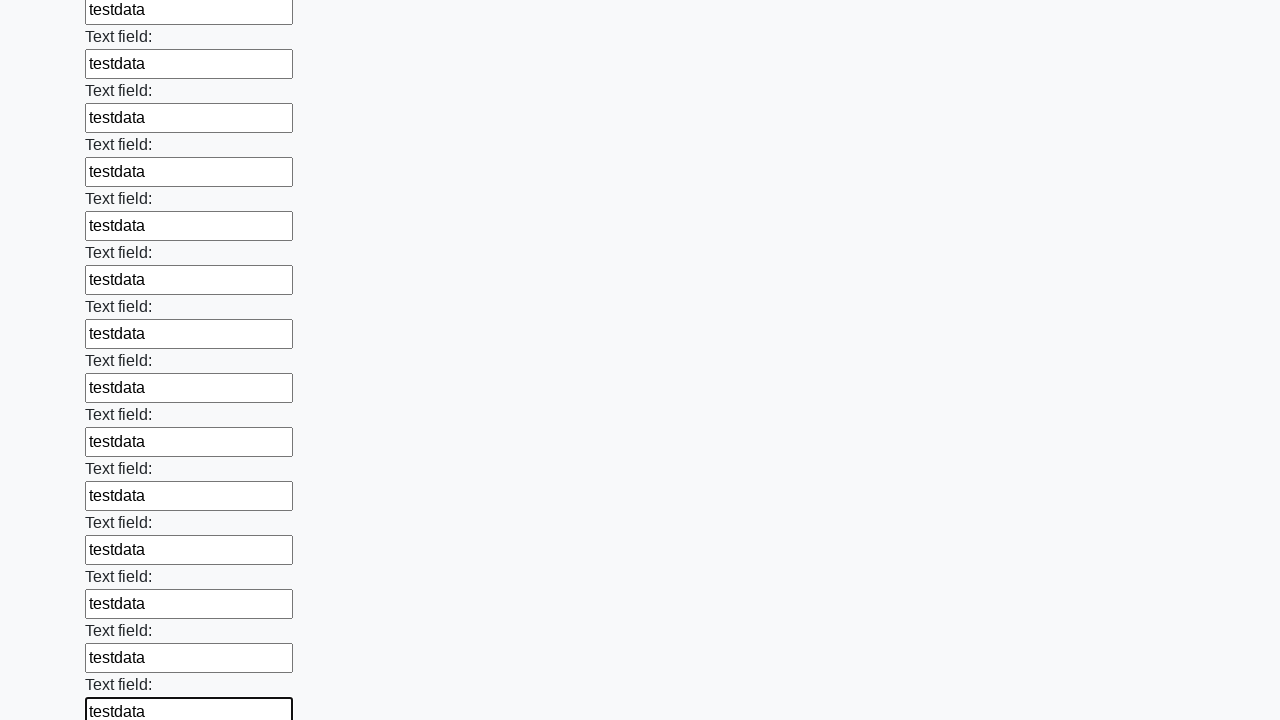

Filled text input field 71 of 100 with 'testdata' on input[type="text"] >> nth=70
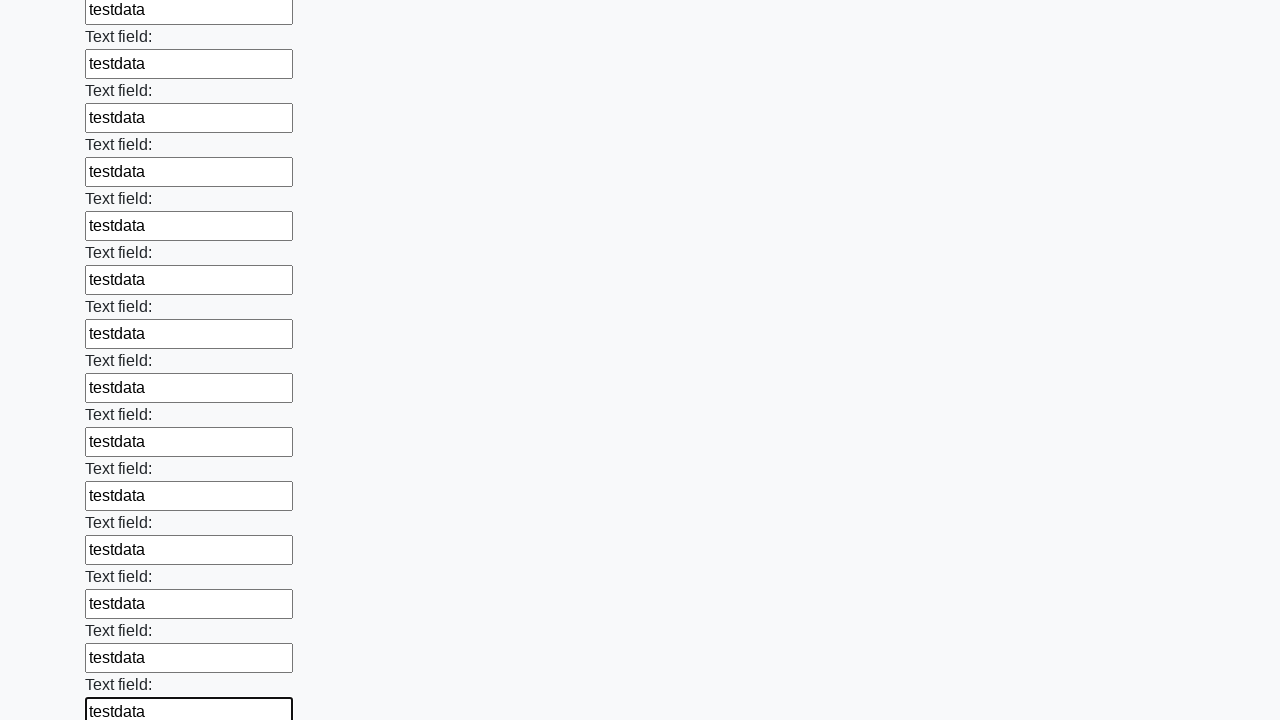

Filled text input field 72 of 100 with 'testdata' on input[type="text"] >> nth=71
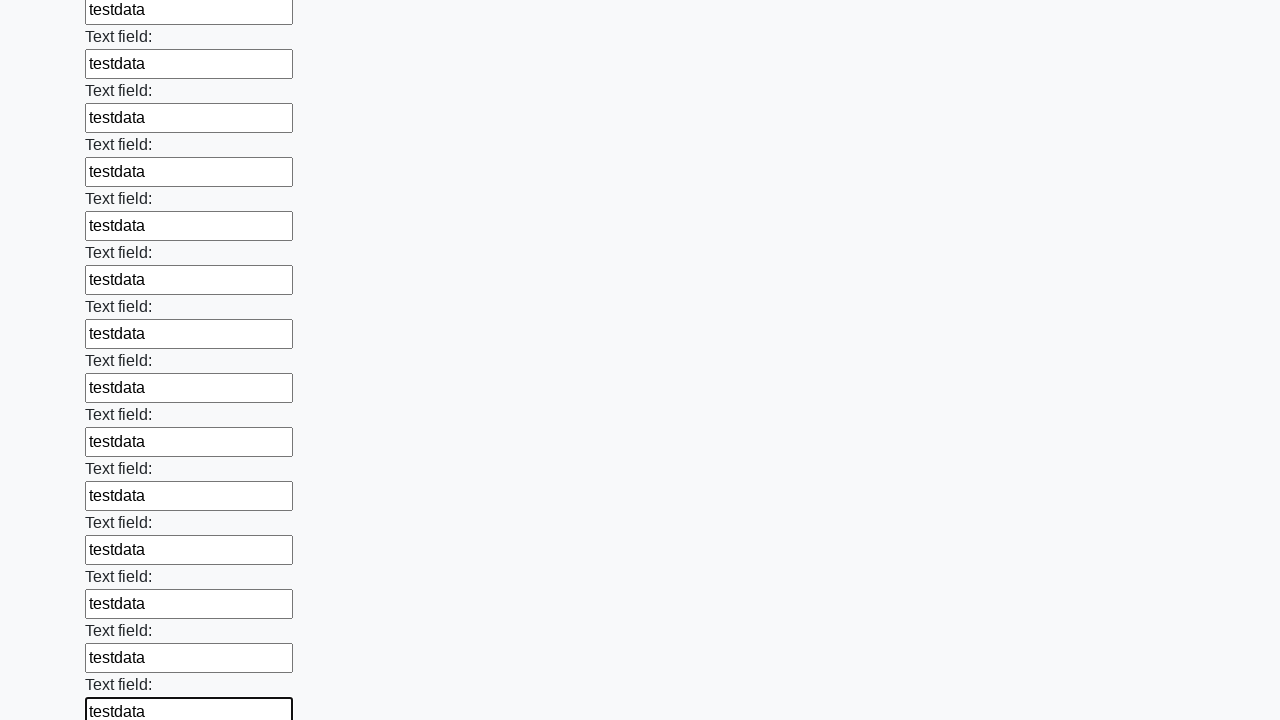

Filled text input field 73 of 100 with 'testdata' on input[type="text"] >> nth=72
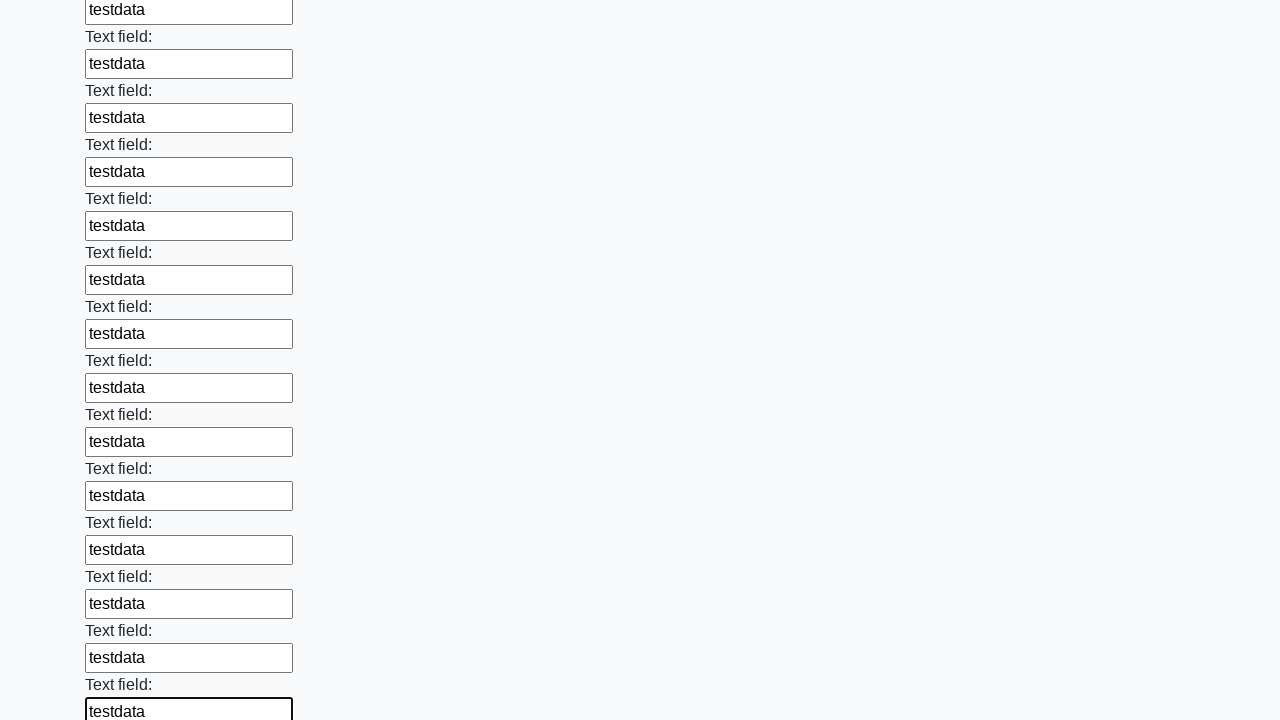

Filled text input field 74 of 100 with 'testdata' on input[type="text"] >> nth=73
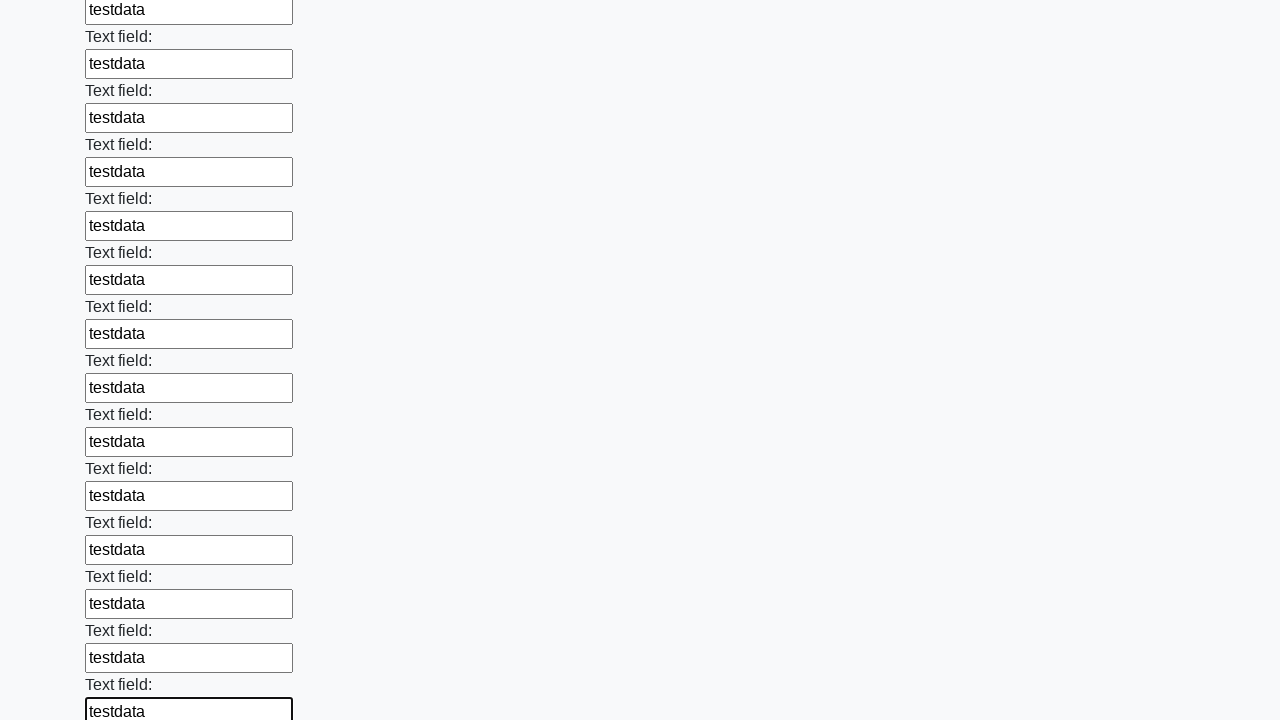

Filled text input field 75 of 100 with 'testdata' on input[type="text"] >> nth=74
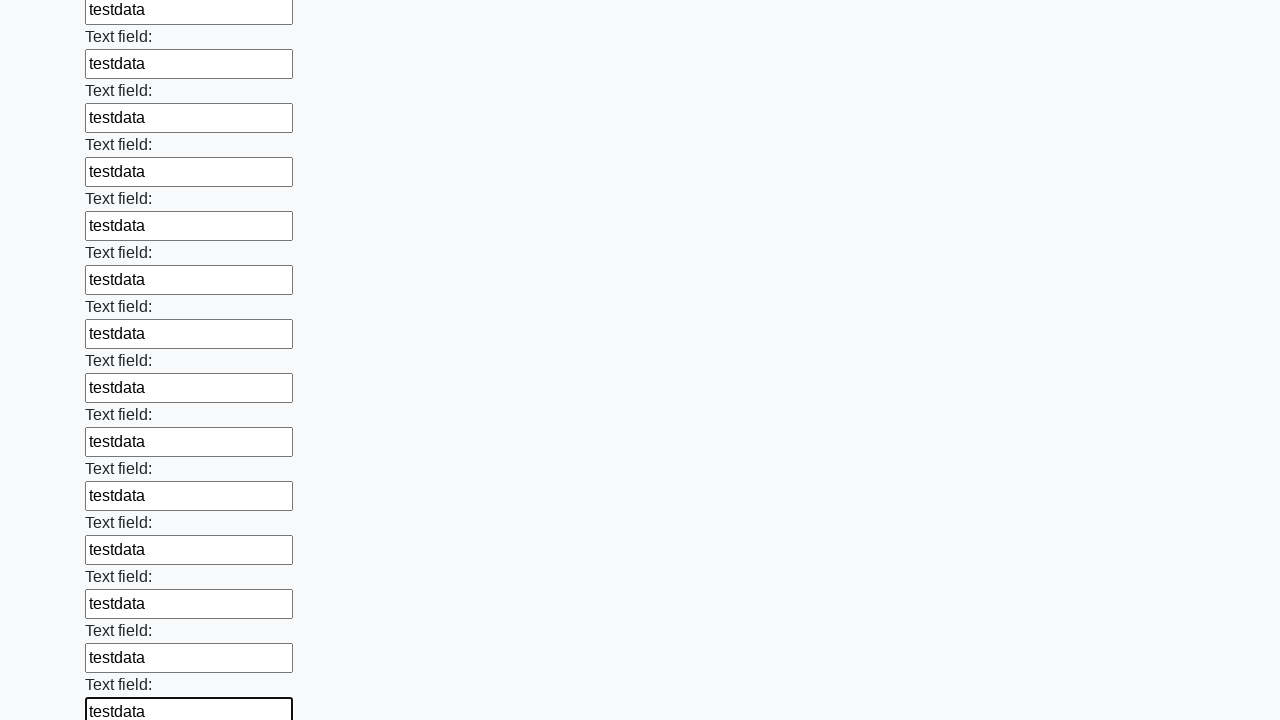

Filled text input field 76 of 100 with 'testdata' on input[type="text"] >> nth=75
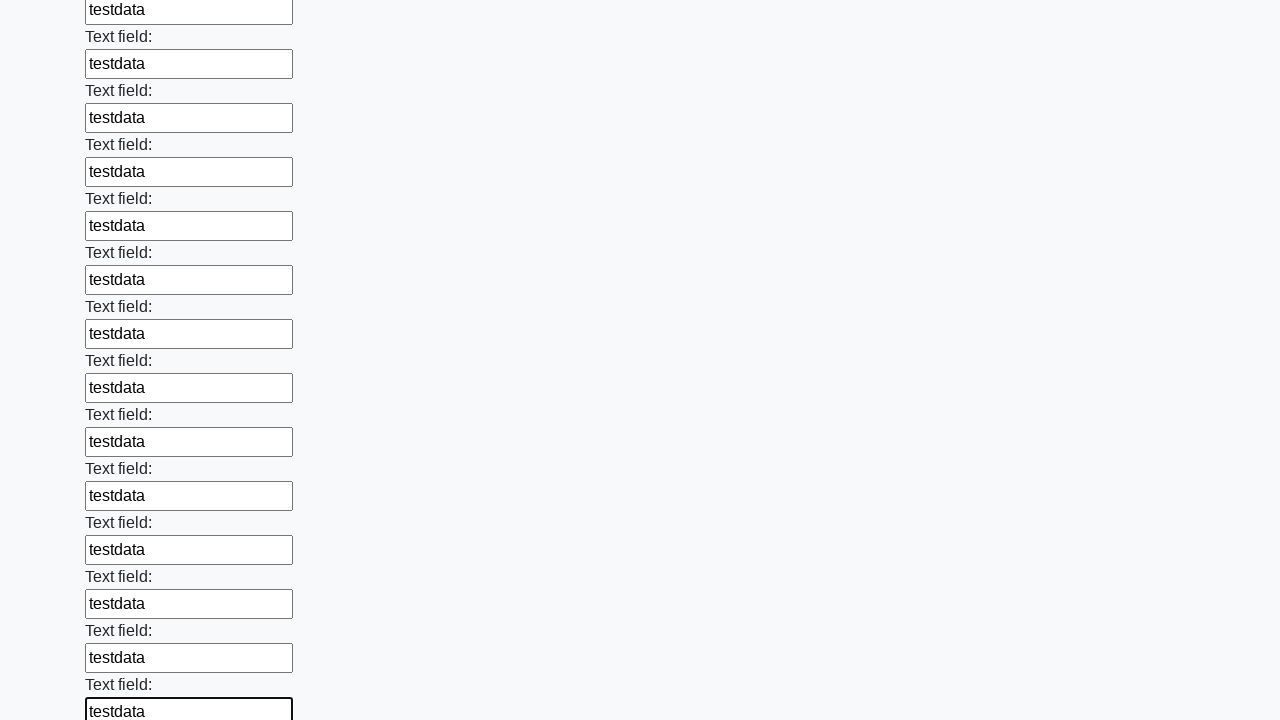

Filled text input field 77 of 100 with 'testdata' on input[type="text"] >> nth=76
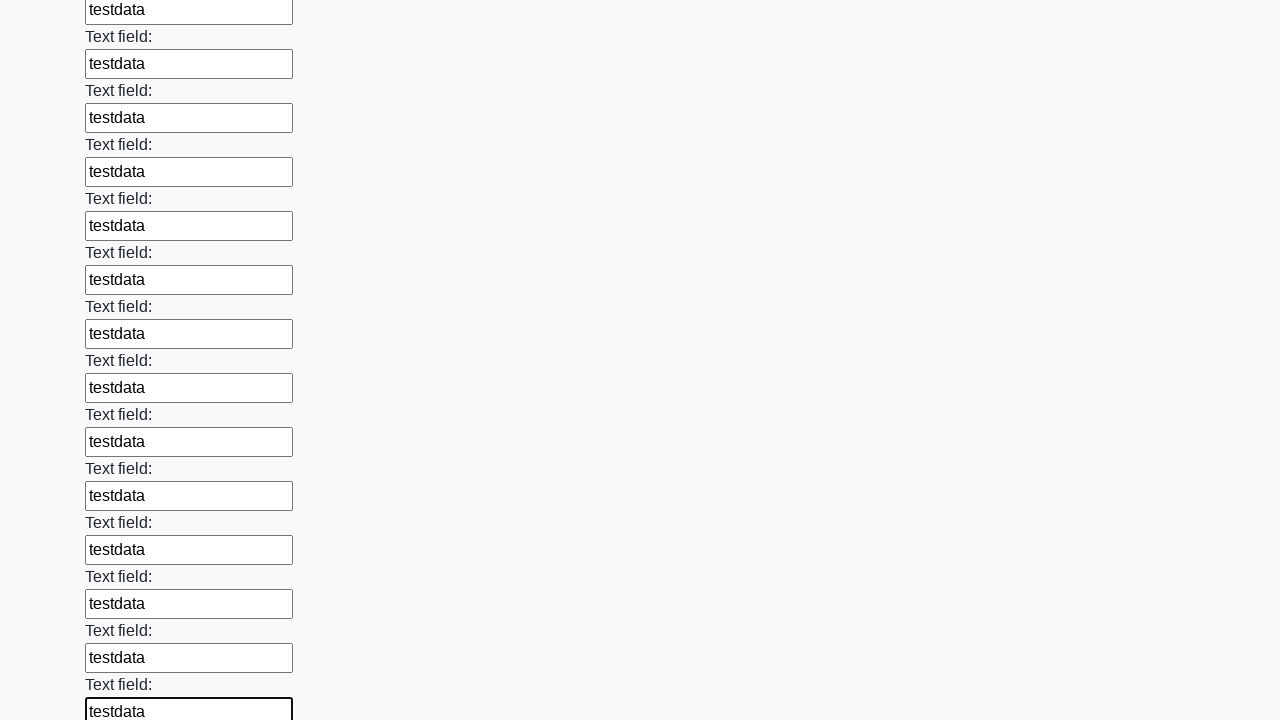

Filled text input field 78 of 100 with 'testdata' on input[type="text"] >> nth=77
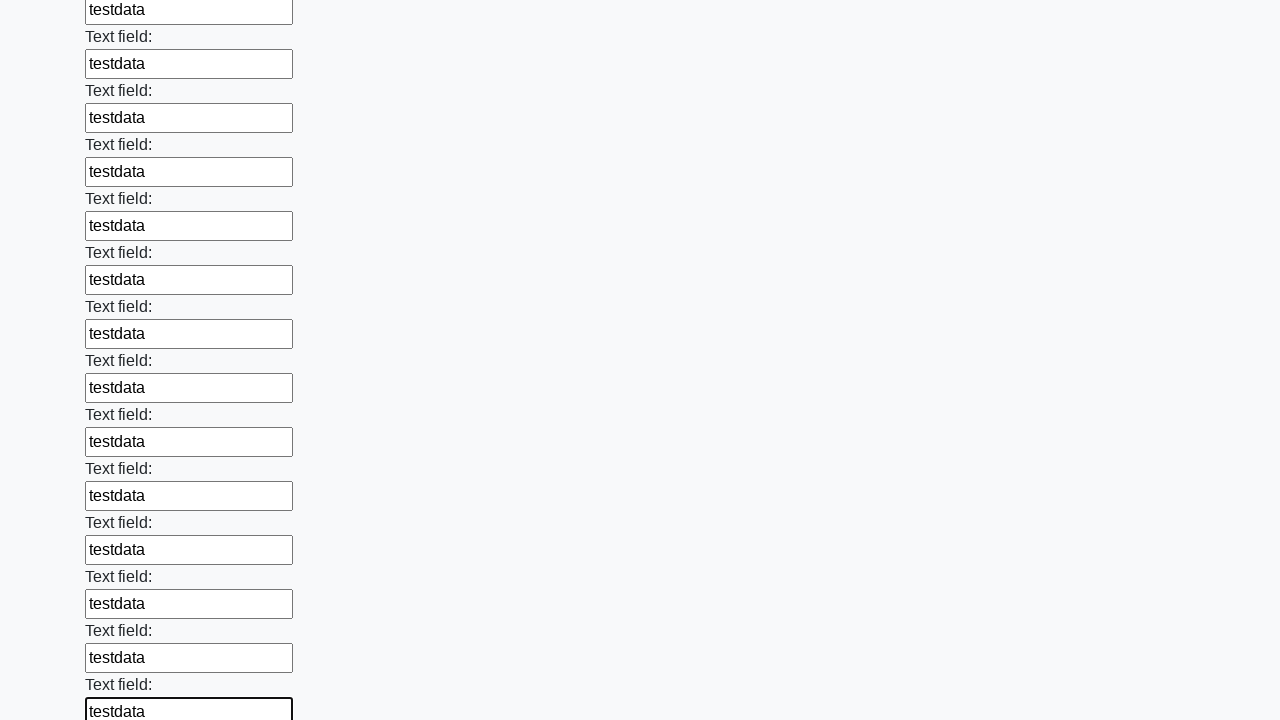

Filled text input field 79 of 100 with 'testdata' on input[type="text"] >> nth=78
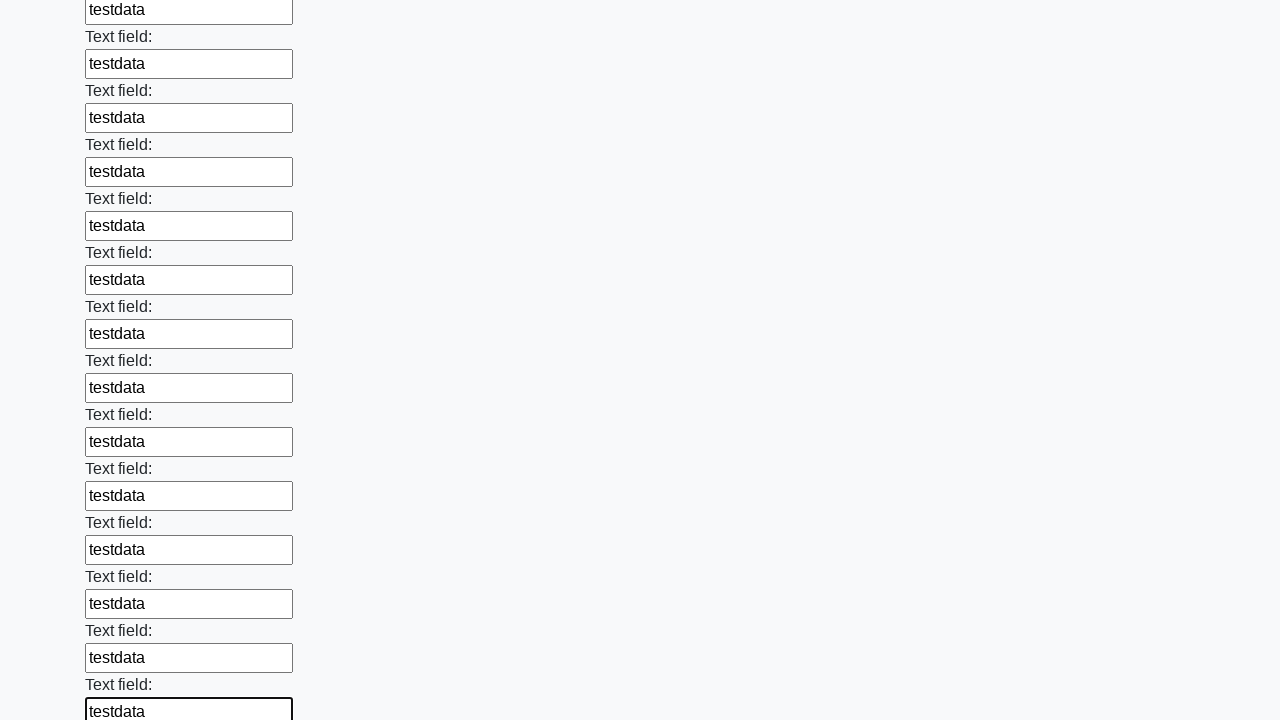

Filled text input field 80 of 100 with 'testdata' on input[type="text"] >> nth=79
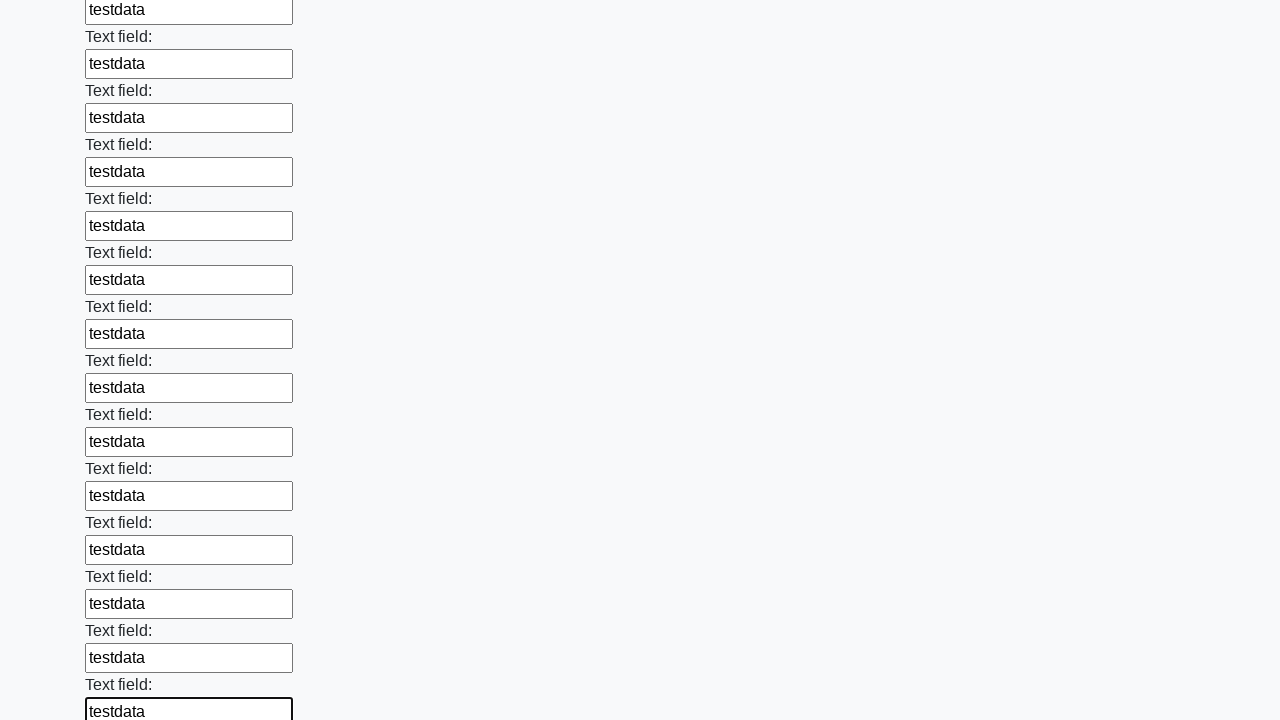

Filled text input field 81 of 100 with 'testdata' on input[type="text"] >> nth=80
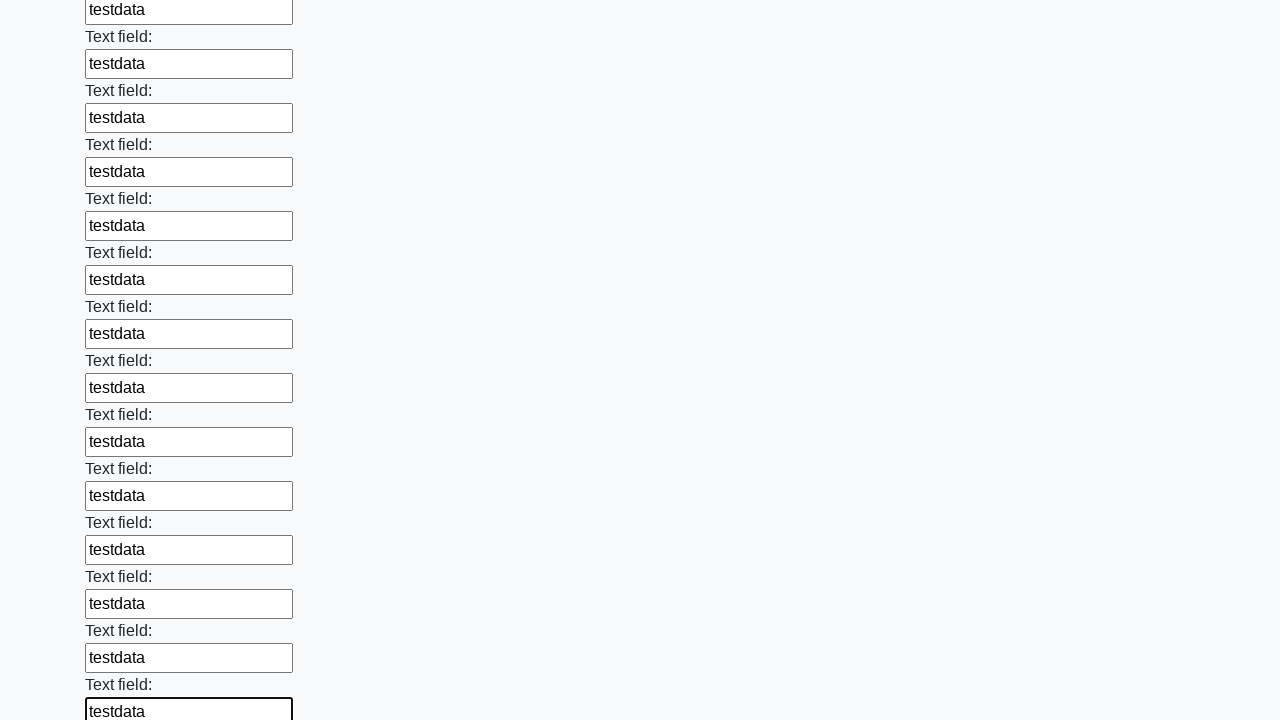

Filled text input field 82 of 100 with 'testdata' on input[type="text"] >> nth=81
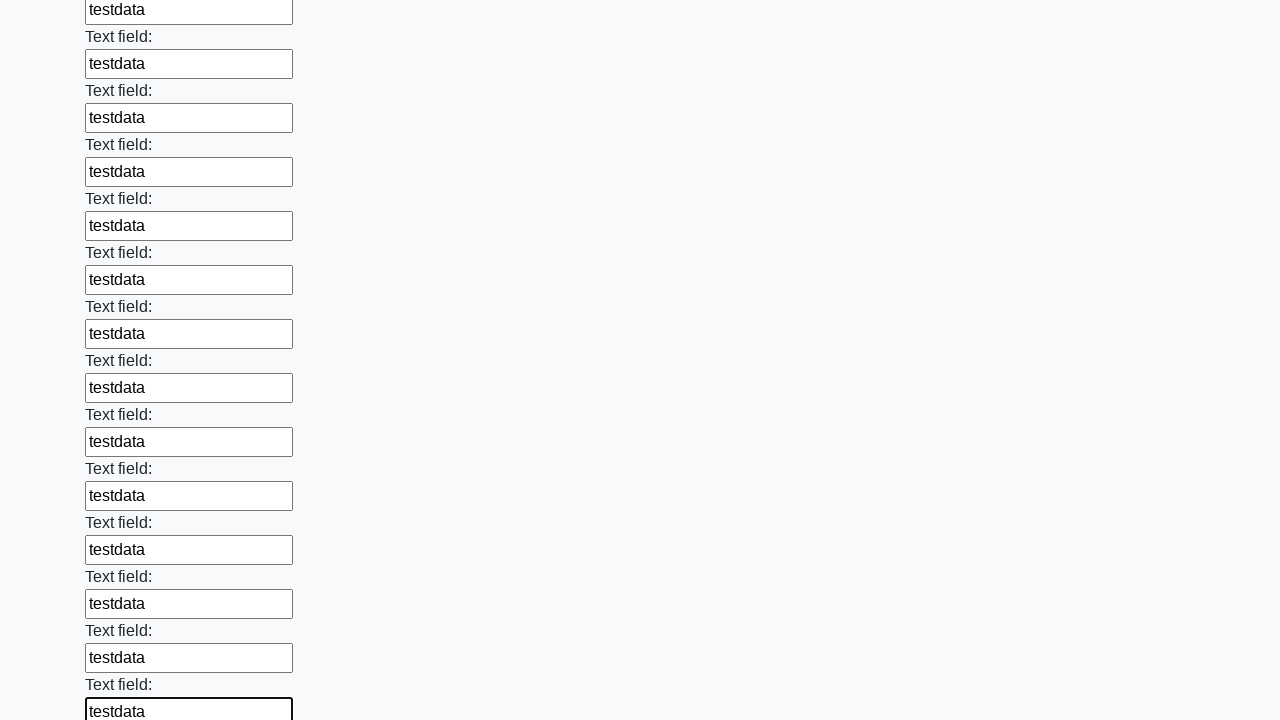

Filled text input field 83 of 100 with 'testdata' on input[type="text"] >> nth=82
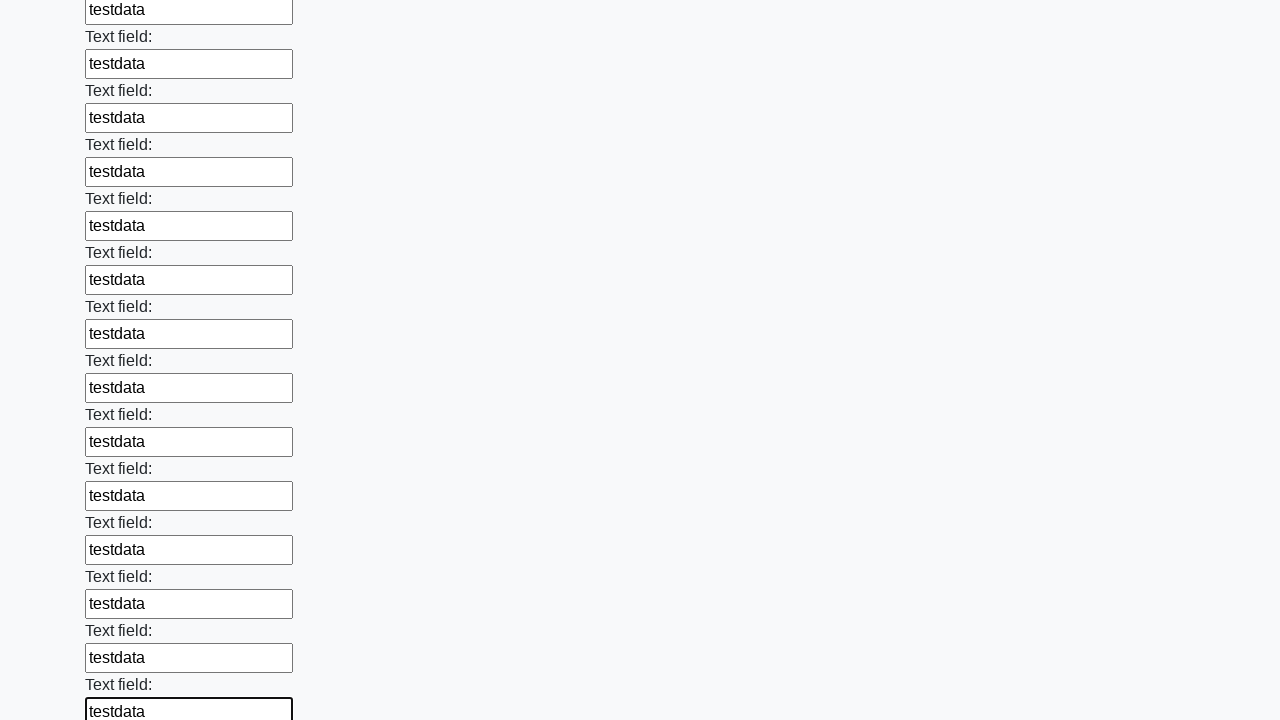

Filled text input field 84 of 100 with 'testdata' on input[type="text"] >> nth=83
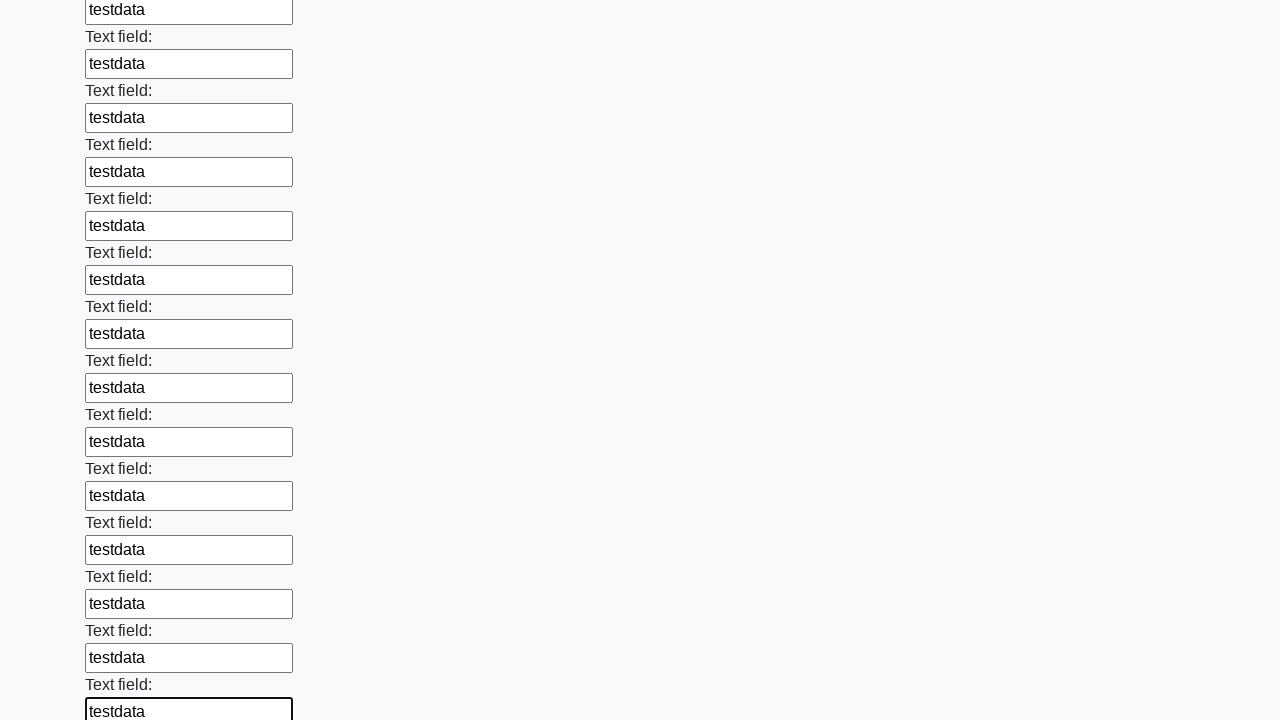

Filled text input field 85 of 100 with 'testdata' on input[type="text"] >> nth=84
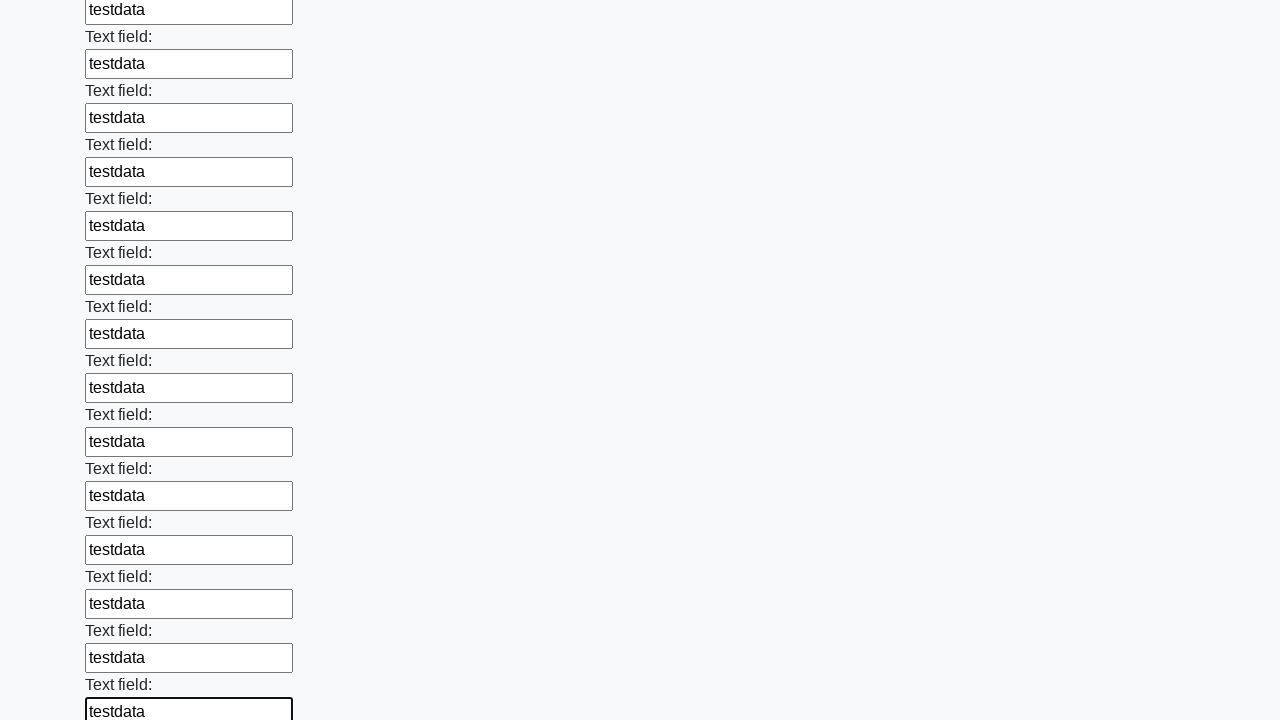

Filled text input field 86 of 100 with 'testdata' on input[type="text"] >> nth=85
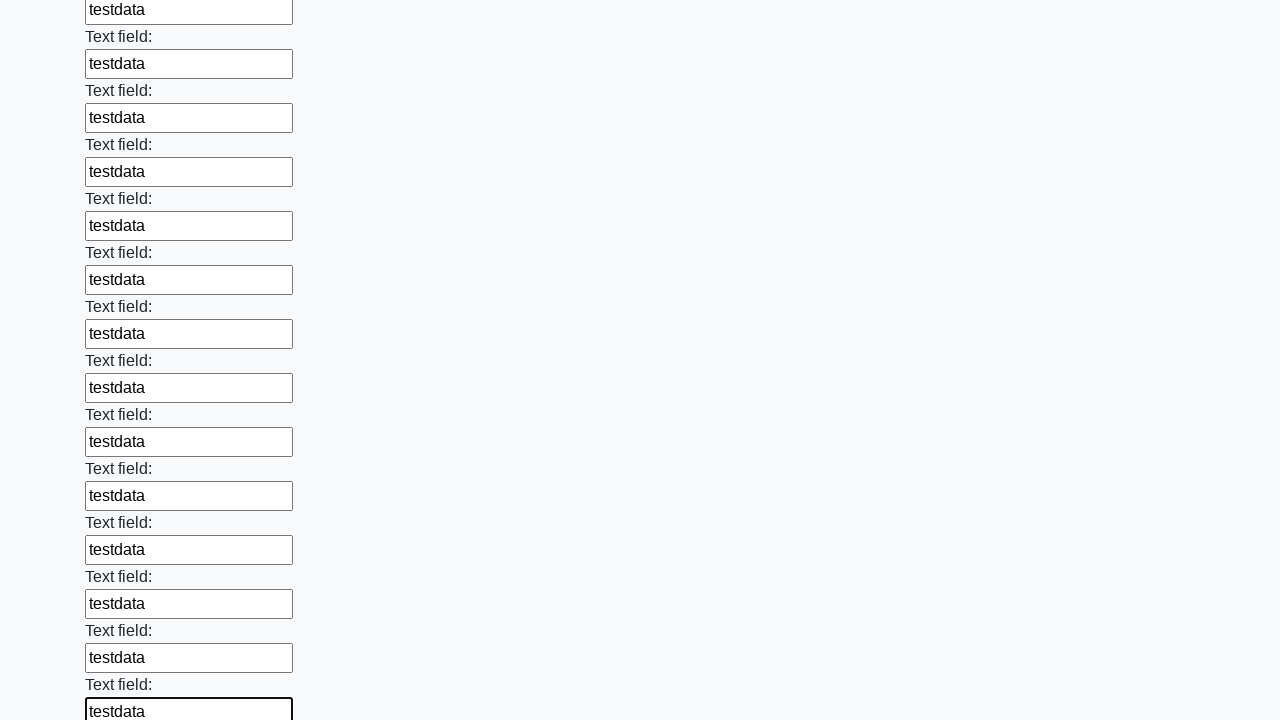

Filled text input field 87 of 100 with 'testdata' on input[type="text"] >> nth=86
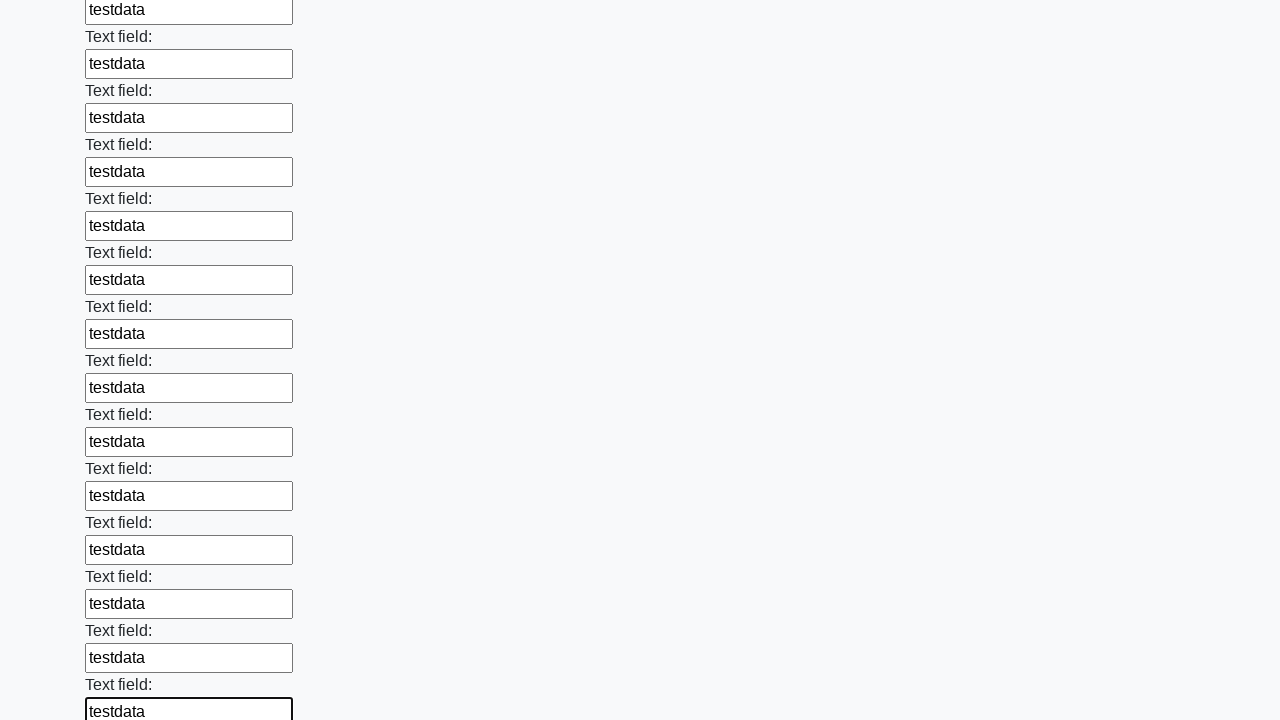

Filled text input field 88 of 100 with 'testdata' on input[type="text"] >> nth=87
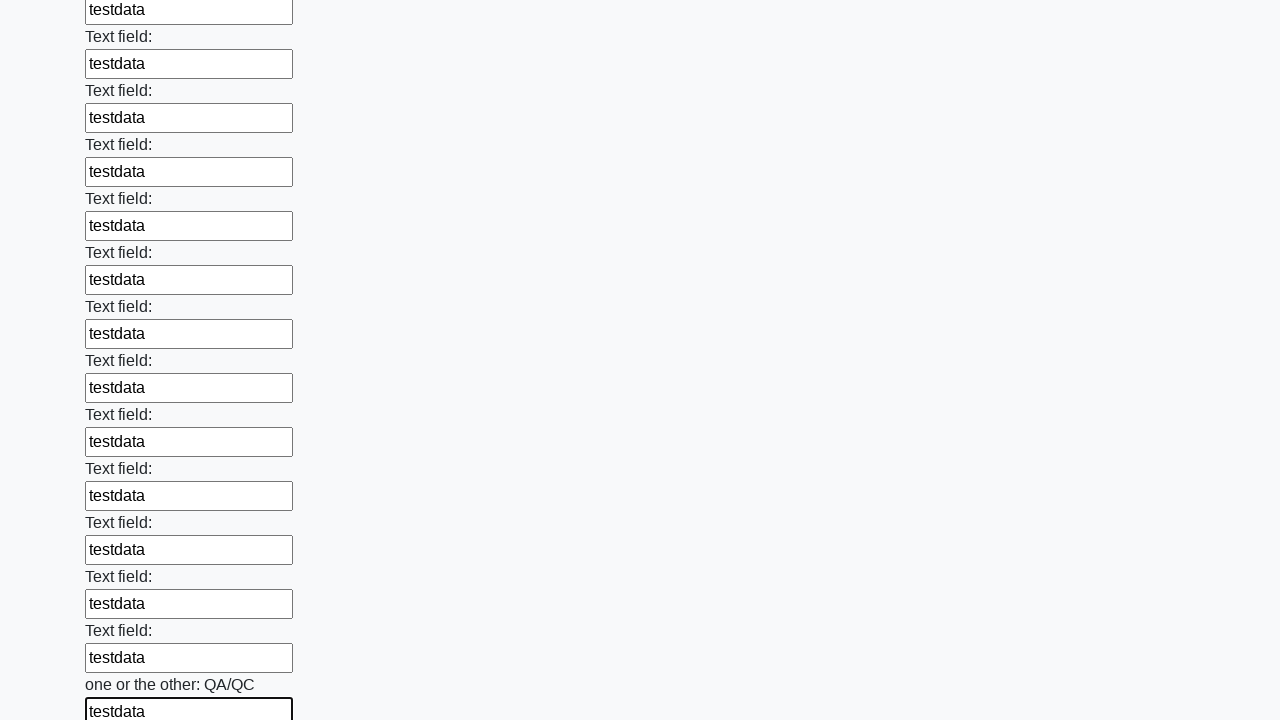

Filled text input field 89 of 100 with 'testdata' on input[type="text"] >> nth=88
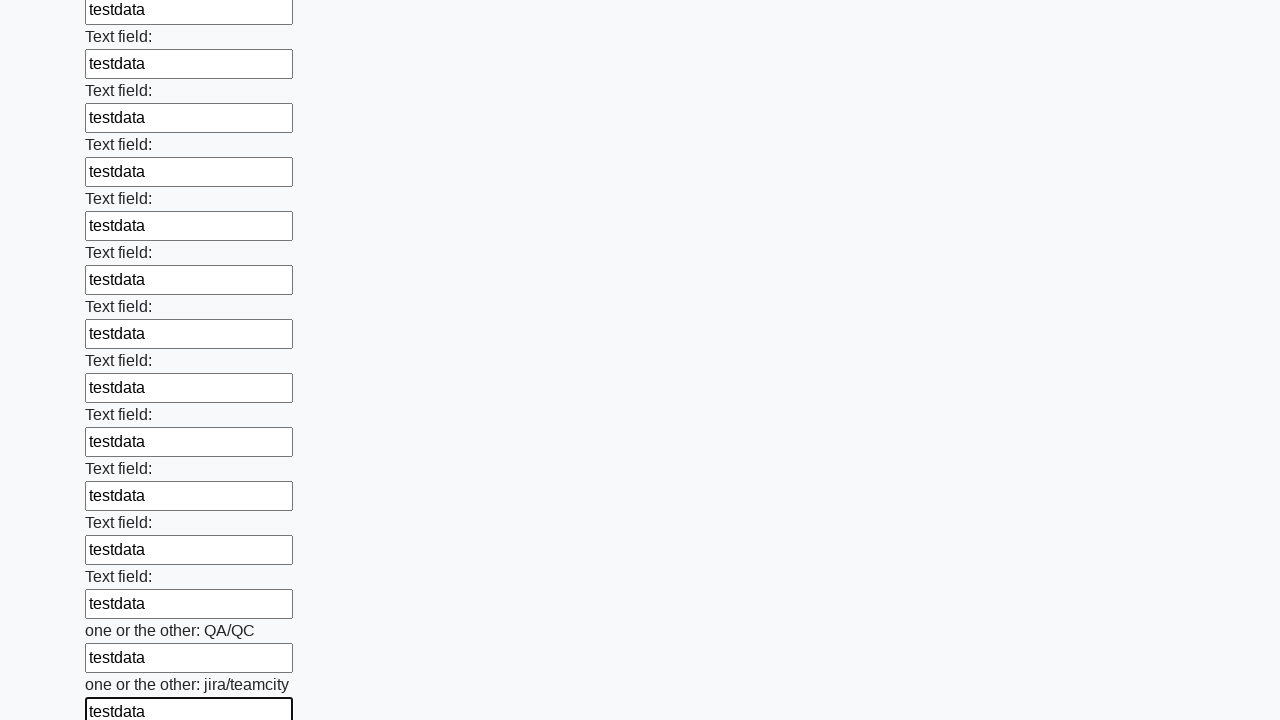

Filled text input field 90 of 100 with 'testdata' on input[type="text"] >> nth=89
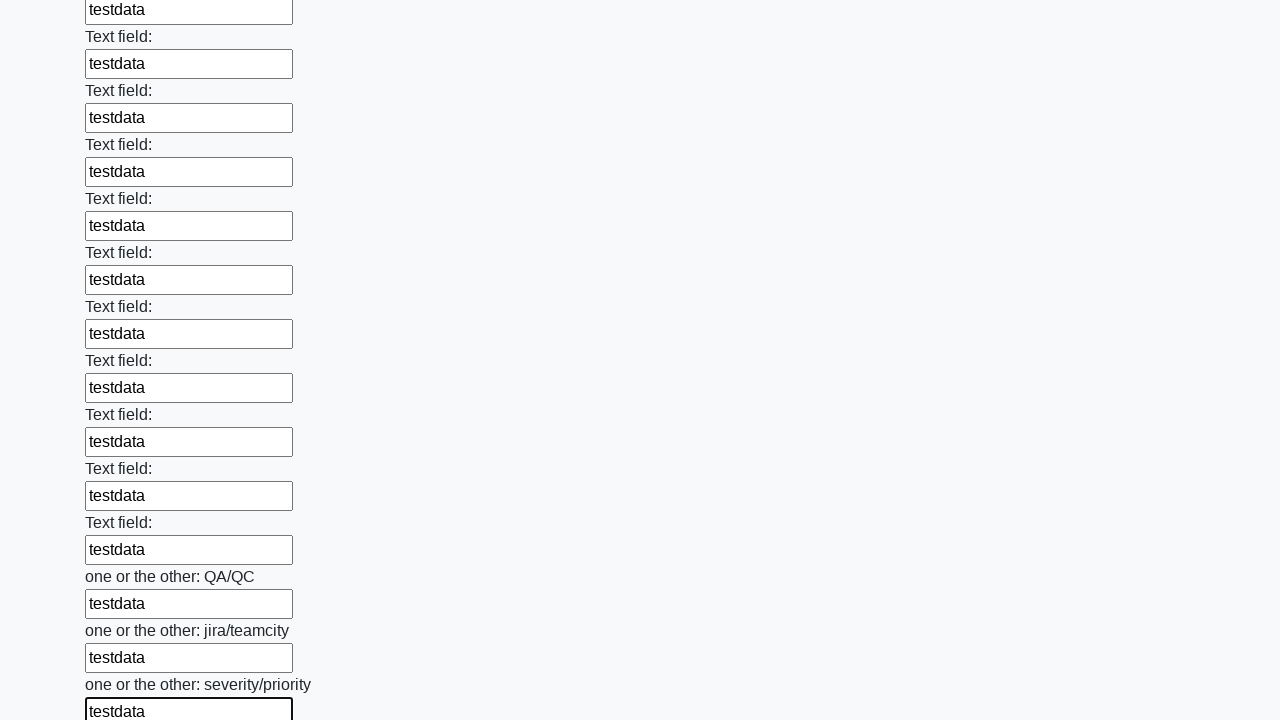

Filled text input field 91 of 100 with 'testdata' on input[type="text"] >> nth=90
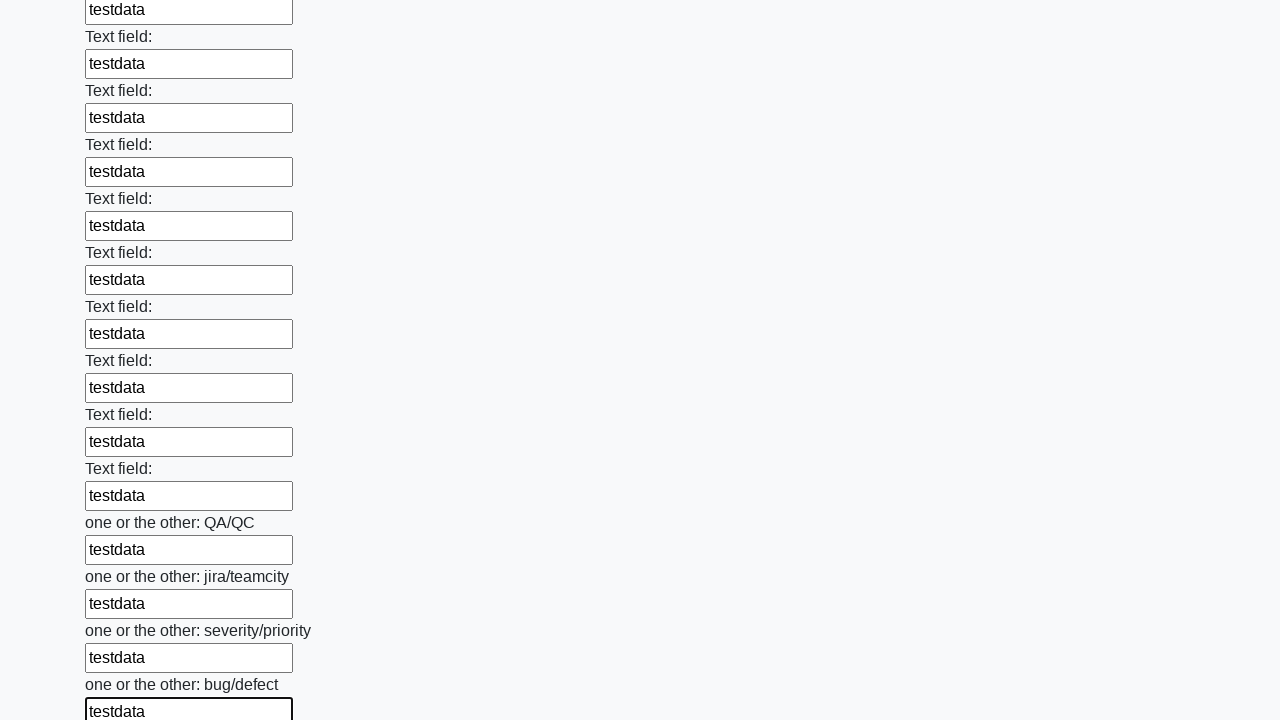

Filled text input field 92 of 100 with 'testdata' on input[type="text"] >> nth=91
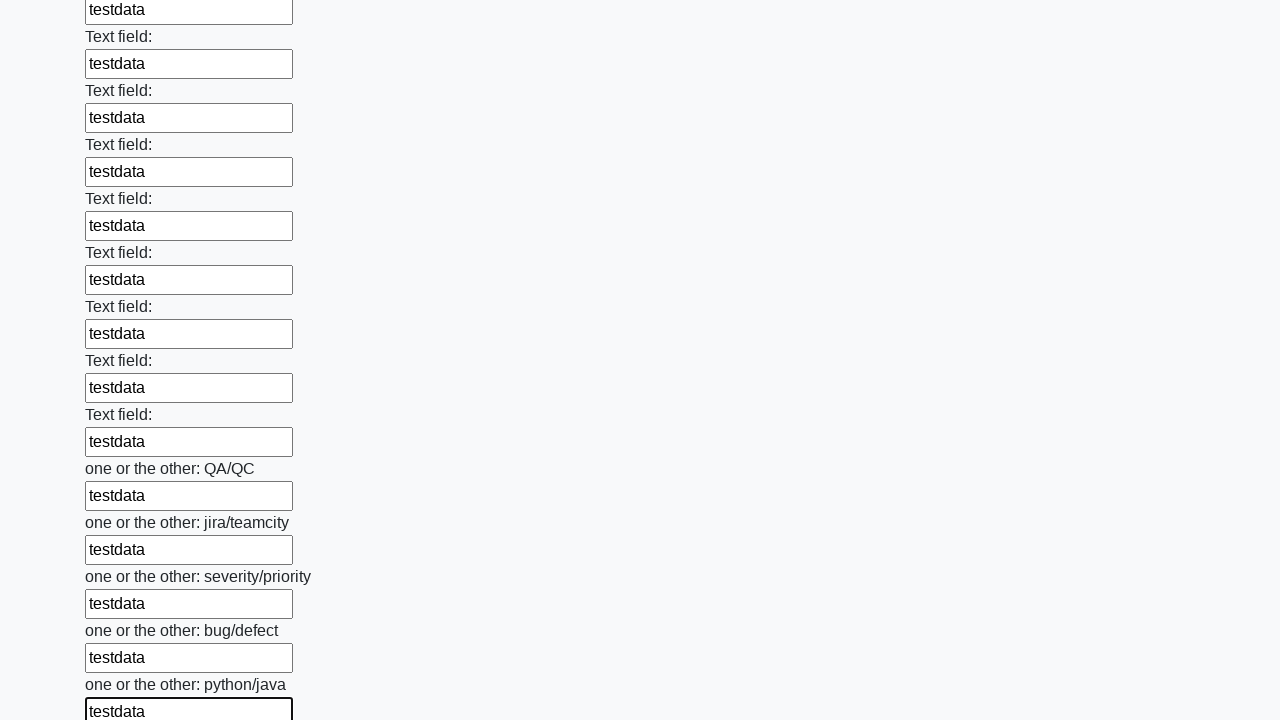

Filled text input field 93 of 100 with 'testdata' on input[type="text"] >> nth=92
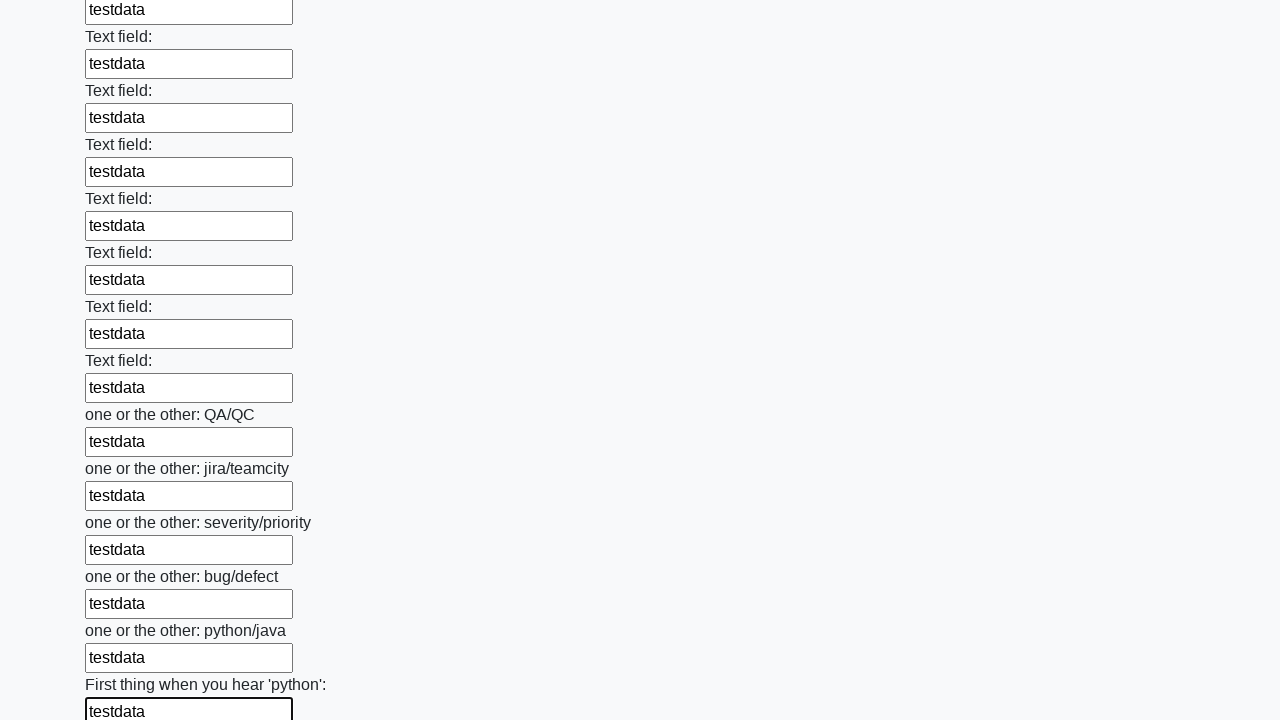

Filled text input field 94 of 100 with 'testdata' on input[type="text"] >> nth=93
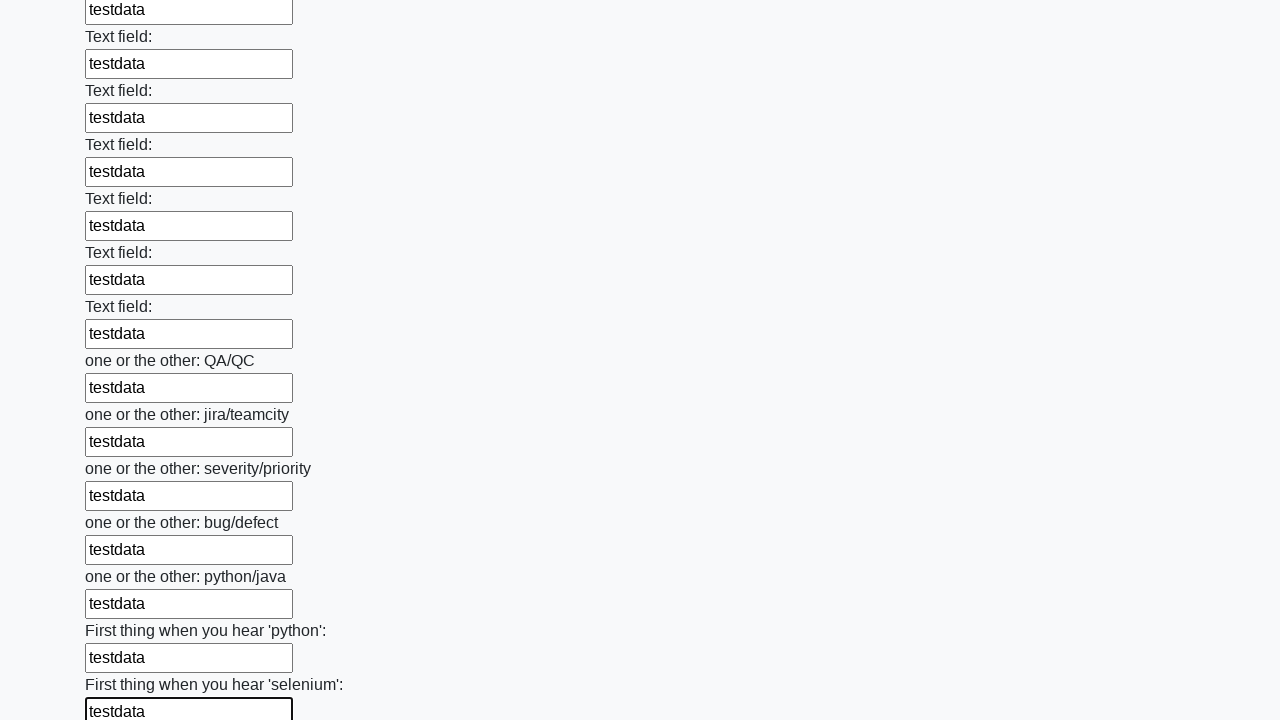

Filled text input field 95 of 100 with 'testdata' on input[type="text"] >> nth=94
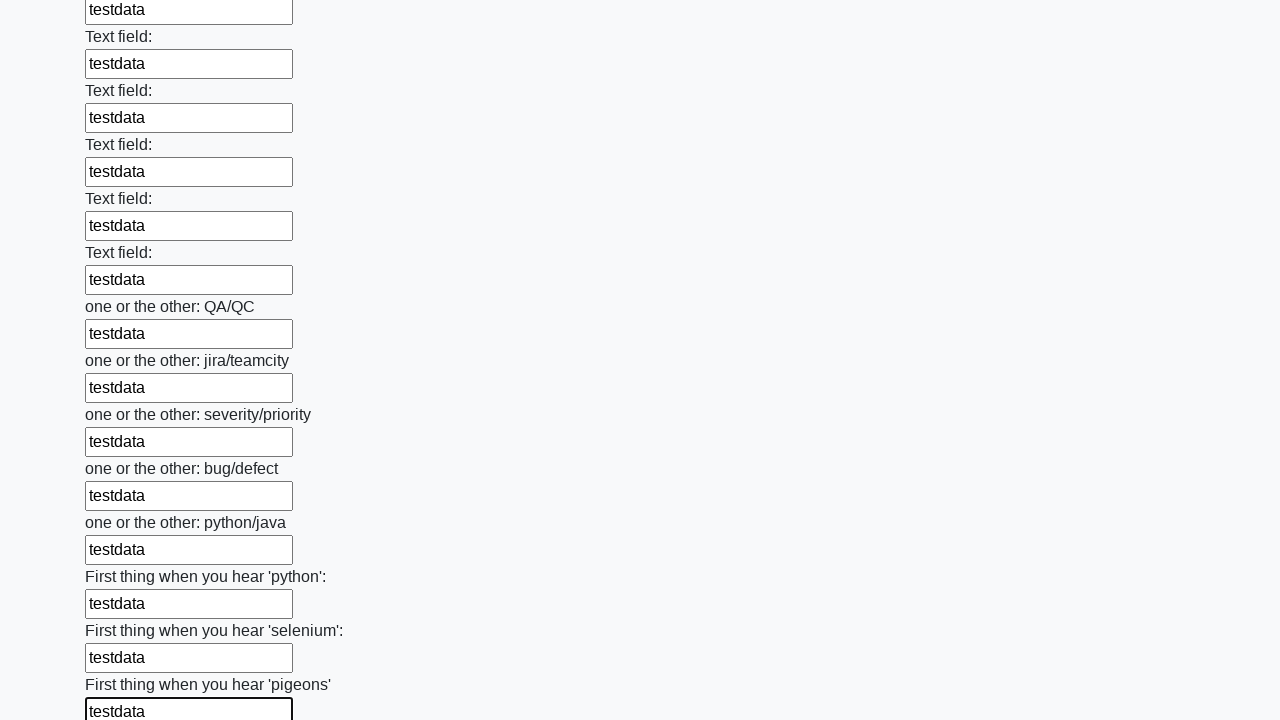

Filled text input field 96 of 100 with 'testdata' on input[type="text"] >> nth=95
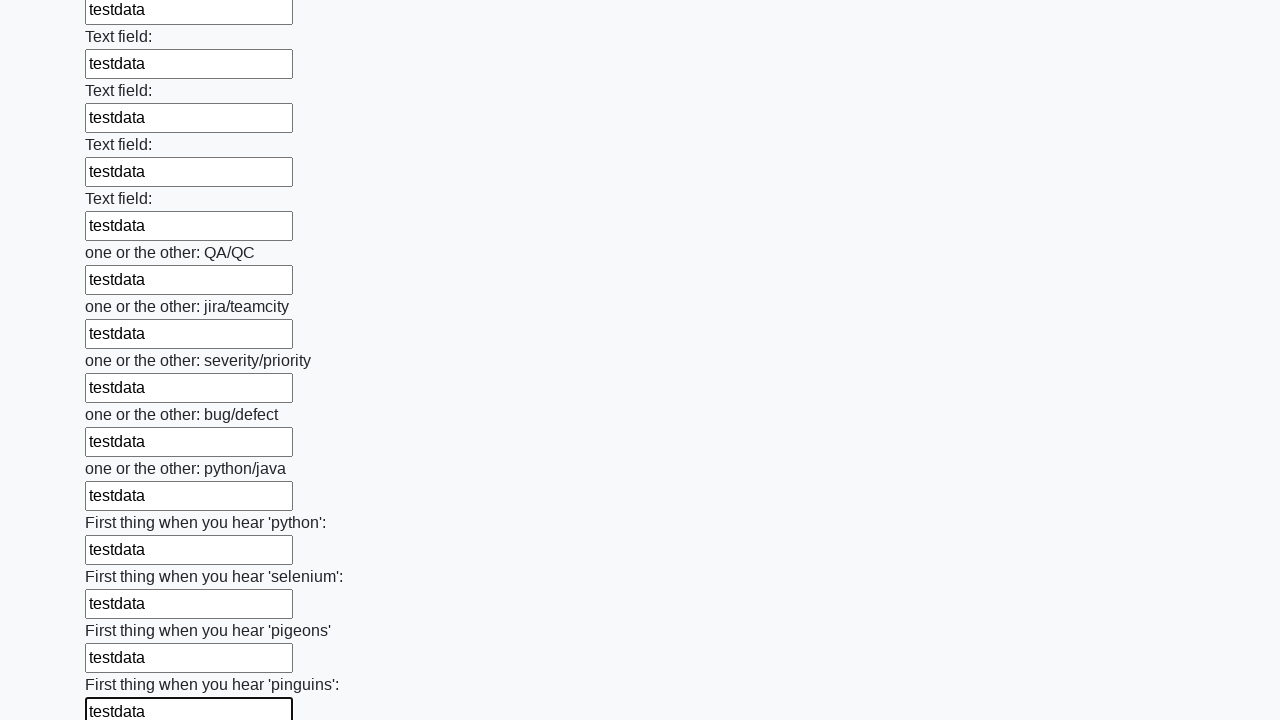

Filled text input field 97 of 100 with 'testdata' on input[type="text"] >> nth=96
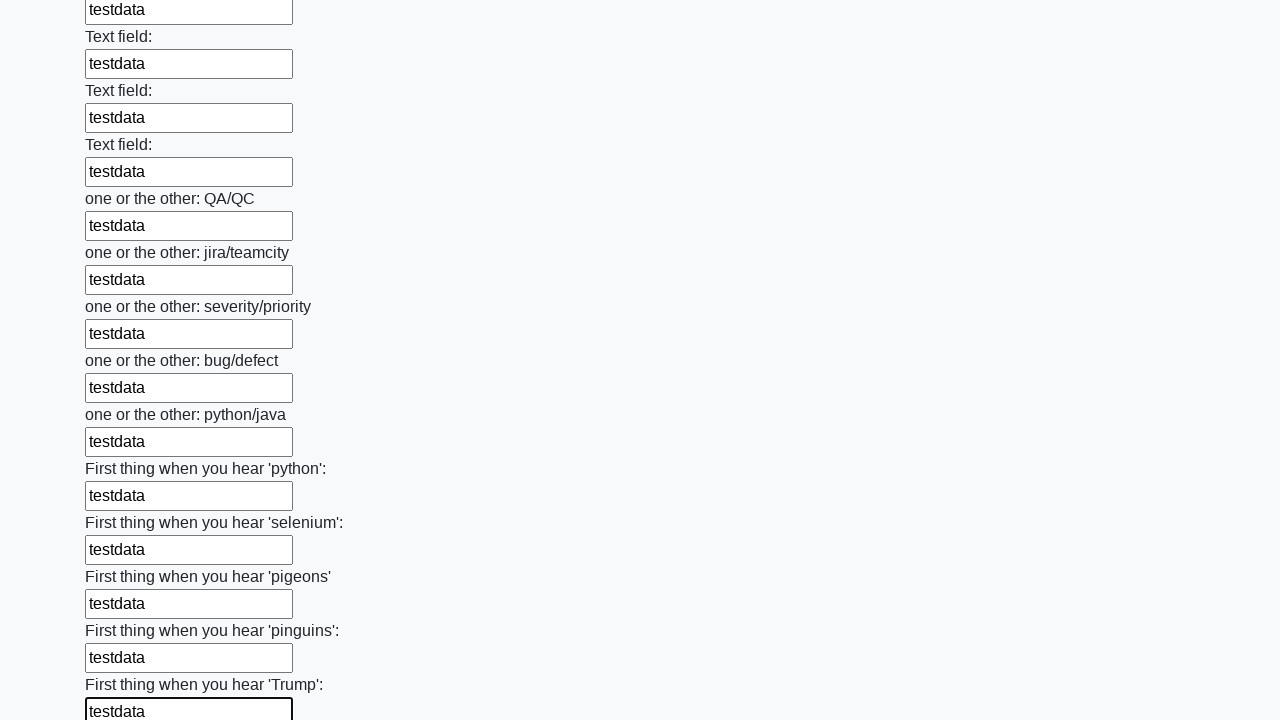

Filled text input field 98 of 100 with 'testdata' on input[type="text"] >> nth=97
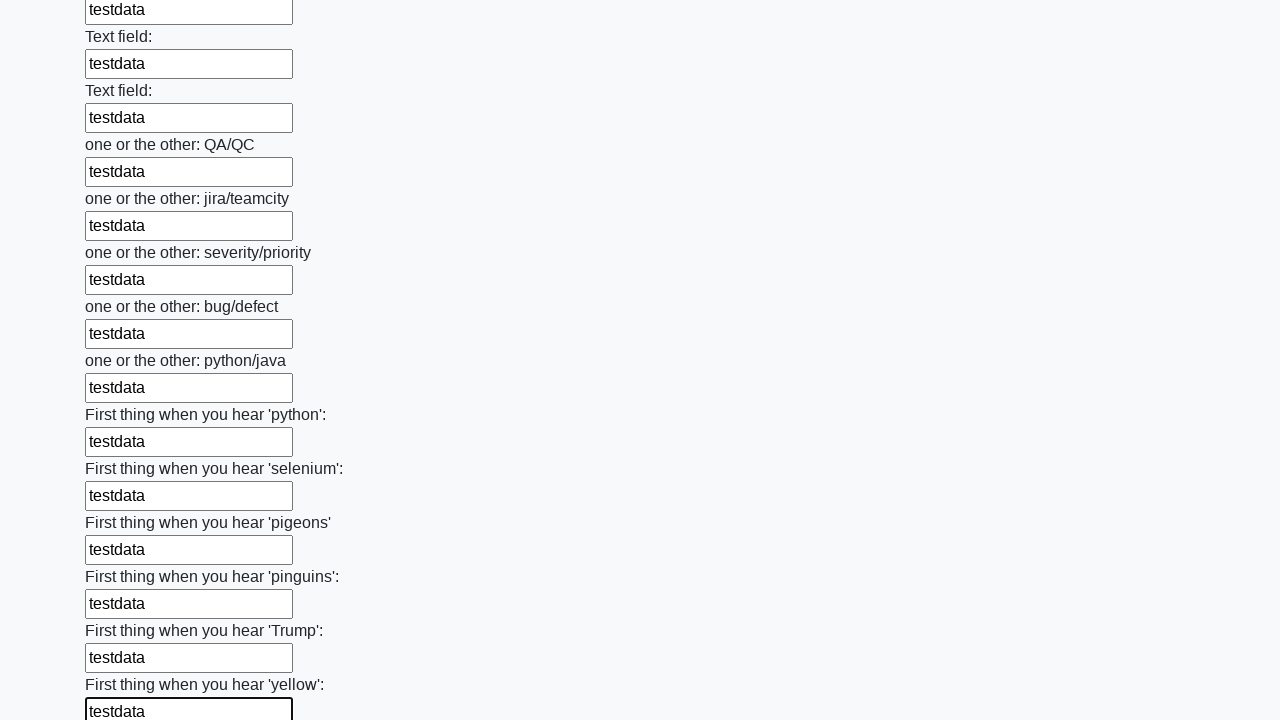

Filled text input field 99 of 100 with 'testdata' on input[type="text"] >> nth=98
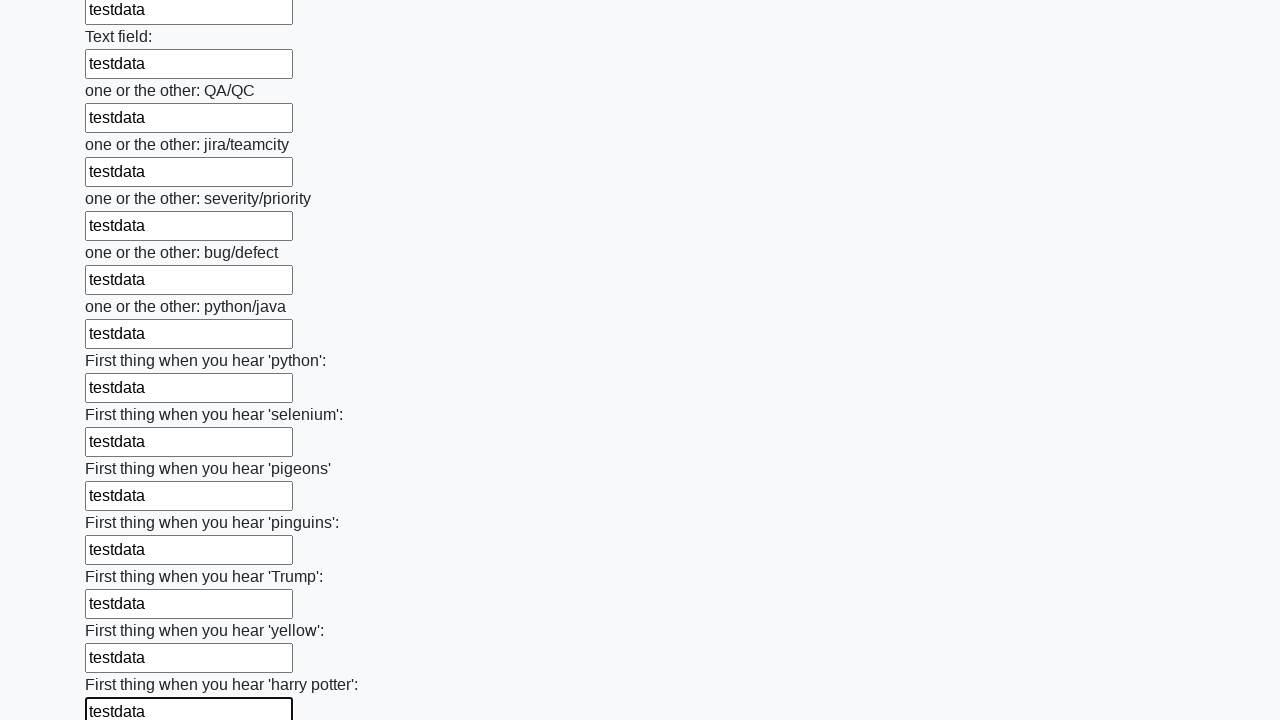

Filled text input field 100 of 100 with 'testdata' on input[type="text"] >> nth=99
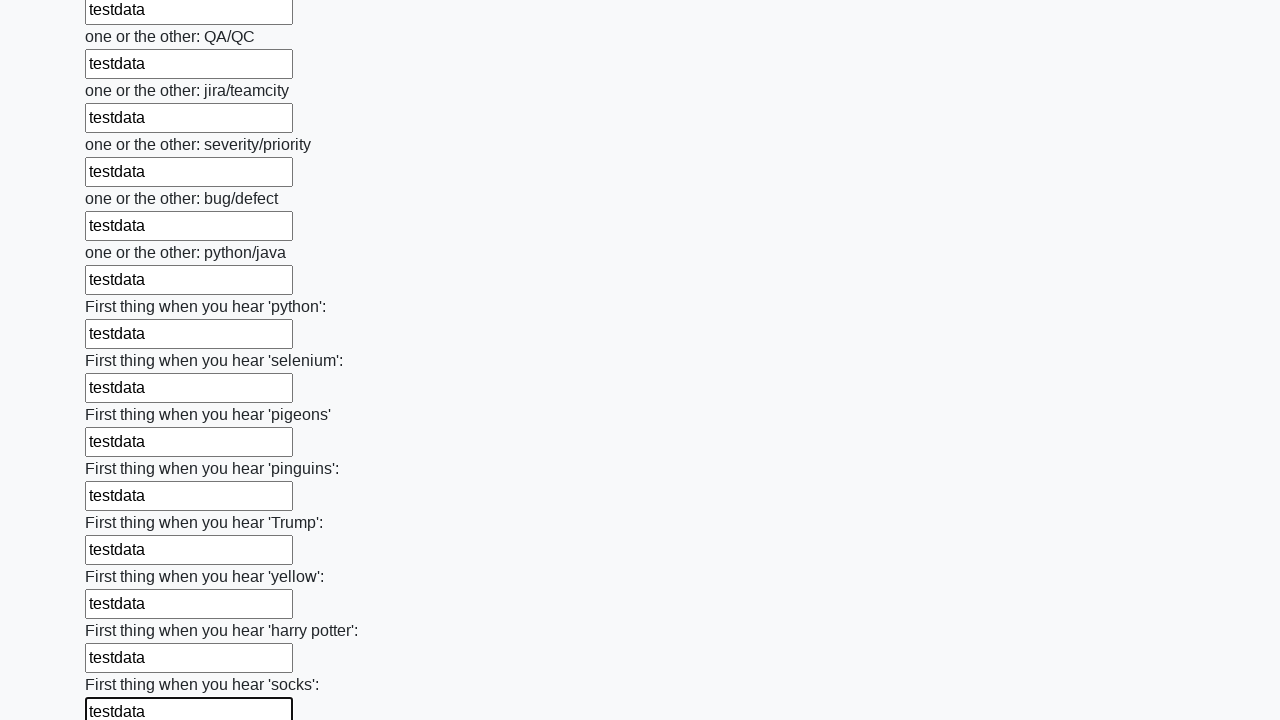

Clicked the submit button to submit the form at (123, 611) on button.btn
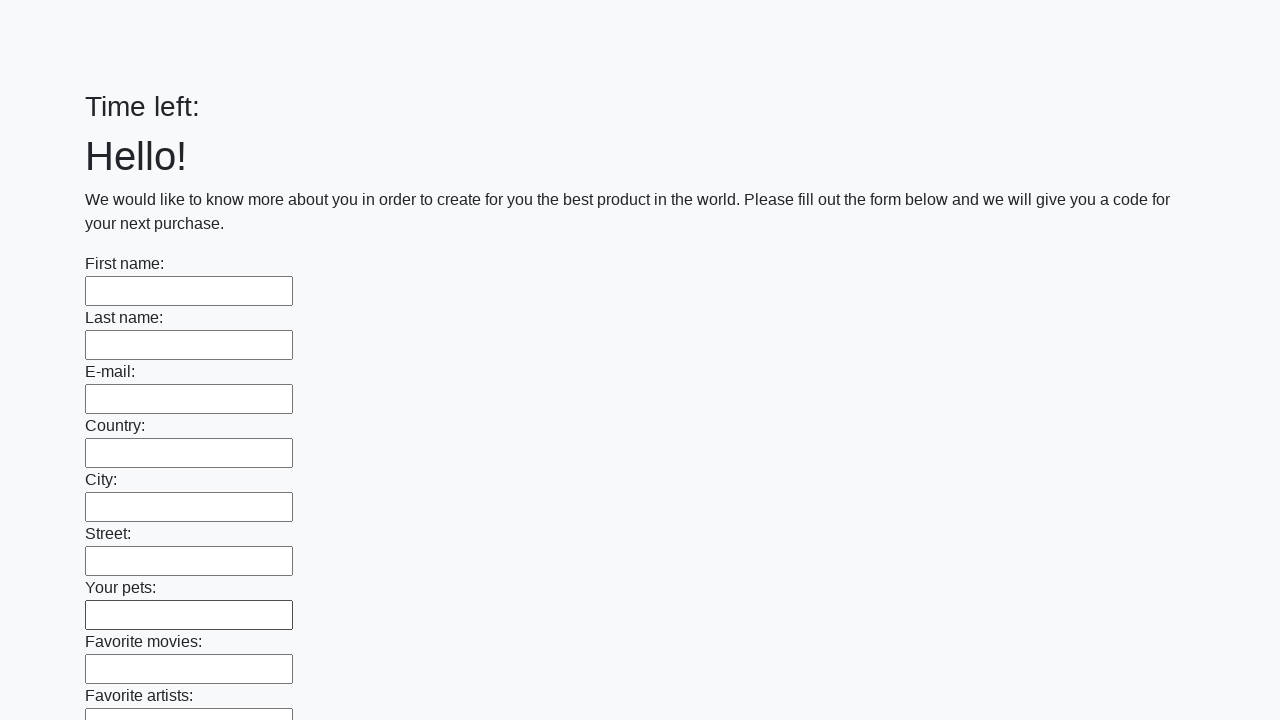

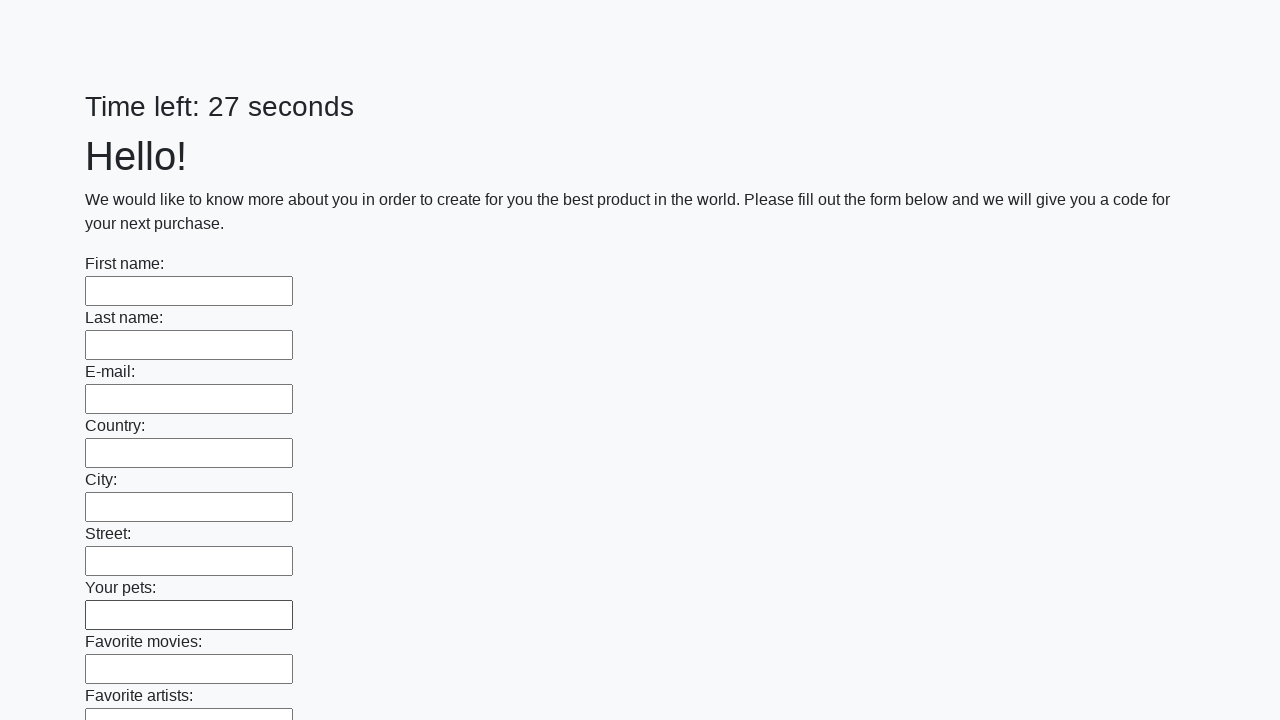